Tests filling out a large form by entering text into all input fields and clicking the submit button

Starting URL: http://suninjuly.github.io/huge_form.html

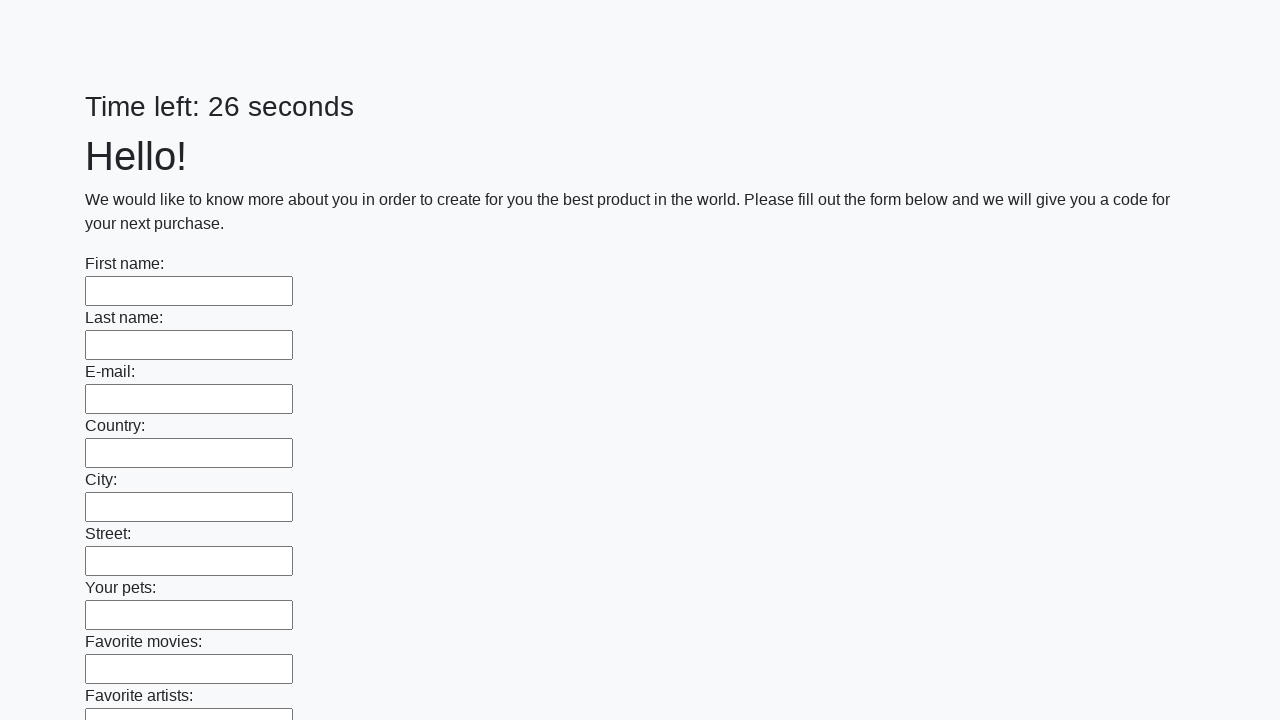

Located all input fields on the huge form
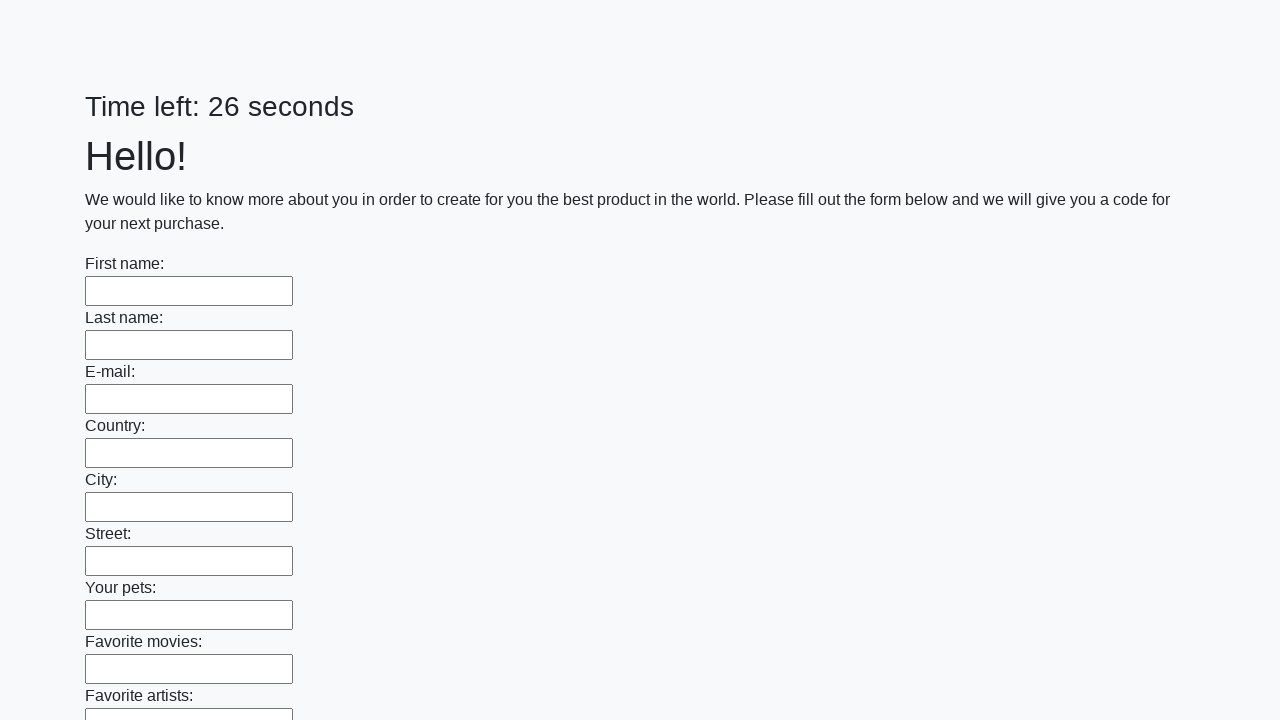

Filled input field with 'Sample Response' on input >> nth=0
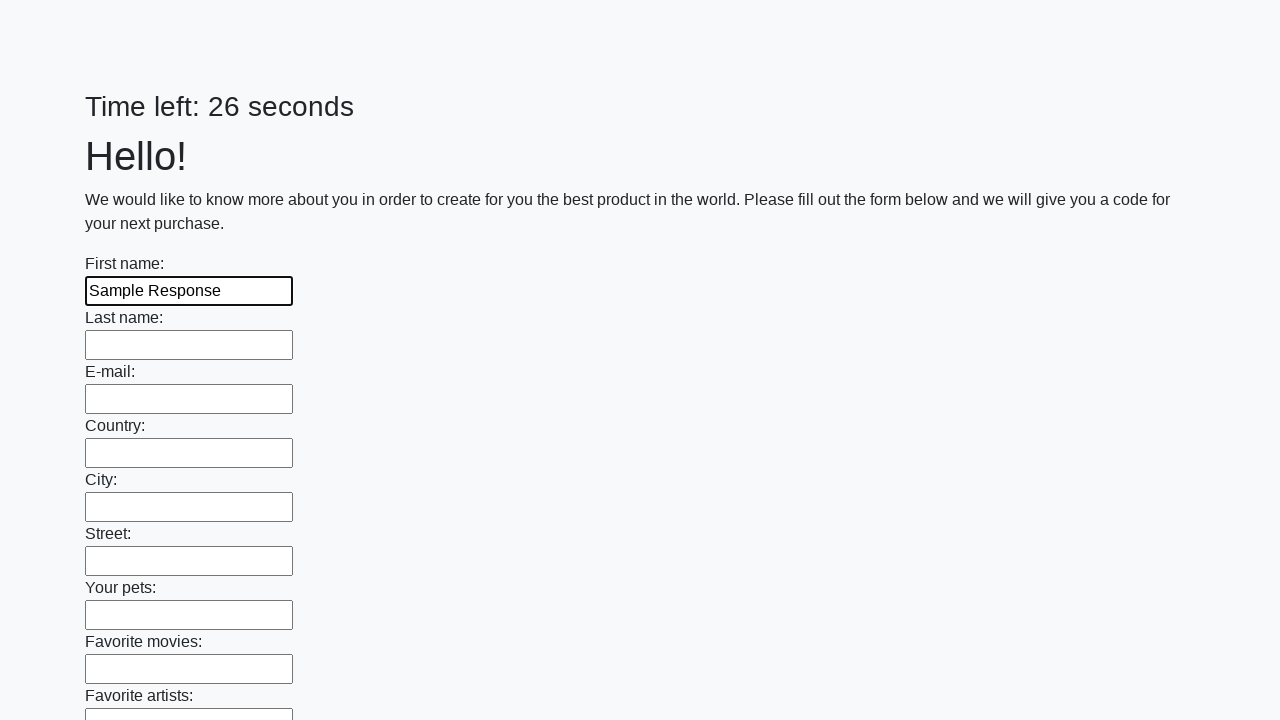

Filled input field with 'Sample Response' on input >> nth=1
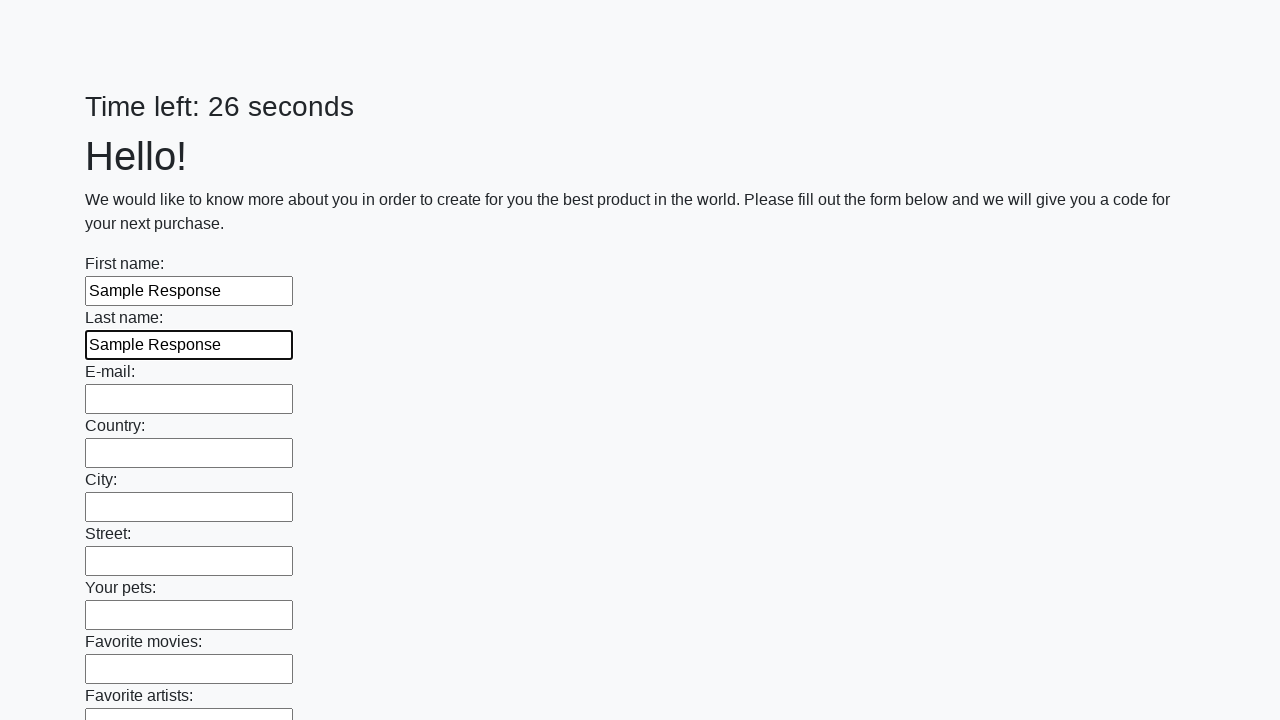

Filled input field with 'Sample Response' on input >> nth=2
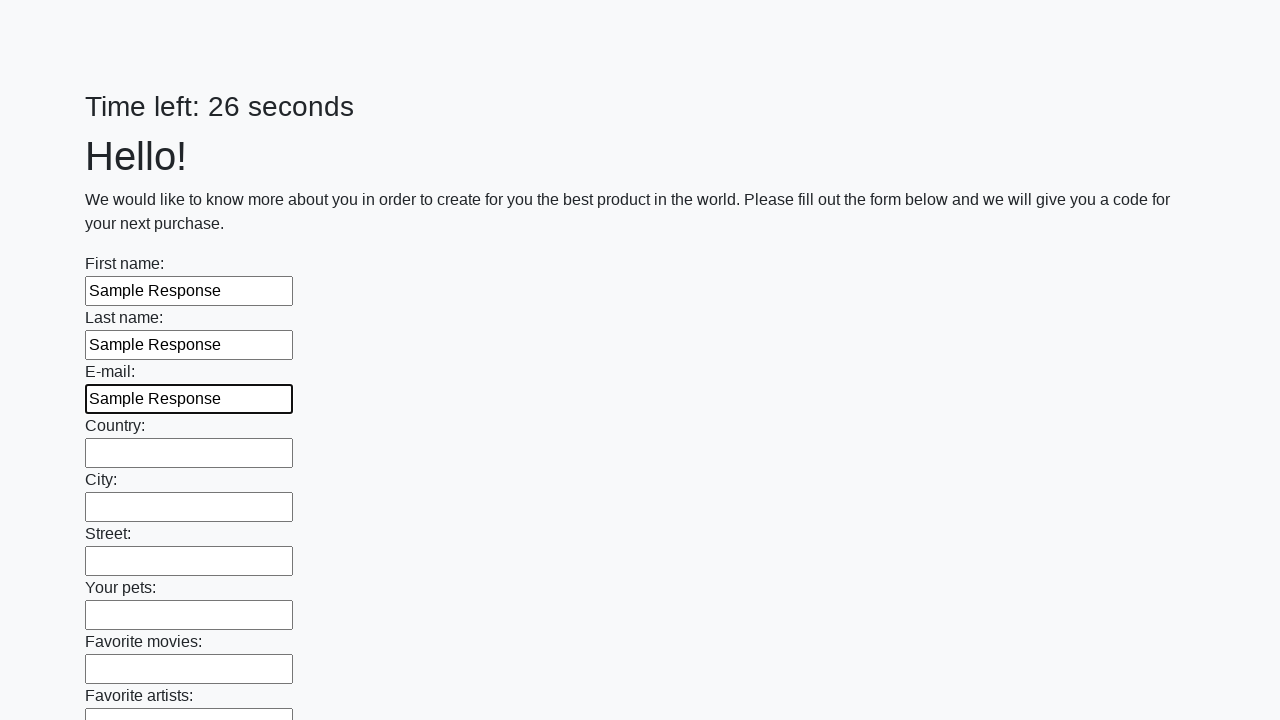

Filled input field with 'Sample Response' on input >> nth=3
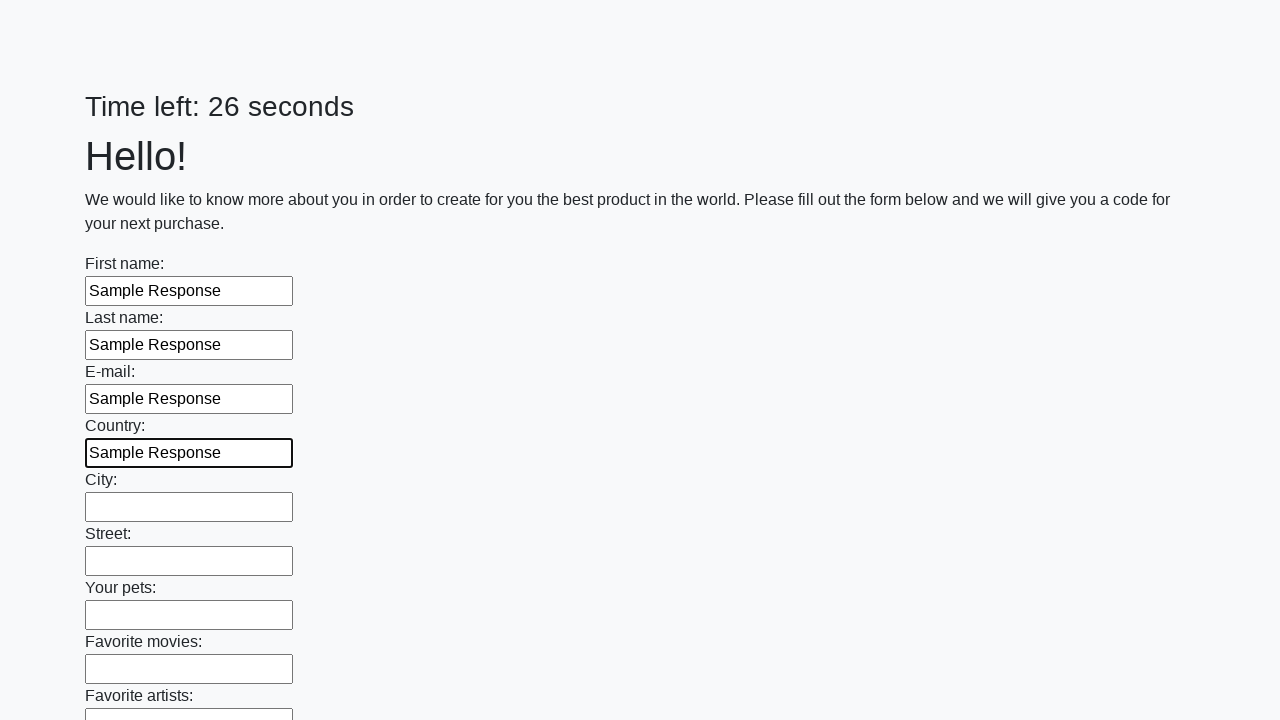

Filled input field with 'Sample Response' on input >> nth=4
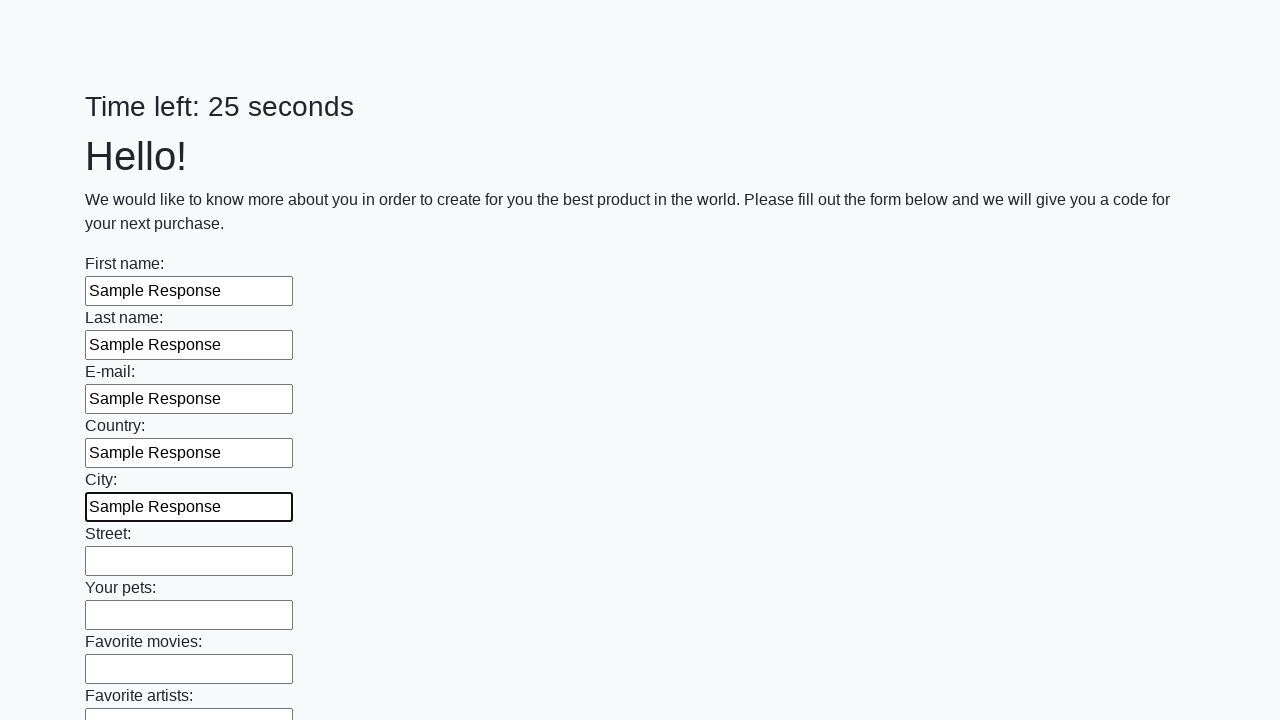

Filled input field with 'Sample Response' on input >> nth=5
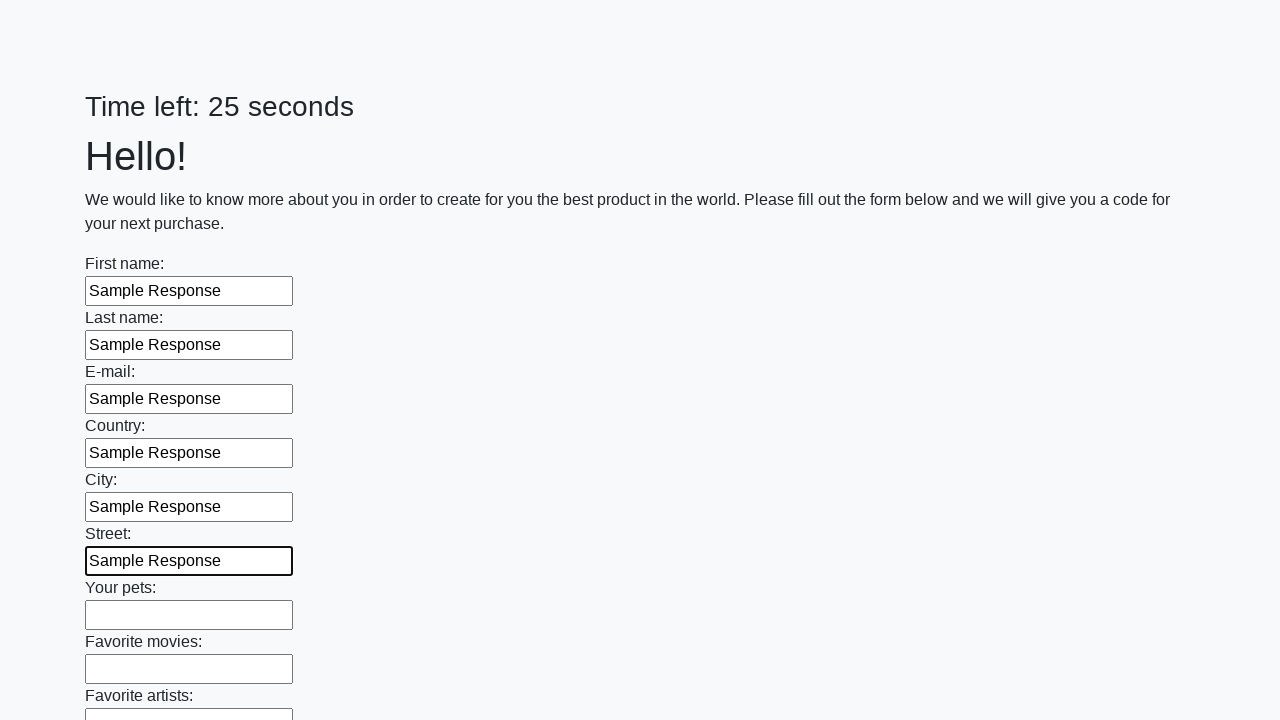

Filled input field with 'Sample Response' on input >> nth=6
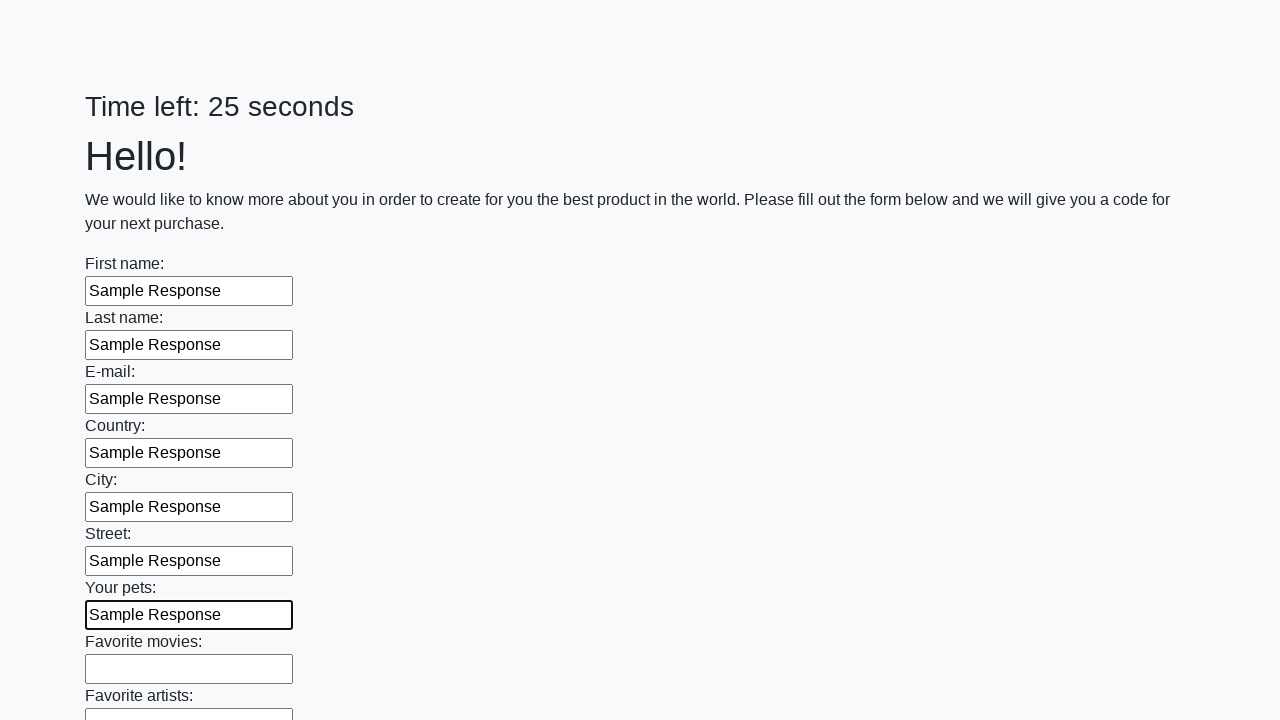

Filled input field with 'Sample Response' on input >> nth=7
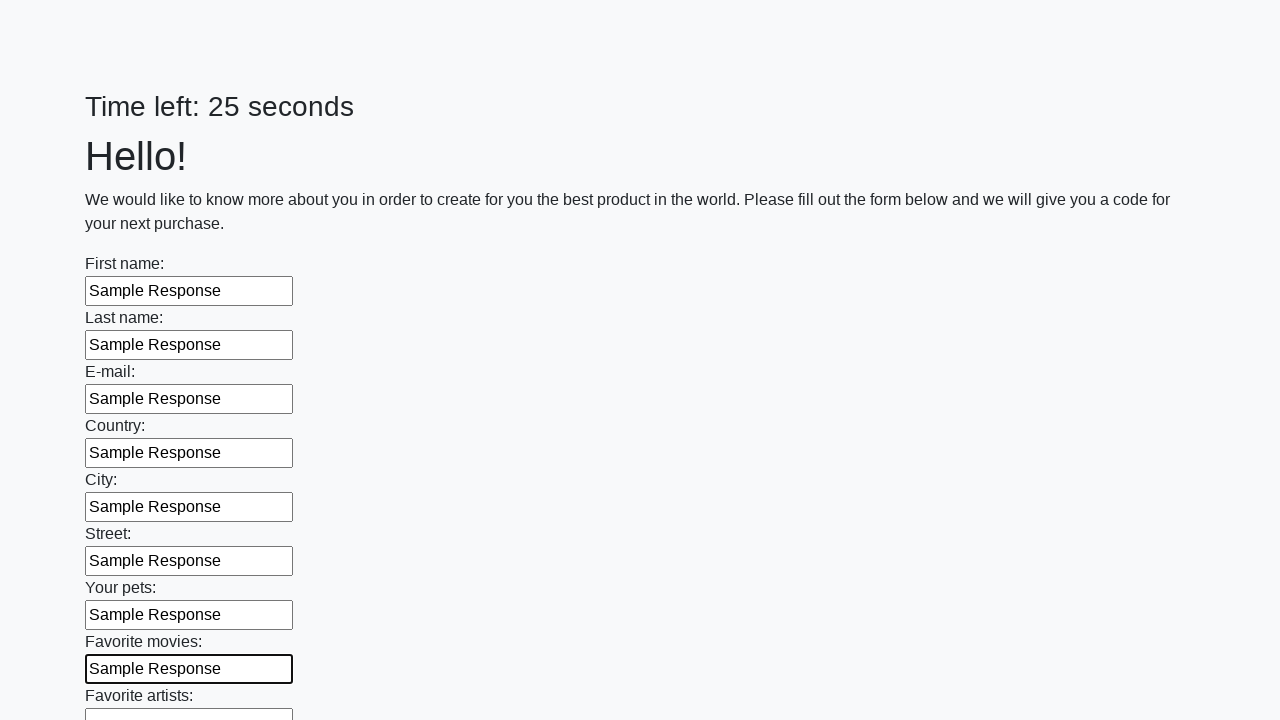

Filled input field with 'Sample Response' on input >> nth=8
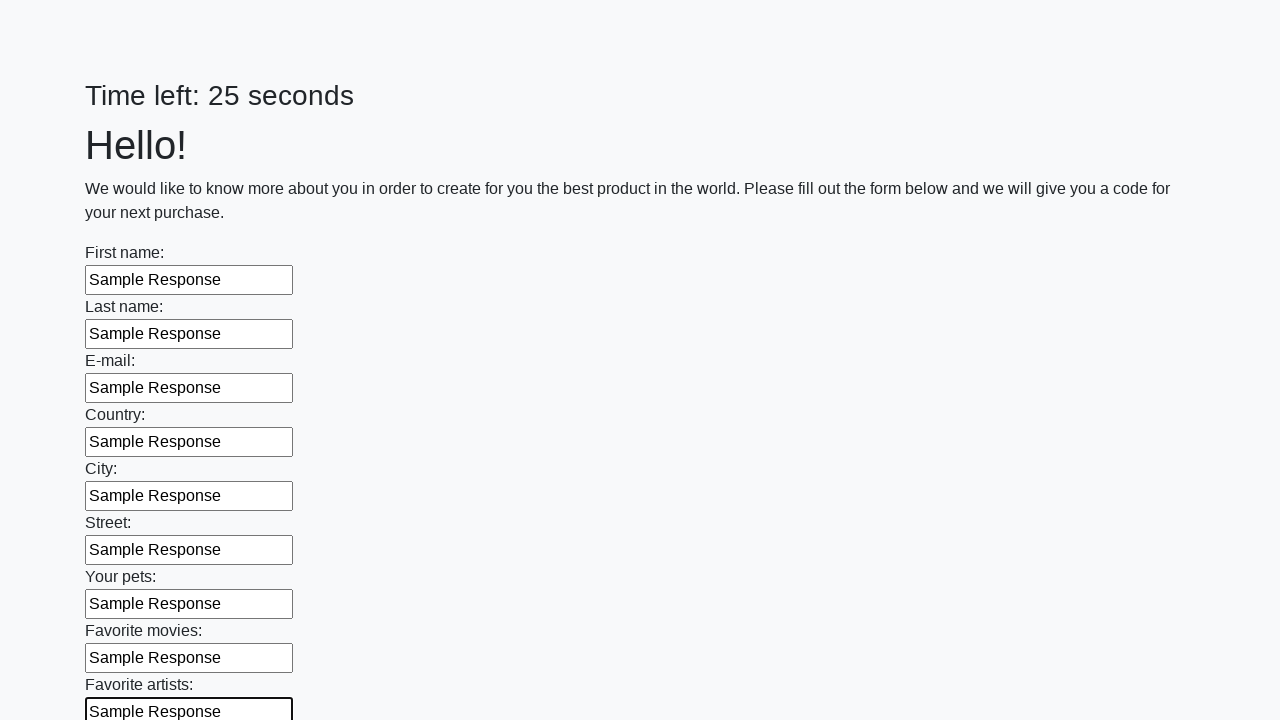

Filled input field with 'Sample Response' on input >> nth=9
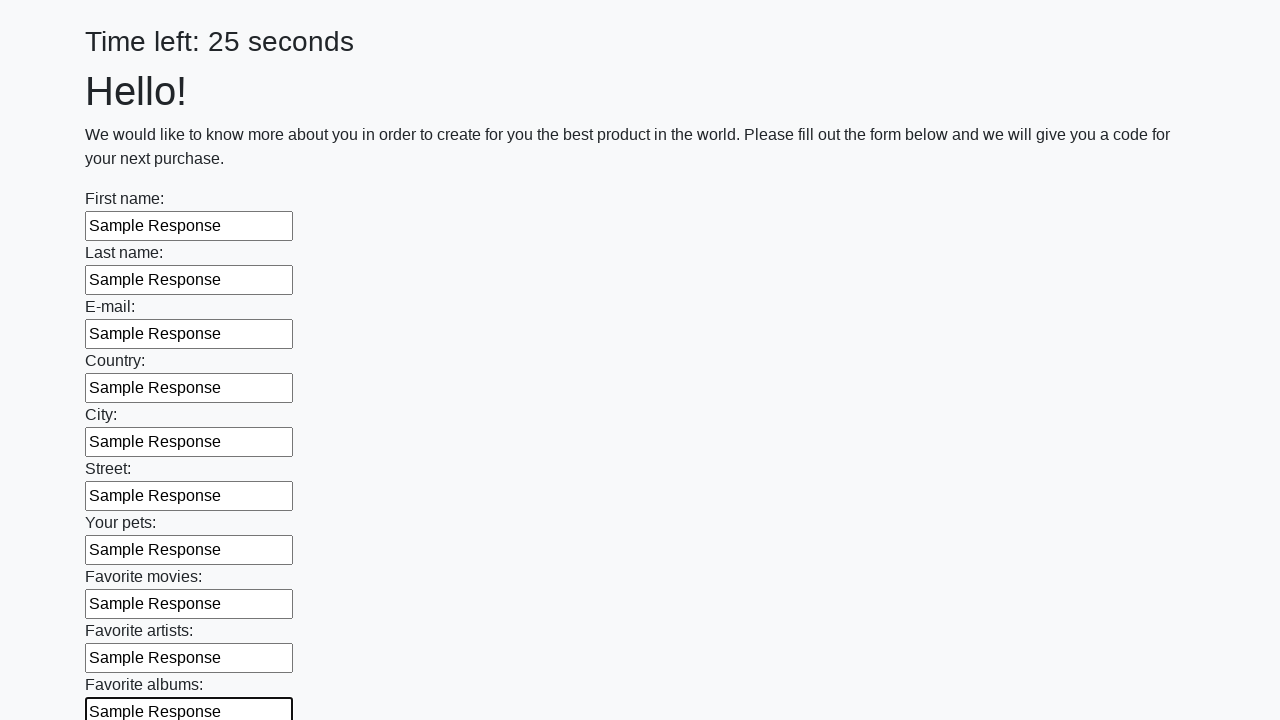

Filled input field with 'Sample Response' on input >> nth=10
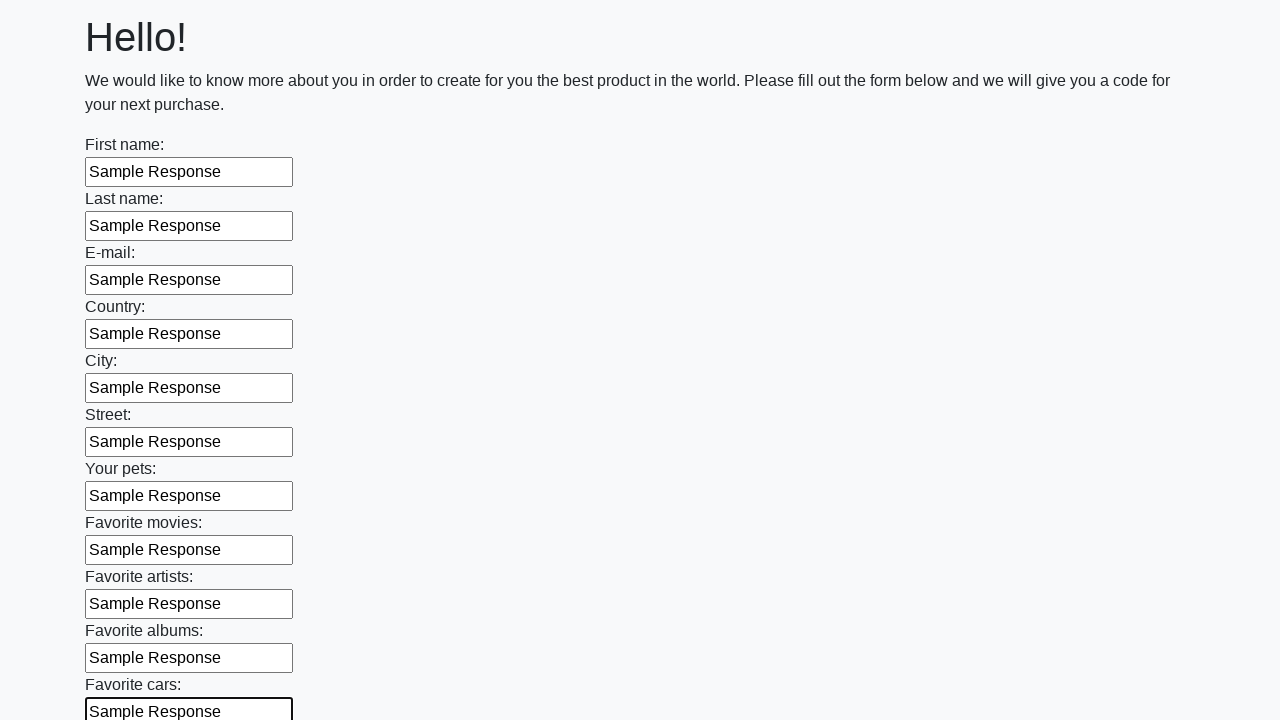

Filled input field with 'Sample Response' on input >> nth=11
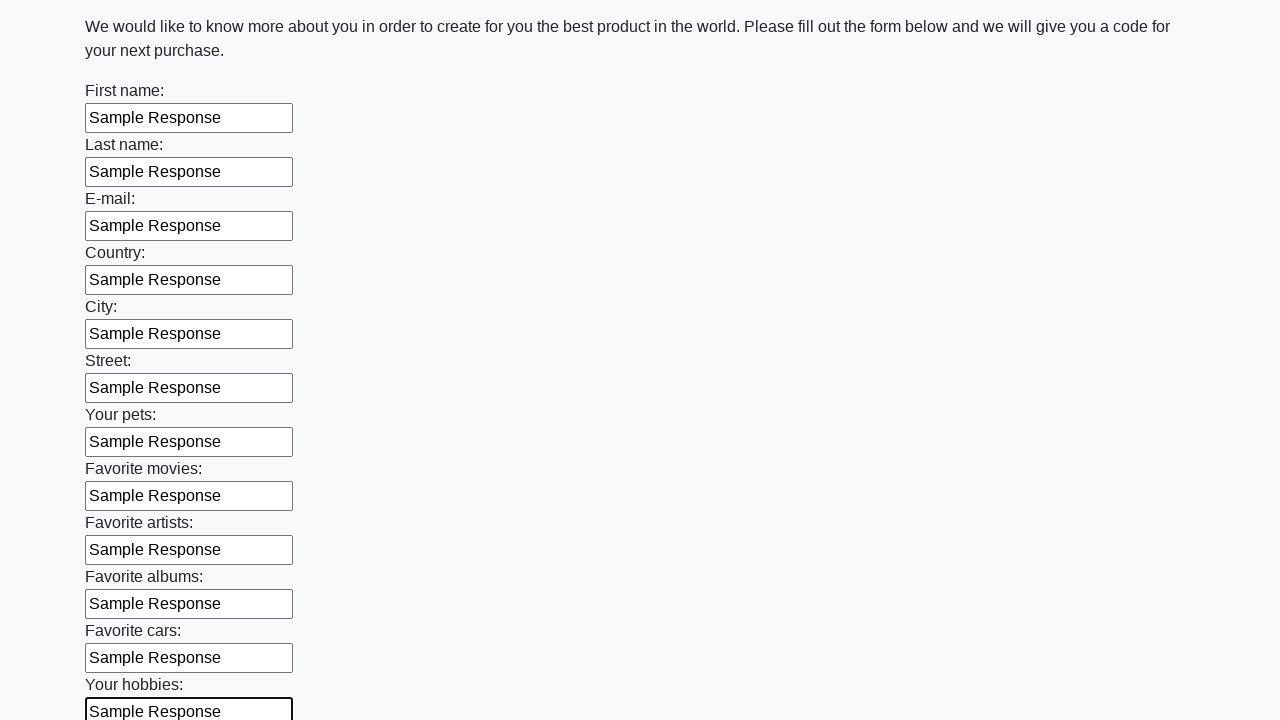

Filled input field with 'Sample Response' on input >> nth=12
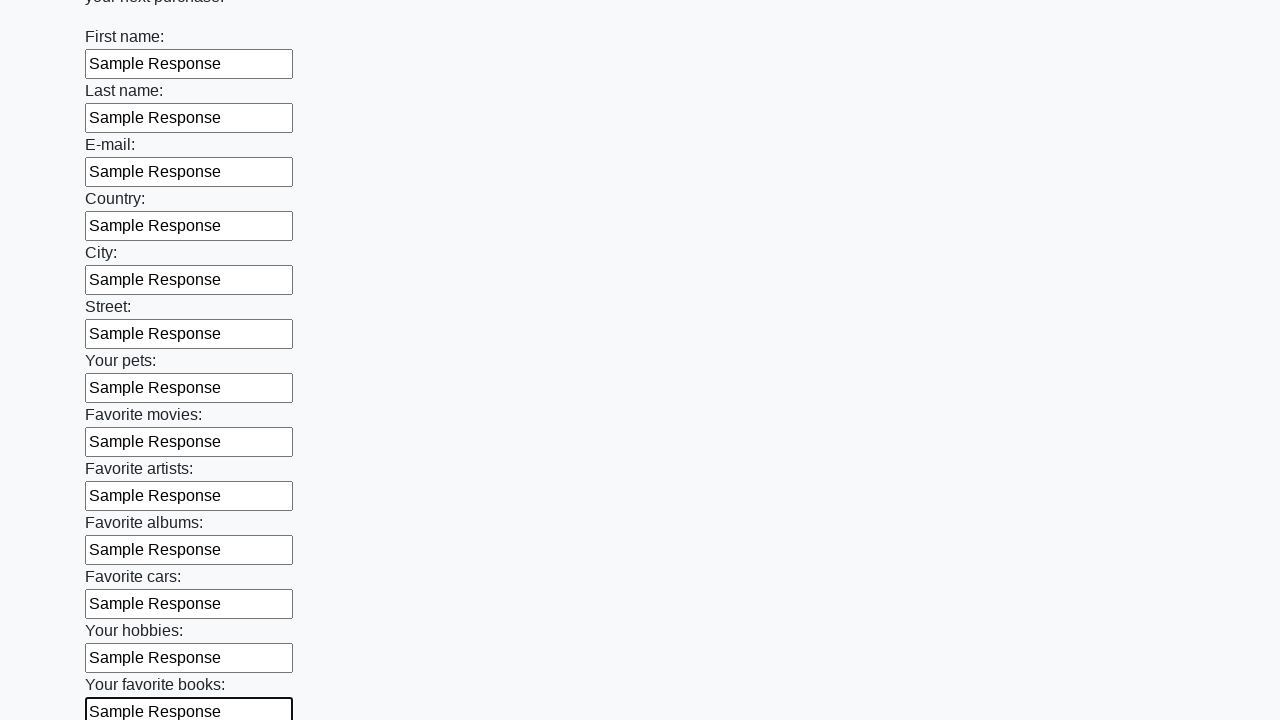

Filled input field with 'Sample Response' on input >> nth=13
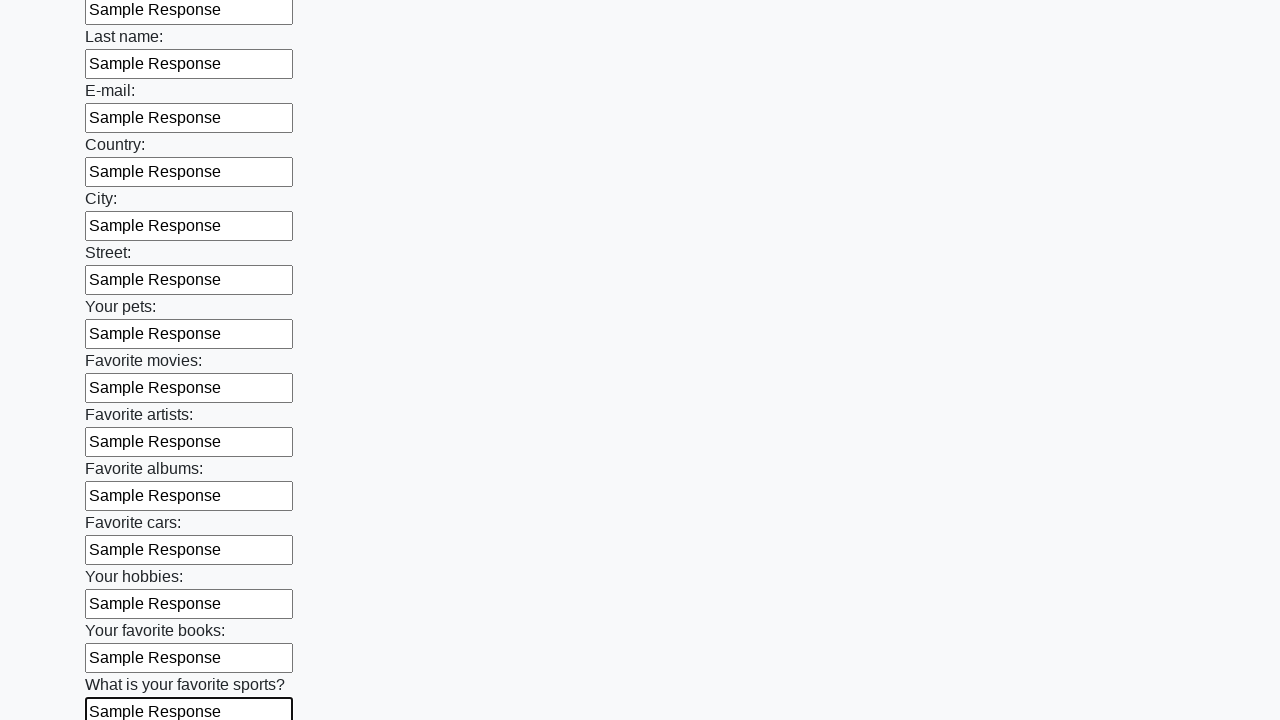

Filled input field with 'Sample Response' on input >> nth=14
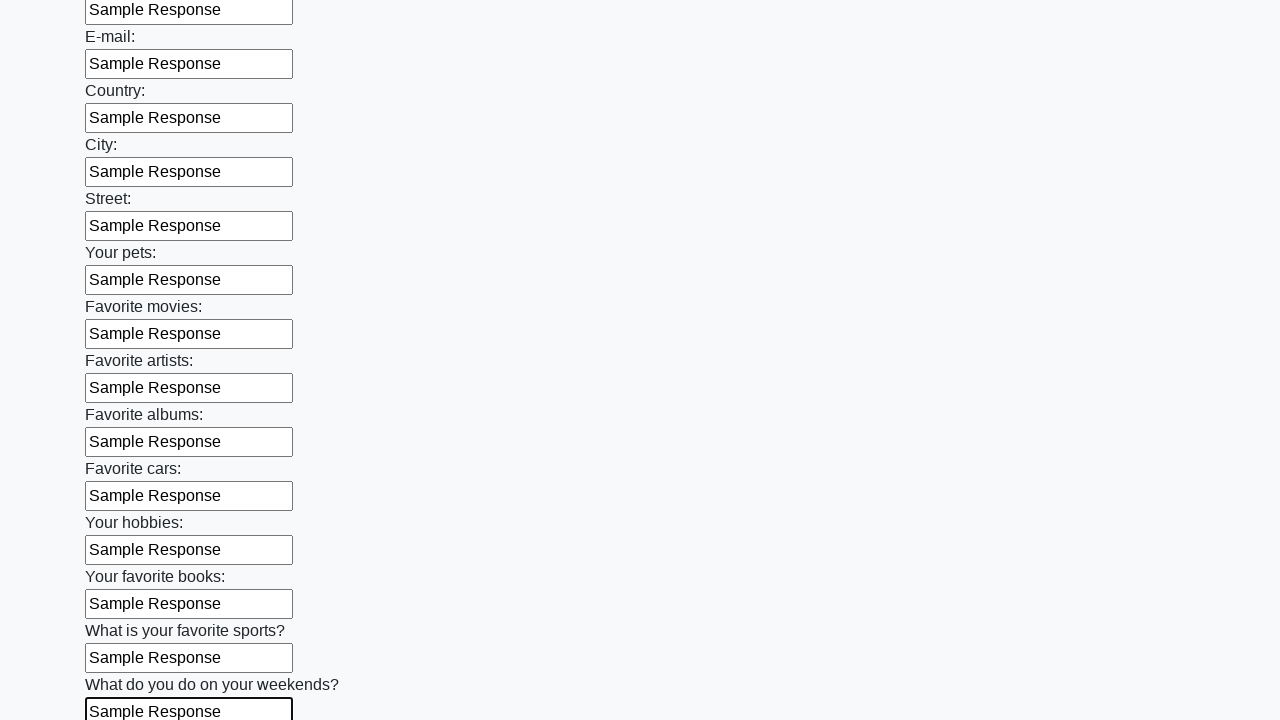

Filled input field with 'Sample Response' on input >> nth=15
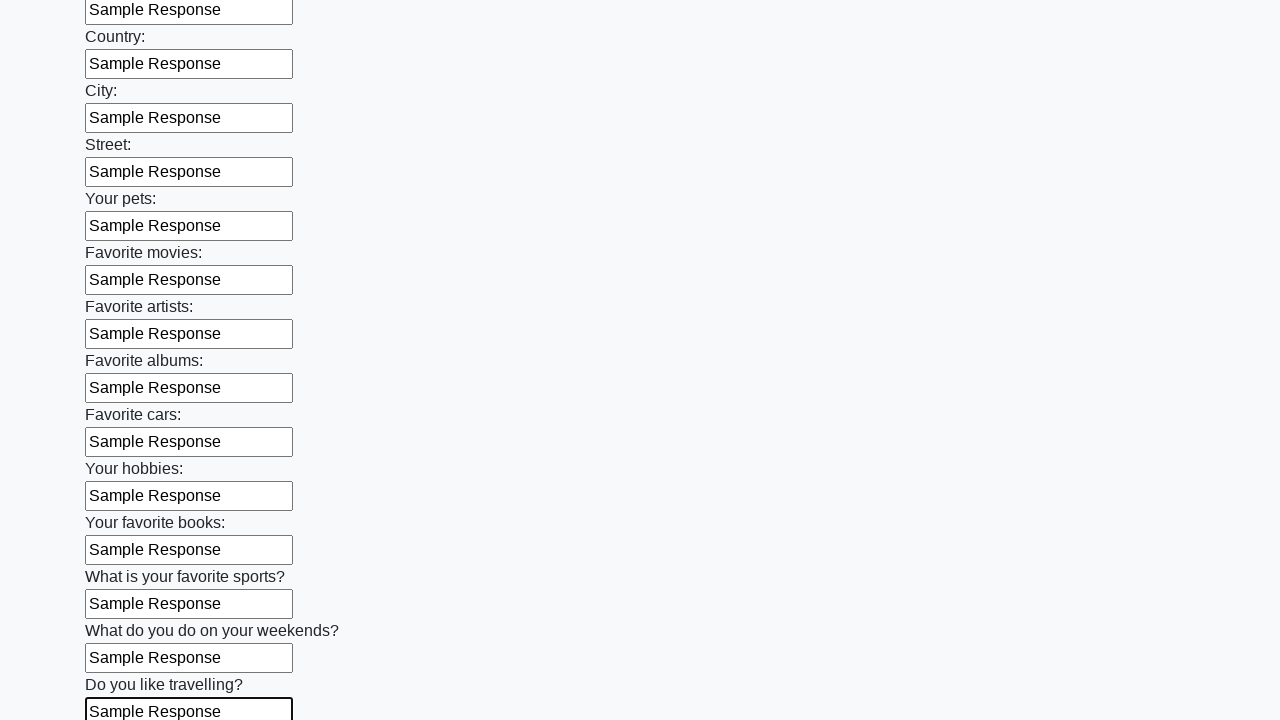

Filled input field with 'Sample Response' on input >> nth=16
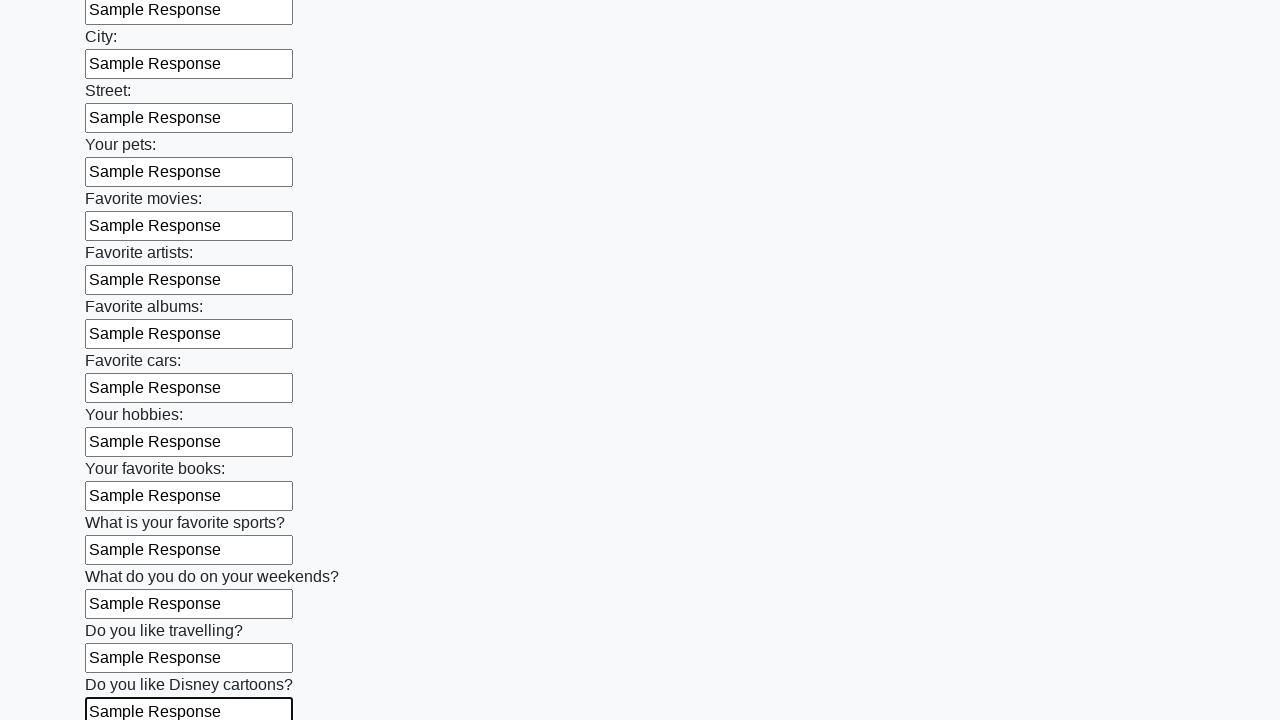

Filled input field with 'Sample Response' on input >> nth=17
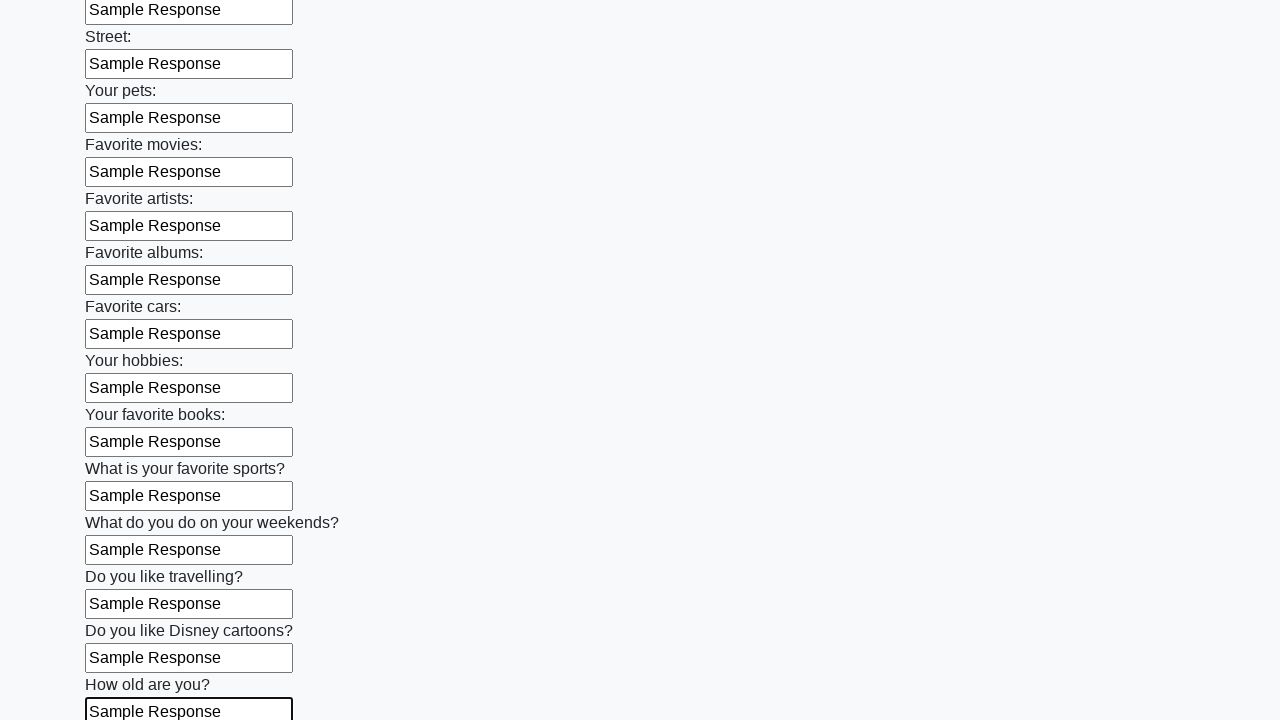

Filled input field with 'Sample Response' on input >> nth=18
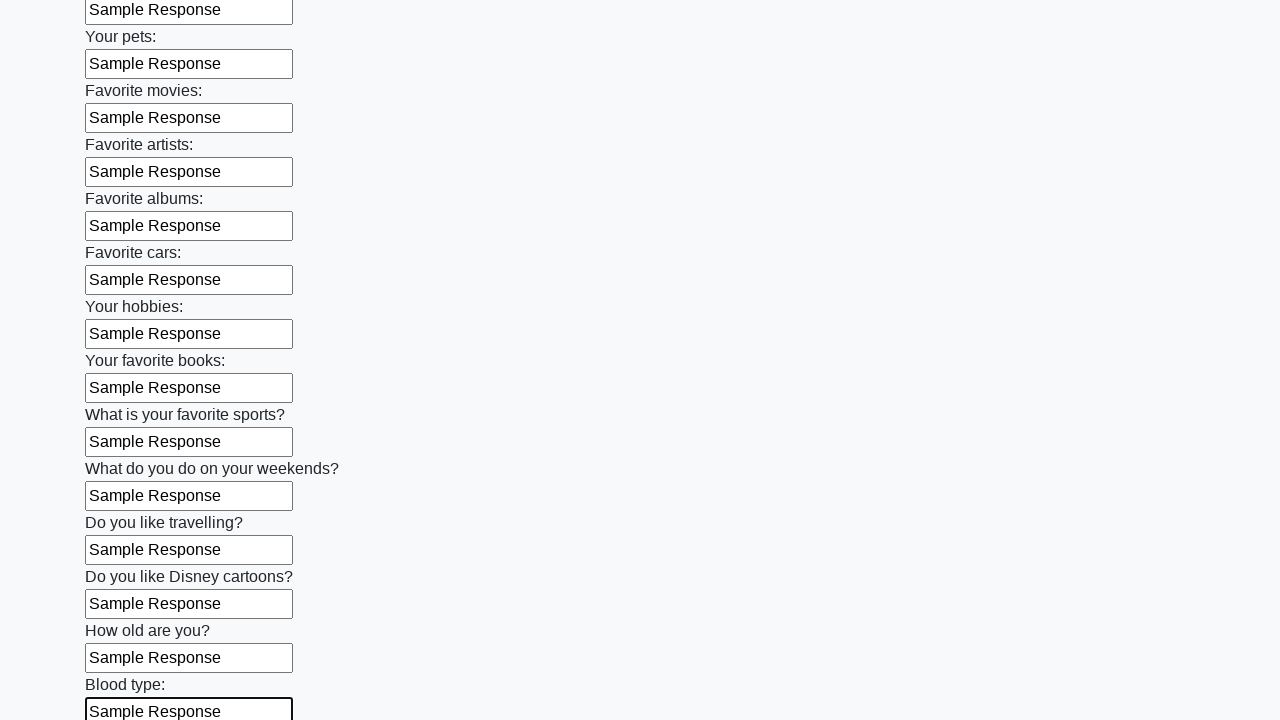

Filled input field with 'Sample Response' on input >> nth=19
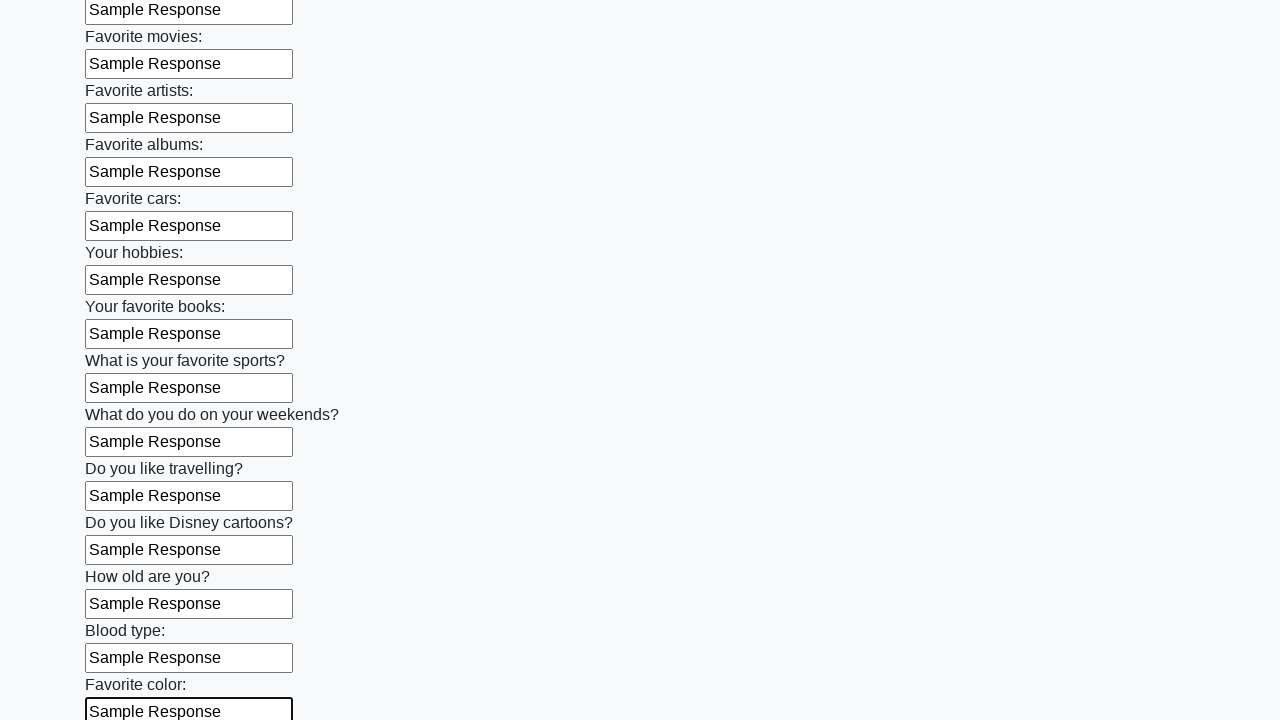

Filled input field with 'Sample Response' on input >> nth=20
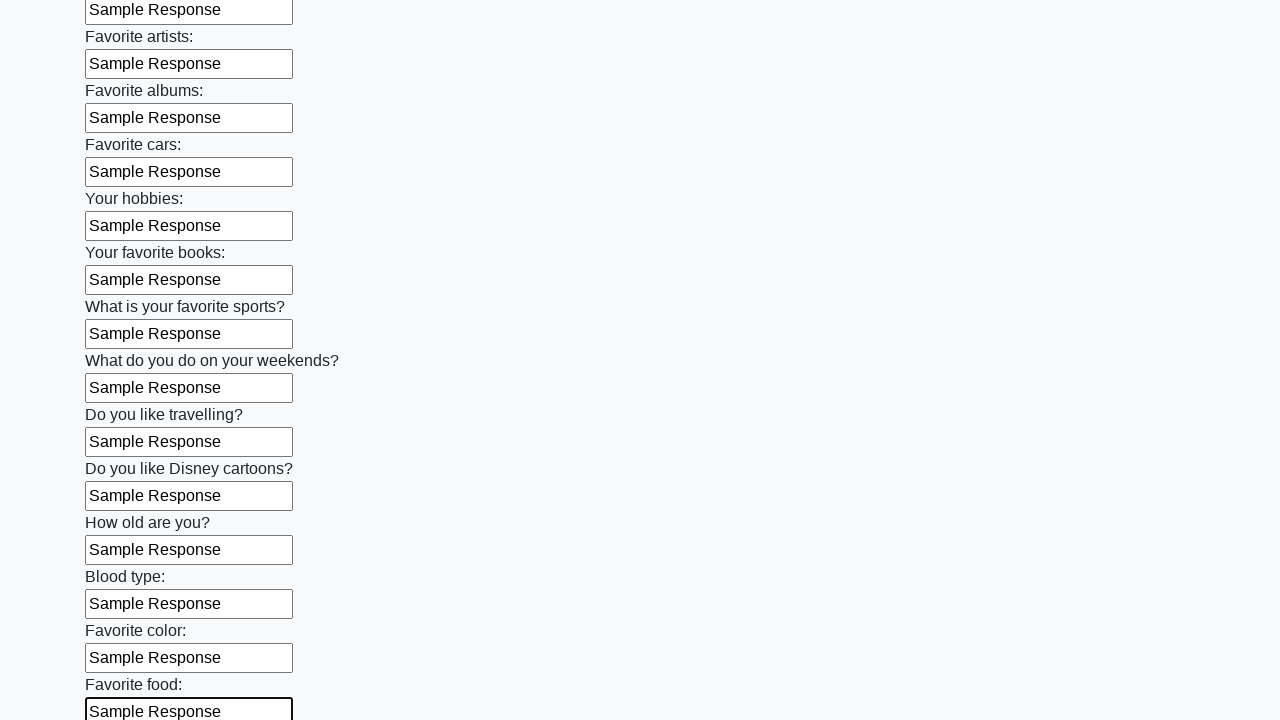

Filled input field with 'Sample Response' on input >> nth=21
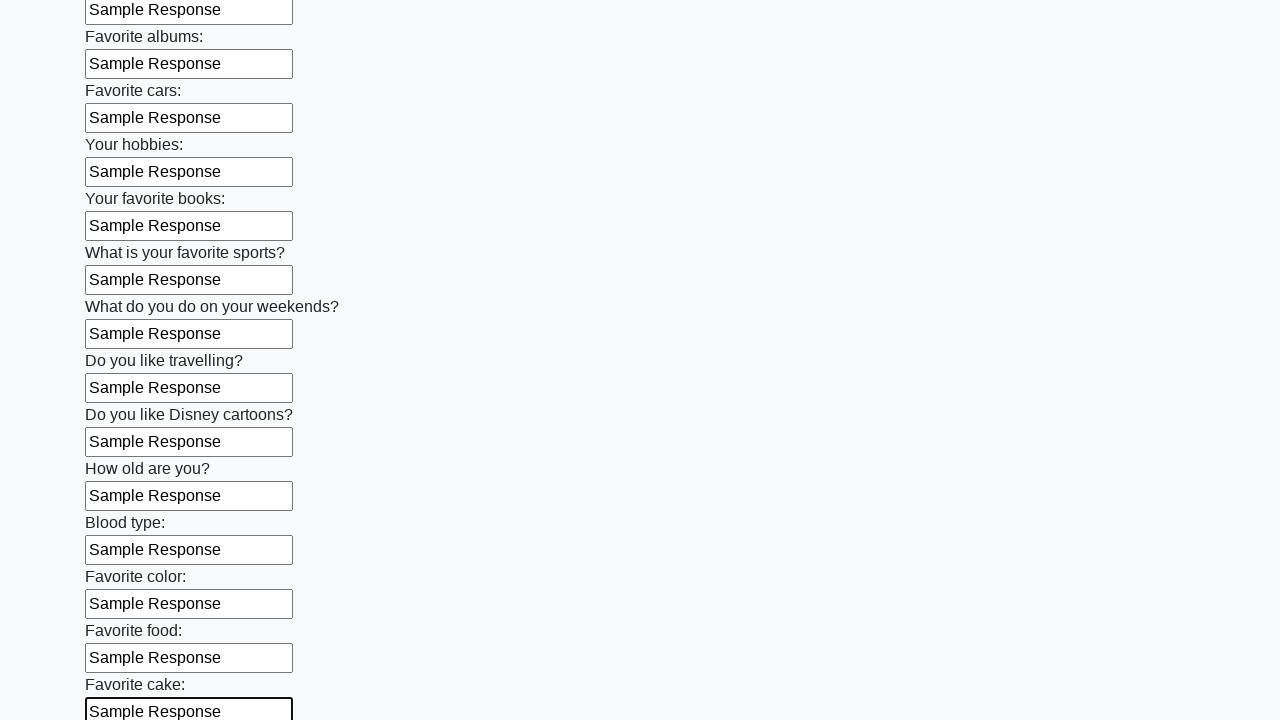

Filled input field with 'Sample Response' on input >> nth=22
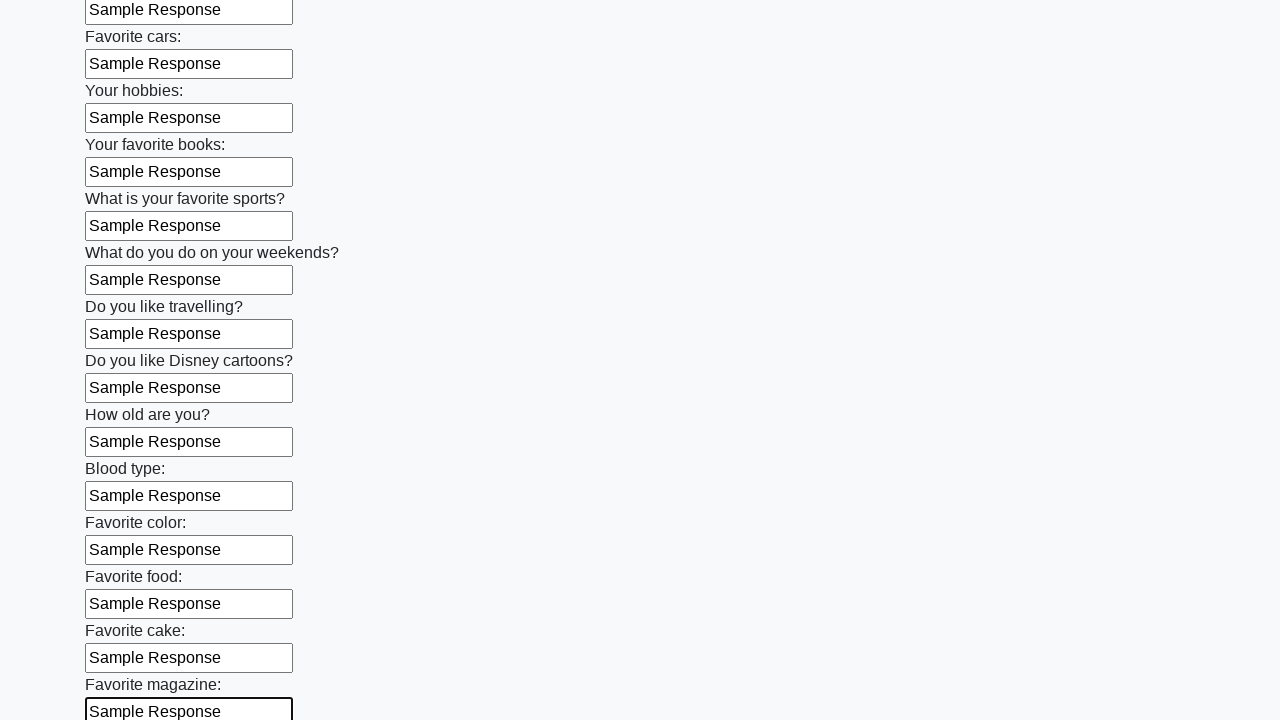

Filled input field with 'Sample Response' on input >> nth=23
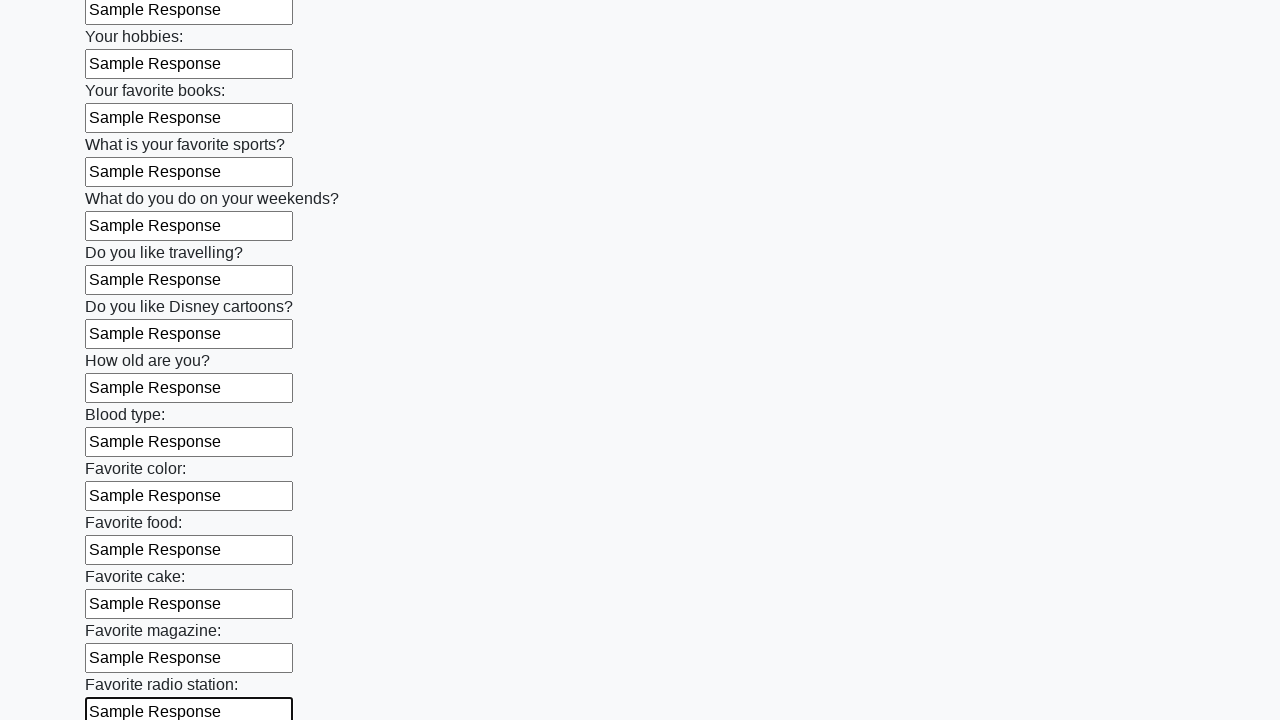

Filled input field with 'Sample Response' on input >> nth=24
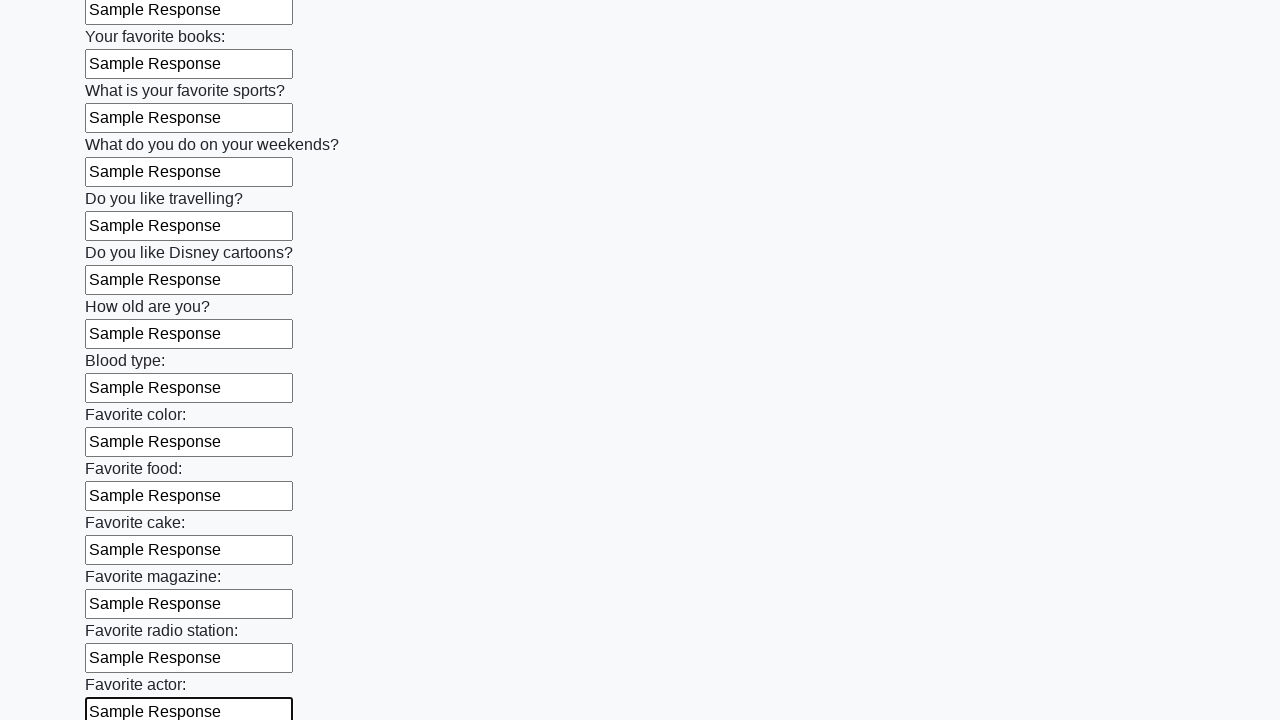

Filled input field with 'Sample Response' on input >> nth=25
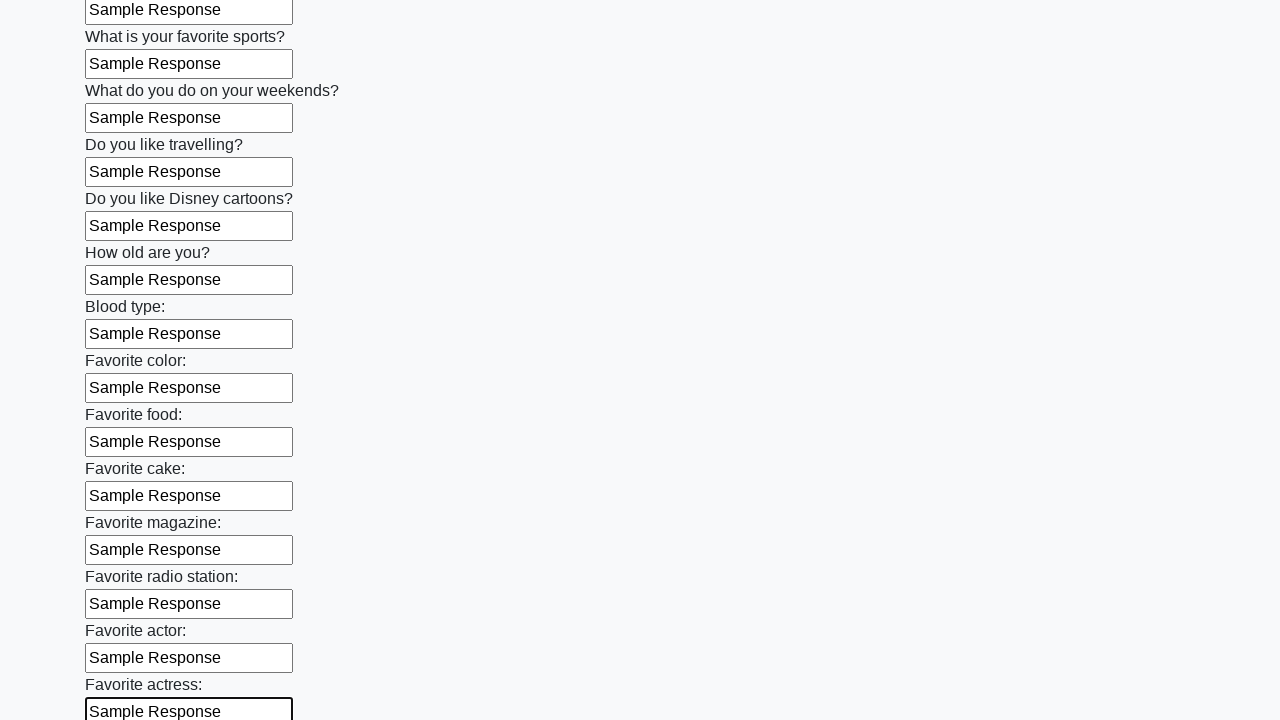

Filled input field with 'Sample Response' on input >> nth=26
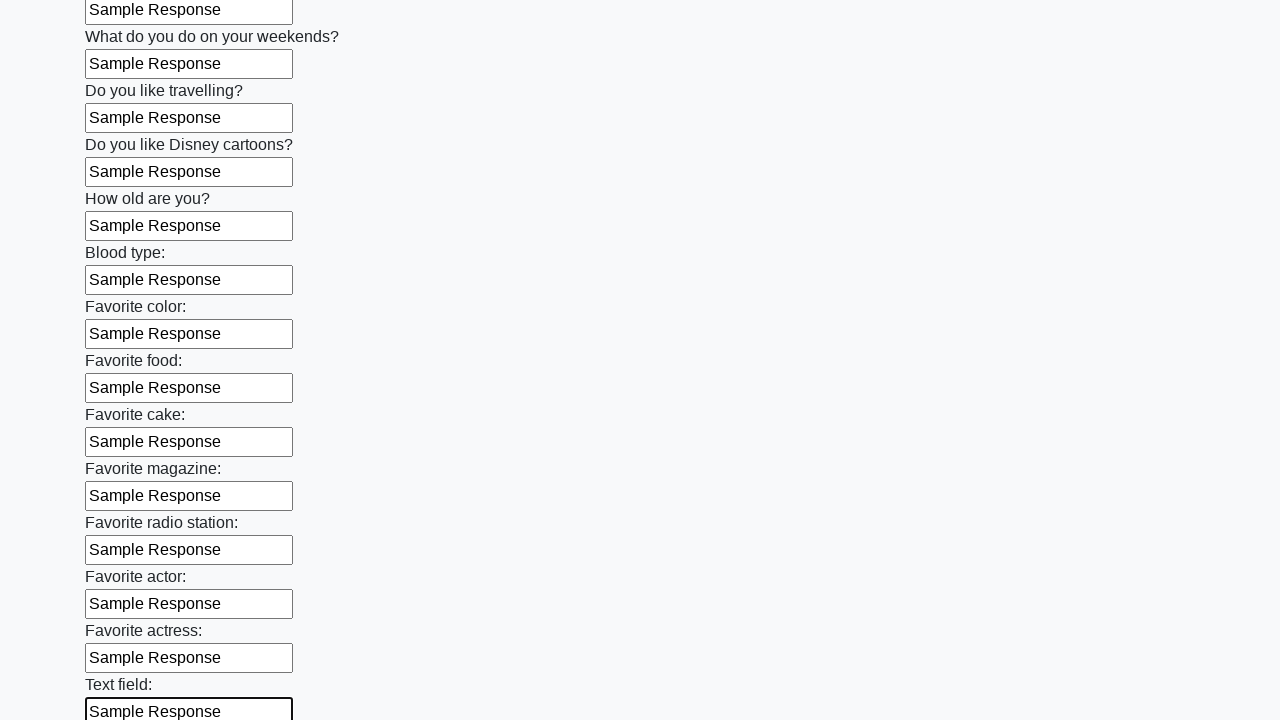

Filled input field with 'Sample Response' on input >> nth=27
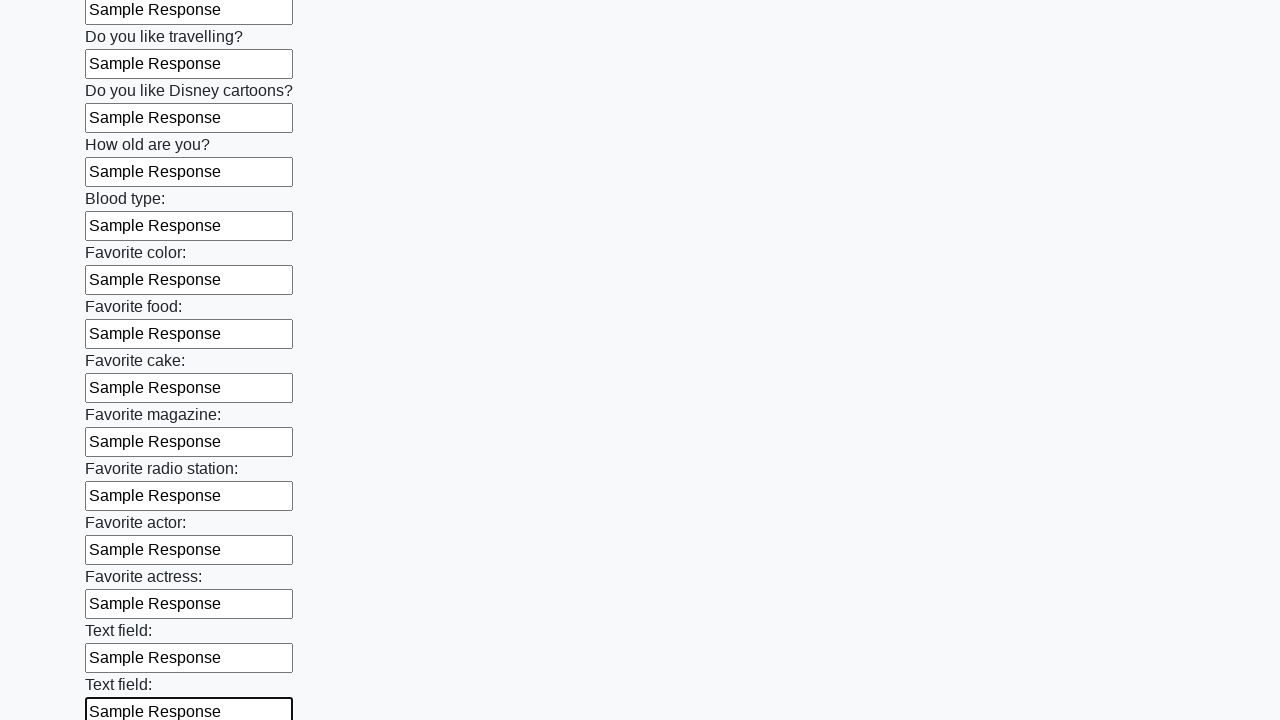

Filled input field with 'Sample Response' on input >> nth=28
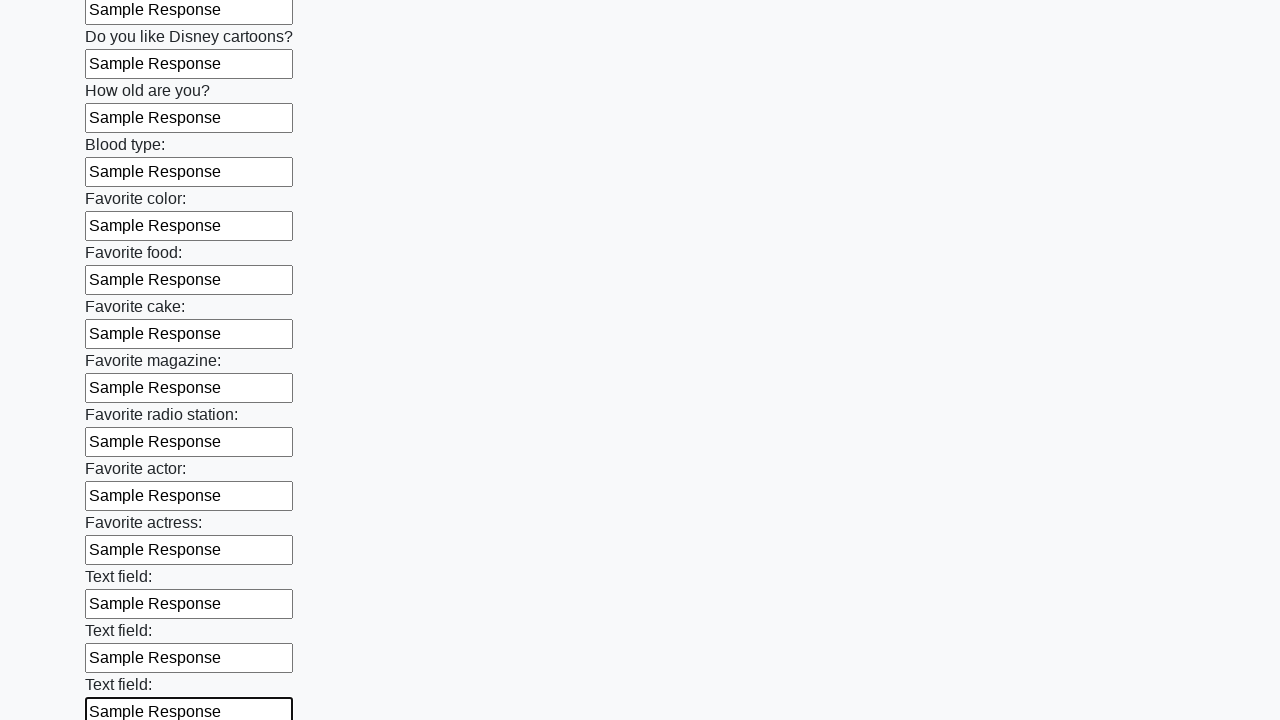

Filled input field with 'Sample Response' on input >> nth=29
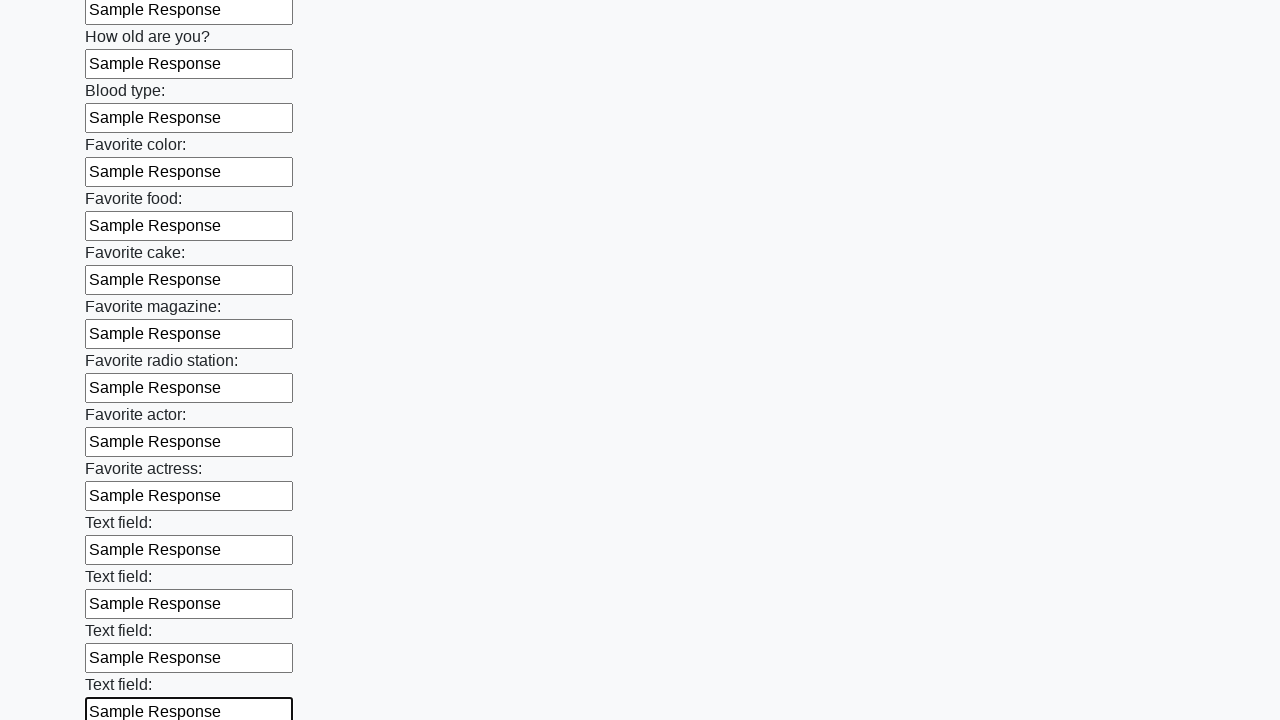

Filled input field with 'Sample Response' on input >> nth=30
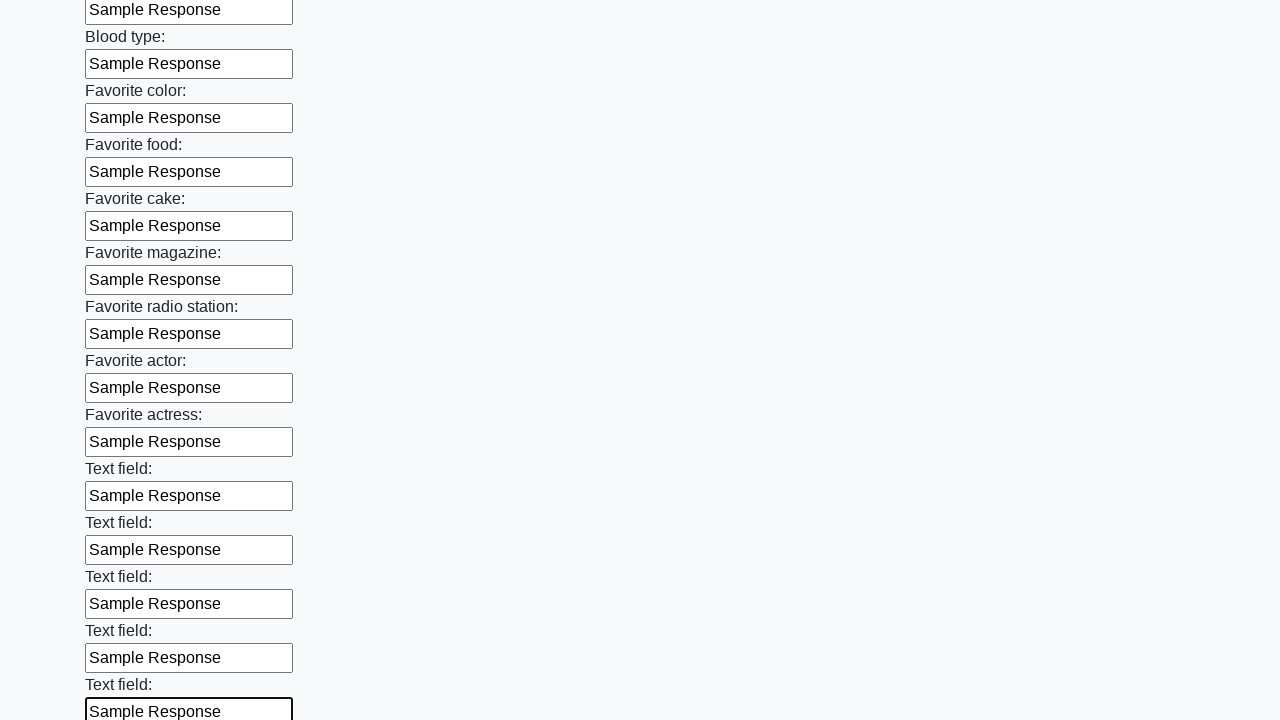

Filled input field with 'Sample Response' on input >> nth=31
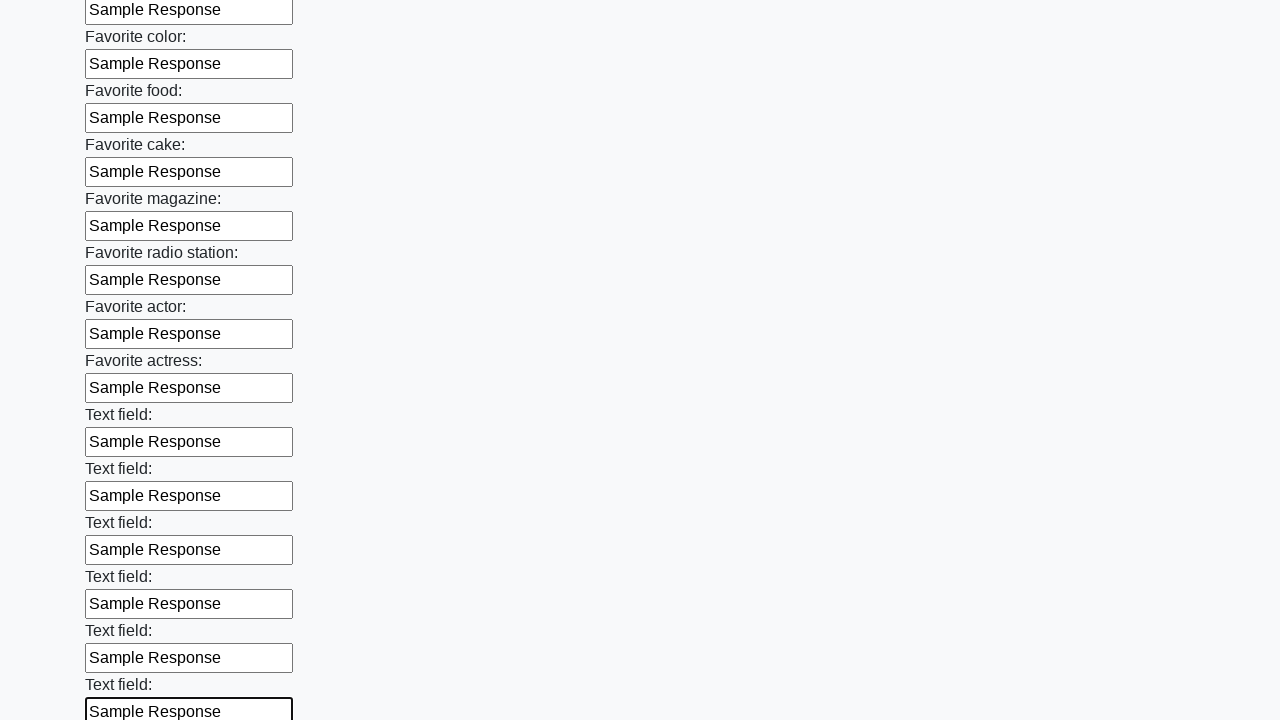

Filled input field with 'Sample Response' on input >> nth=32
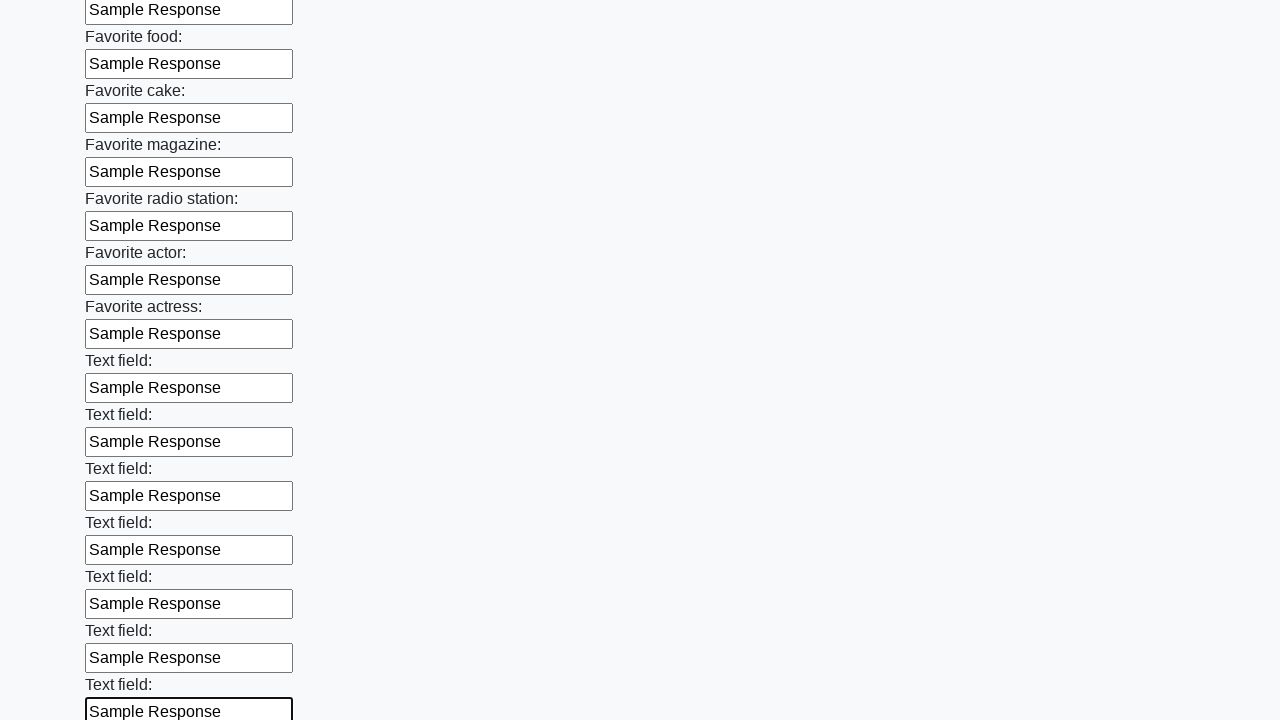

Filled input field with 'Sample Response' on input >> nth=33
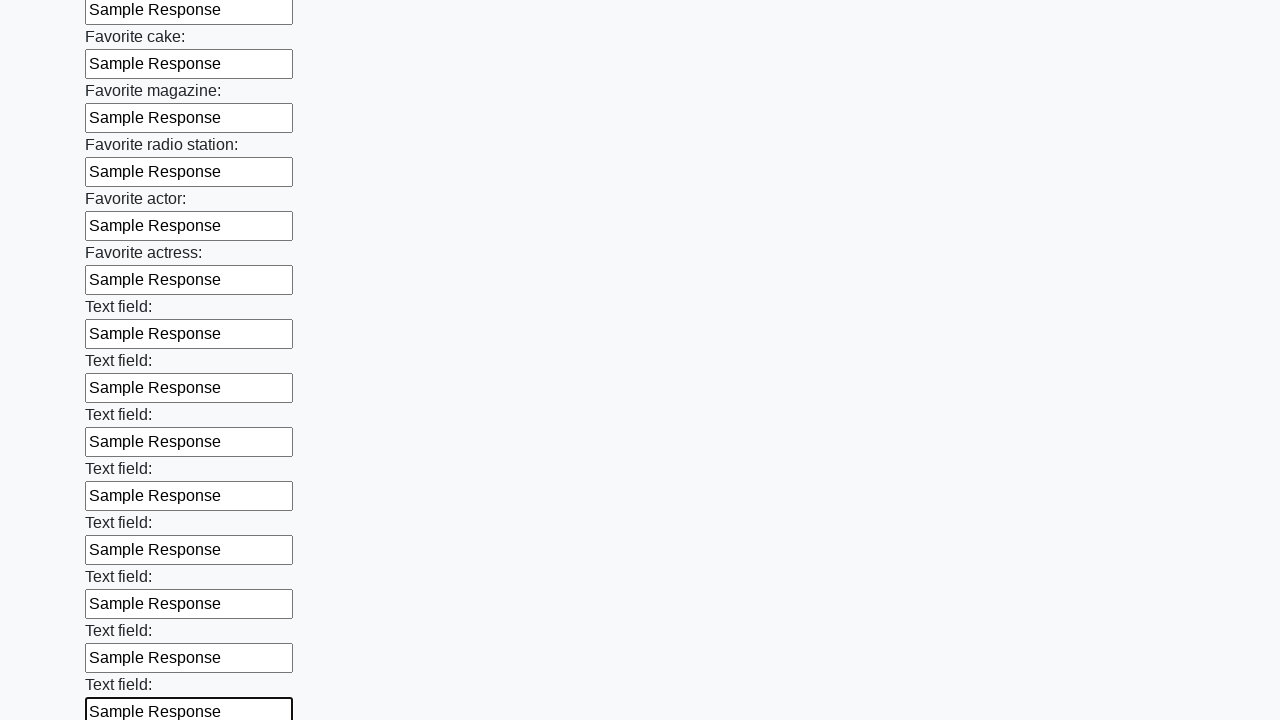

Filled input field with 'Sample Response' on input >> nth=34
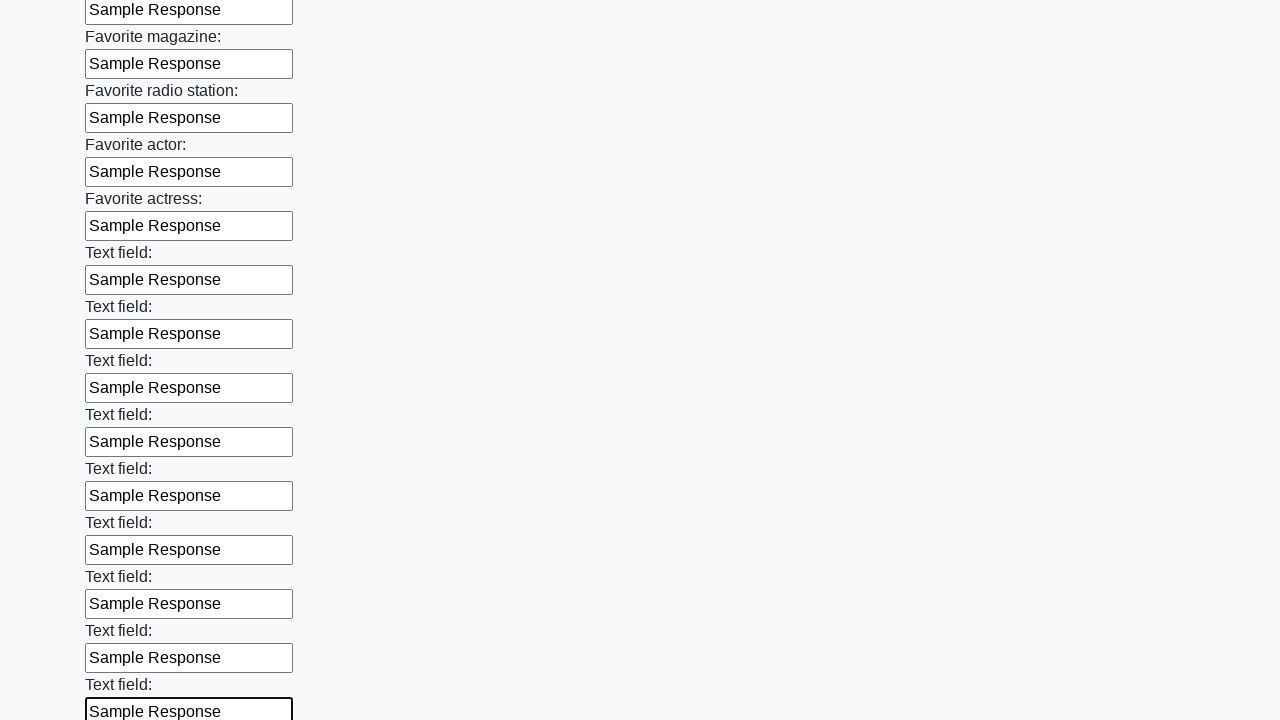

Filled input field with 'Sample Response' on input >> nth=35
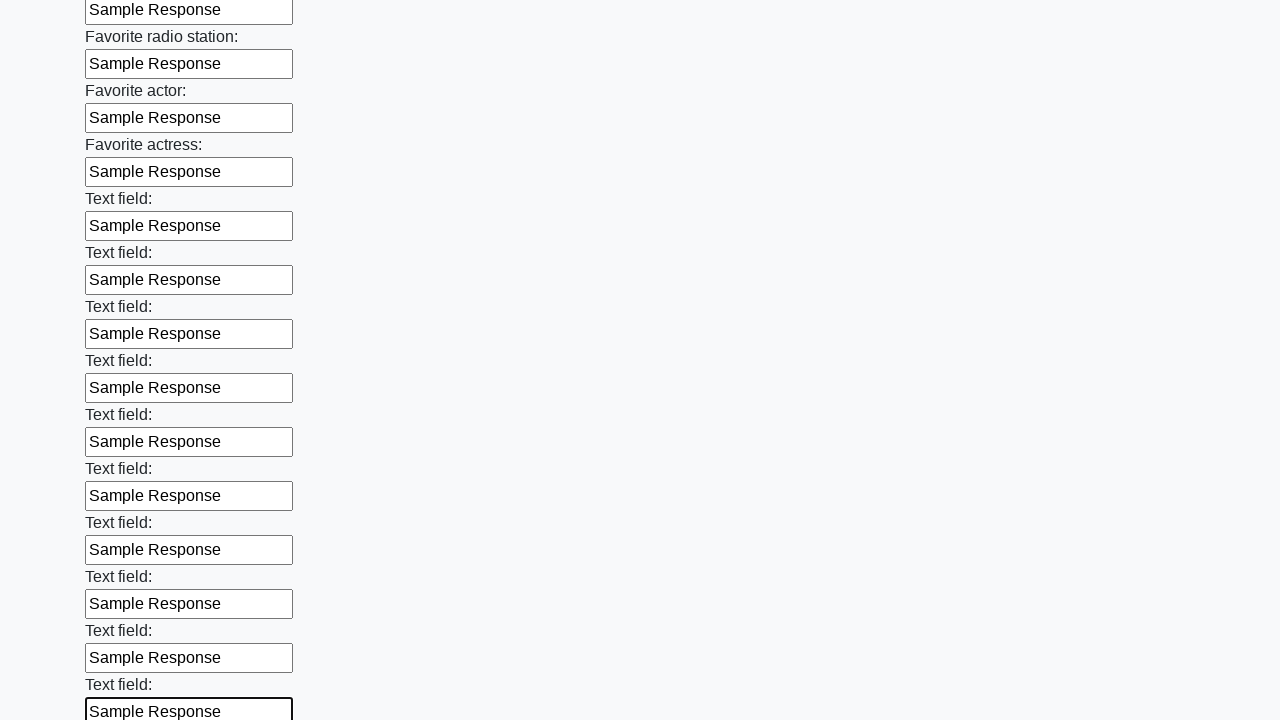

Filled input field with 'Sample Response' on input >> nth=36
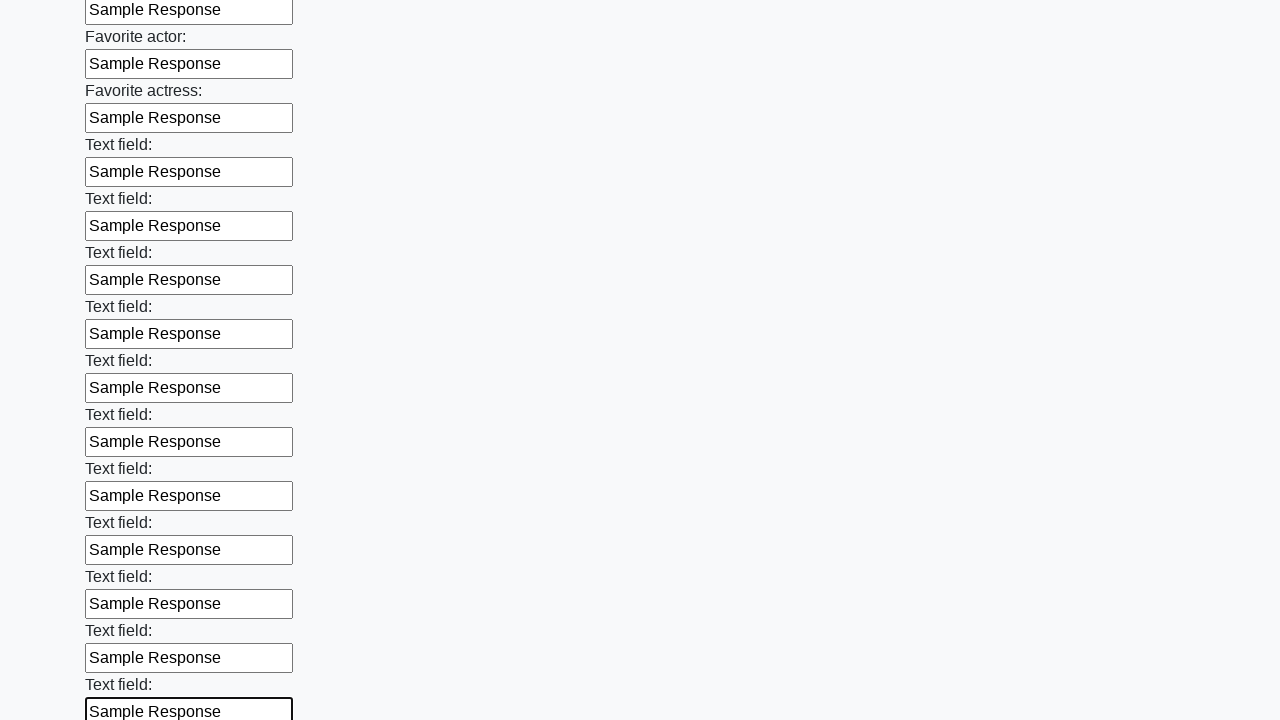

Filled input field with 'Sample Response' on input >> nth=37
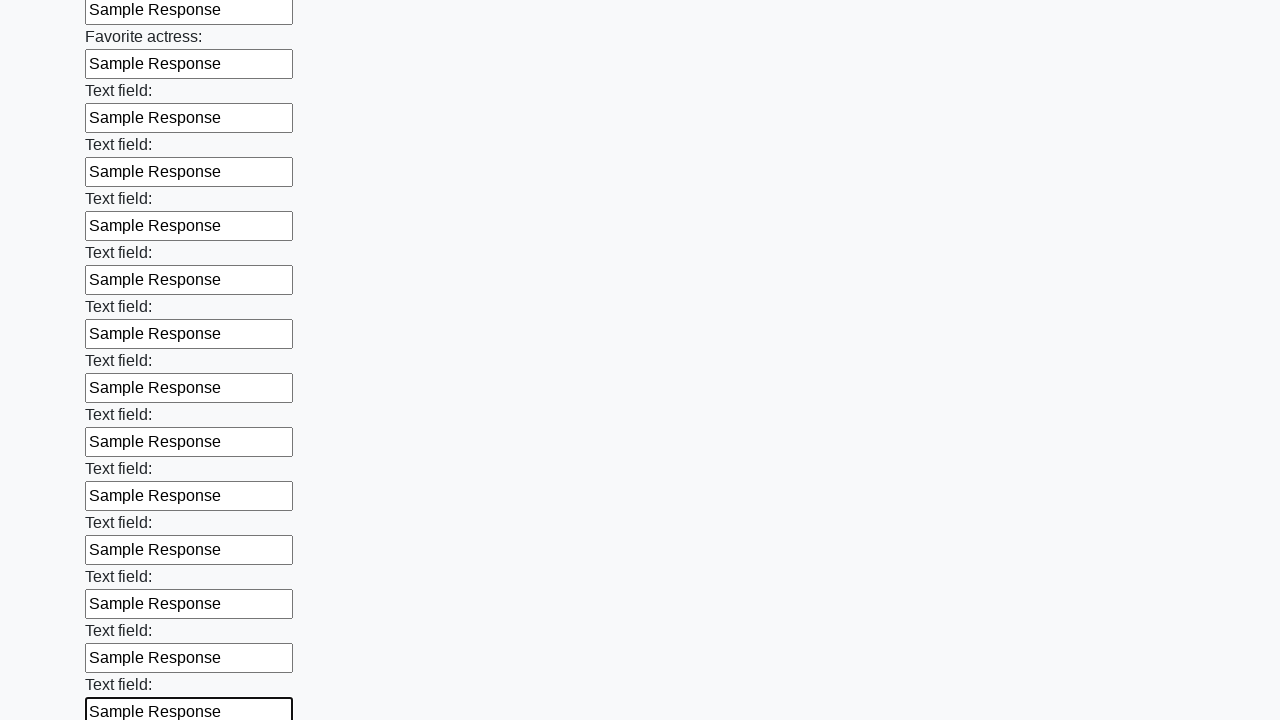

Filled input field with 'Sample Response' on input >> nth=38
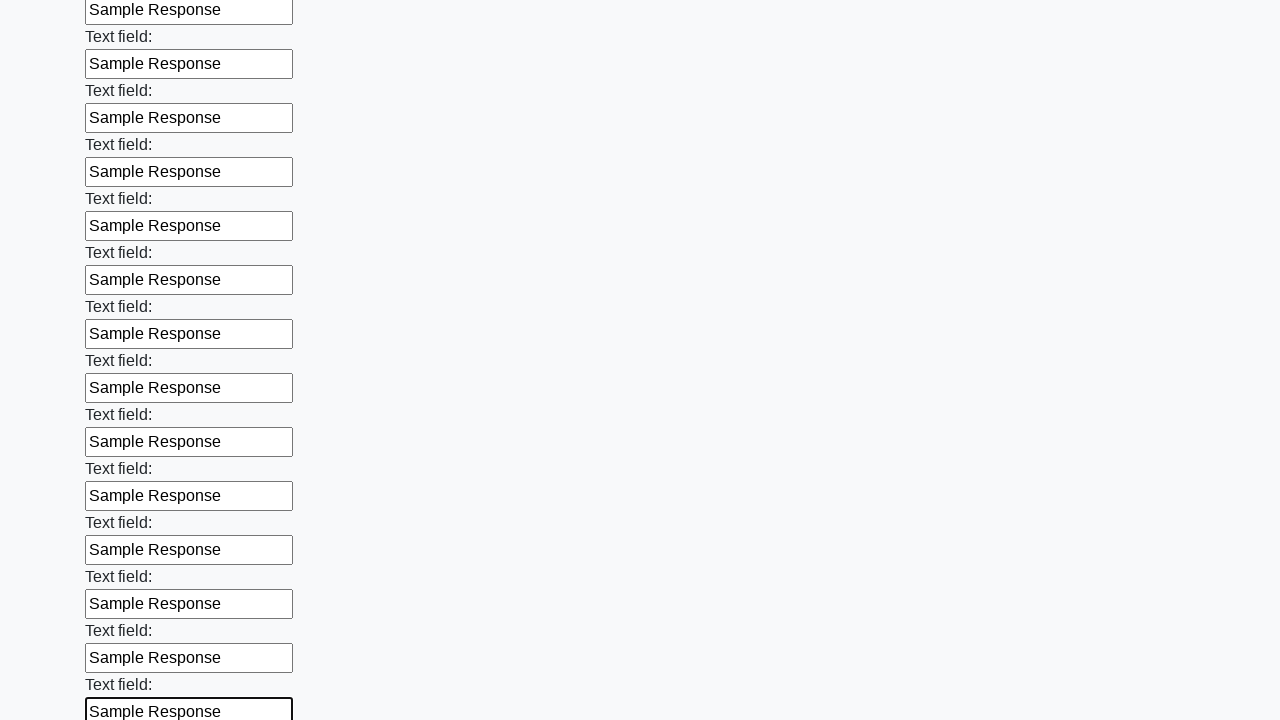

Filled input field with 'Sample Response' on input >> nth=39
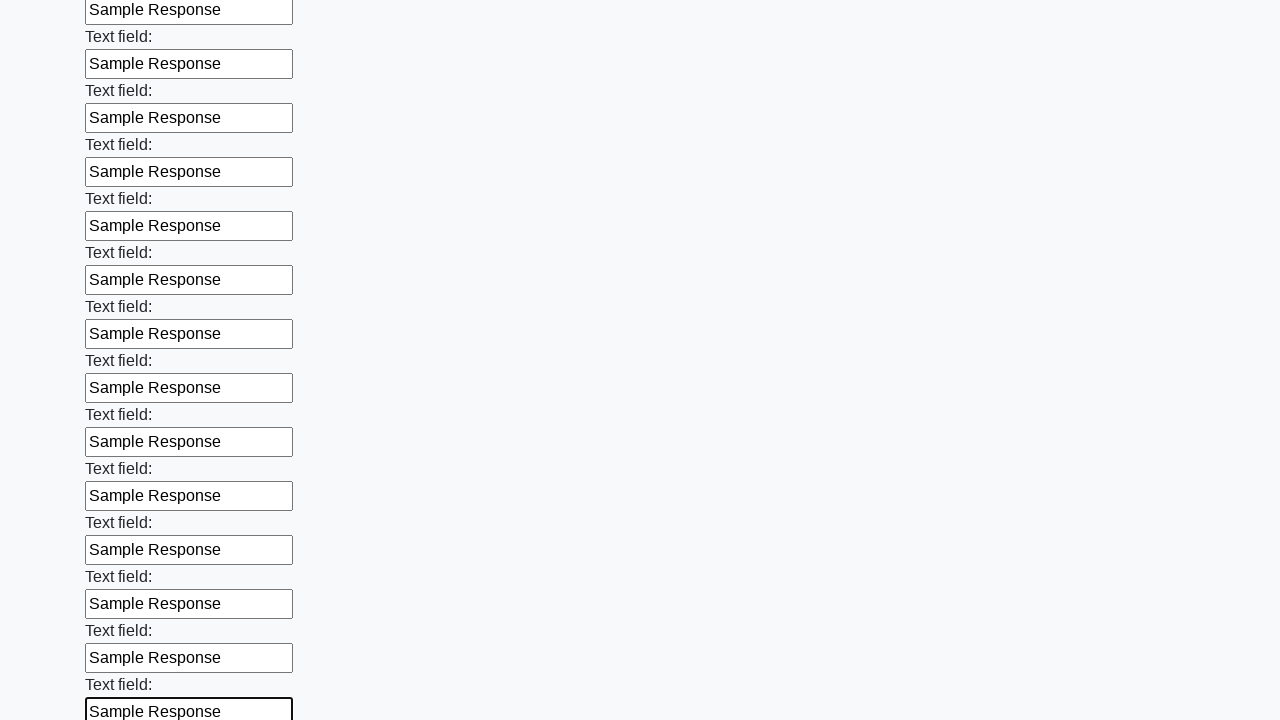

Filled input field with 'Sample Response' on input >> nth=40
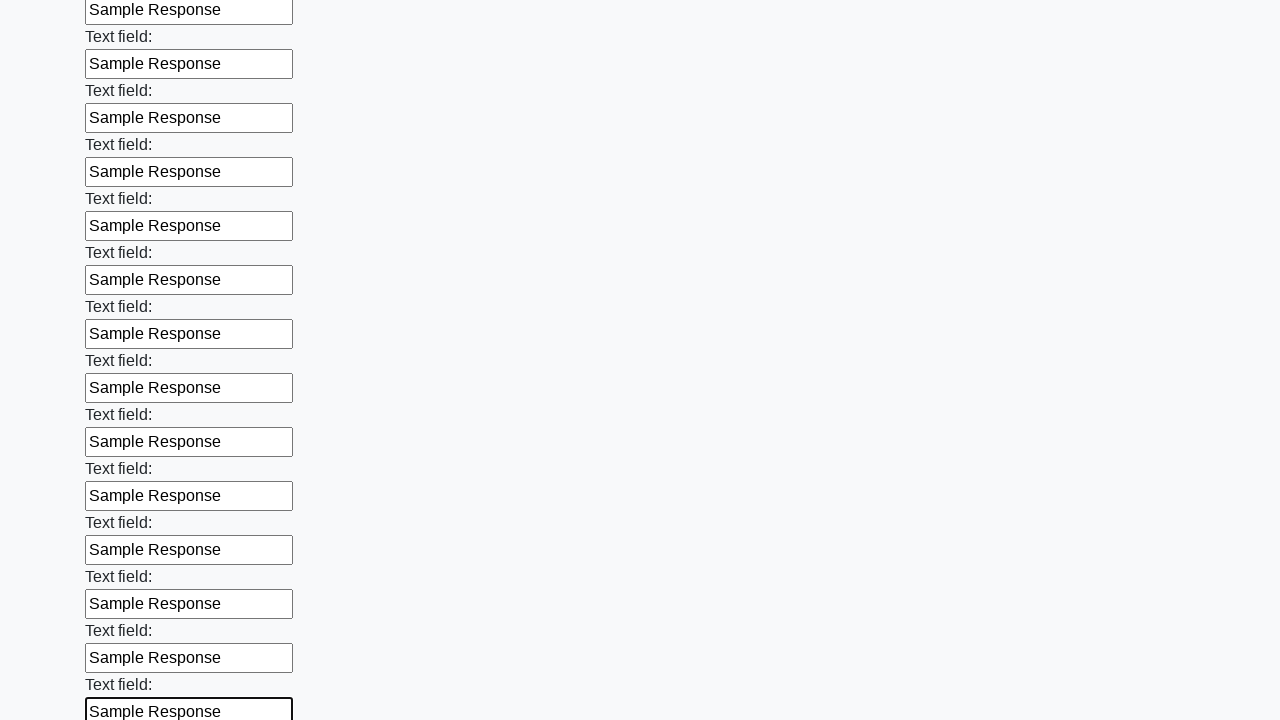

Filled input field with 'Sample Response' on input >> nth=41
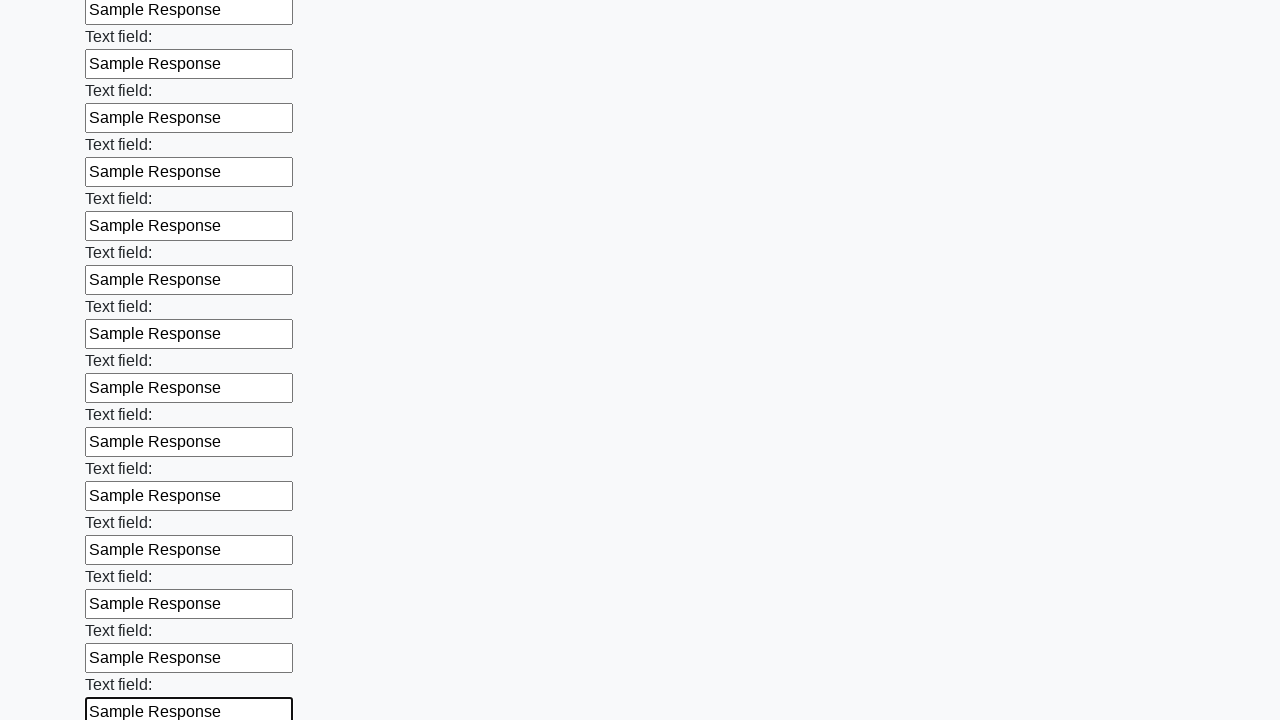

Filled input field with 'Sample Response' on input >> nth=42
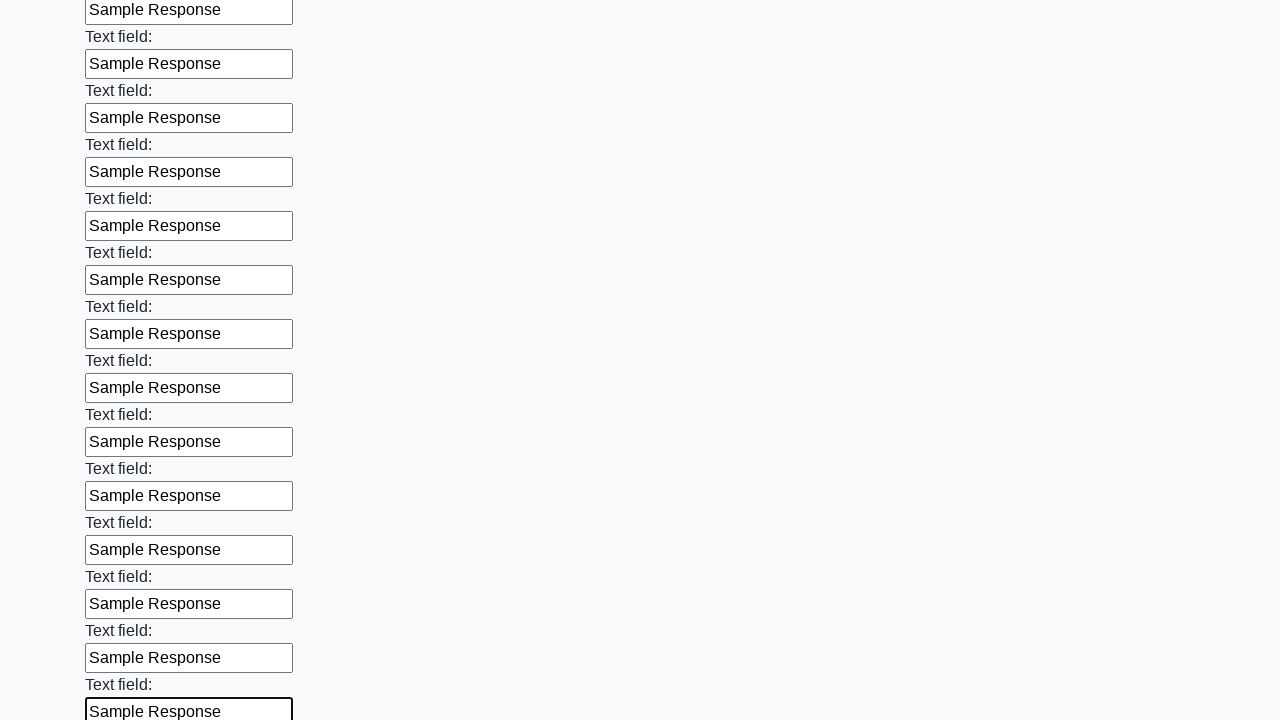

Filled input field with 'Sample Response' on input >> nth=43
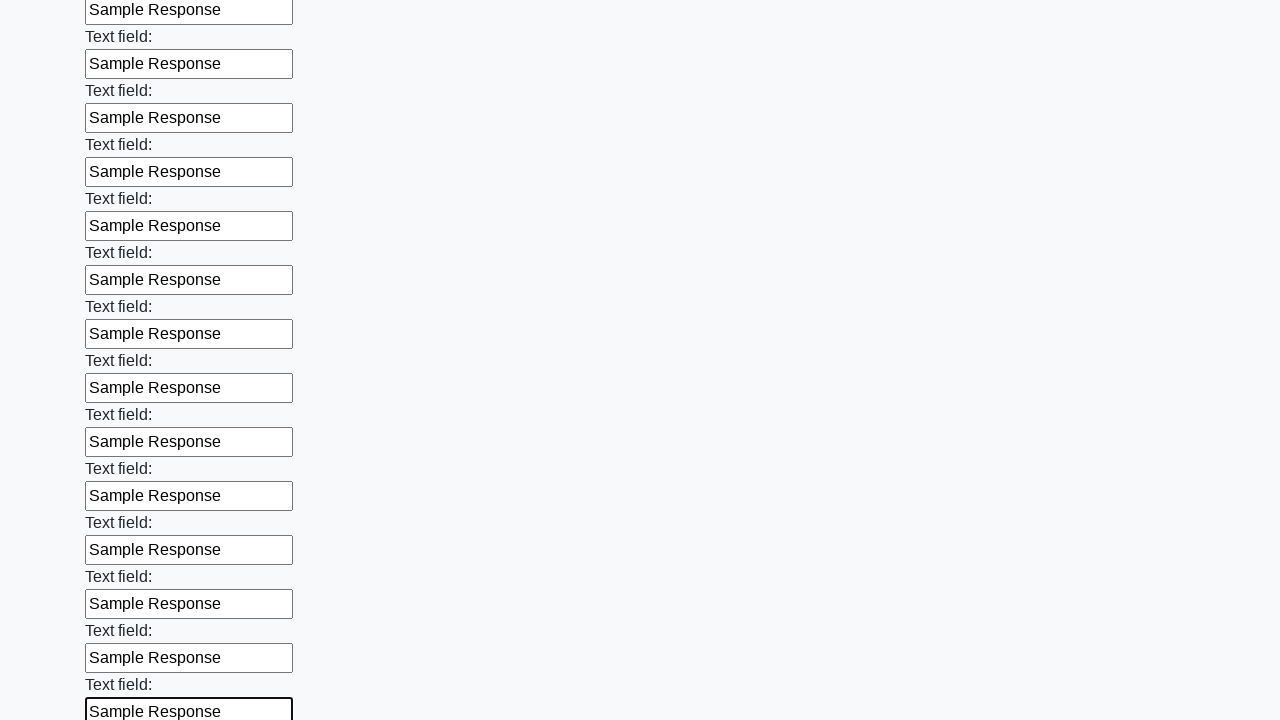

Filled input field with 'Sample Response' on input >> nth=44
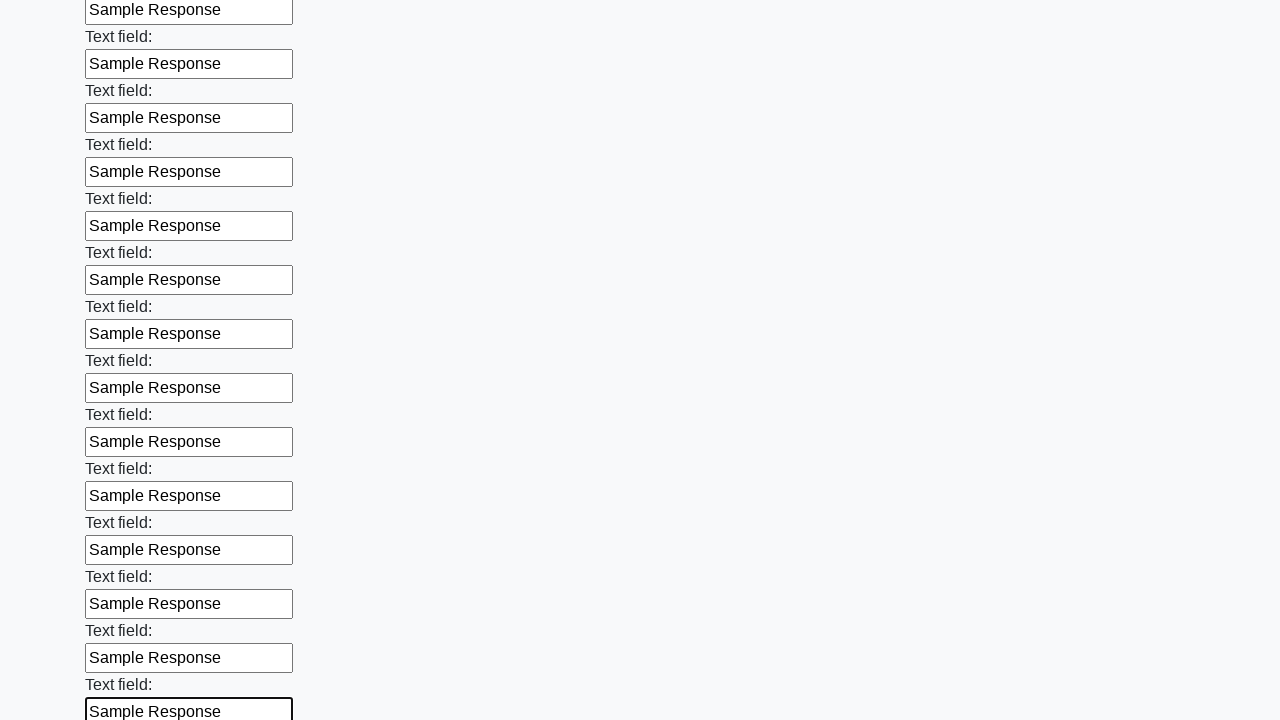

Filled input field with 'Sample Response' on input >> nth=45
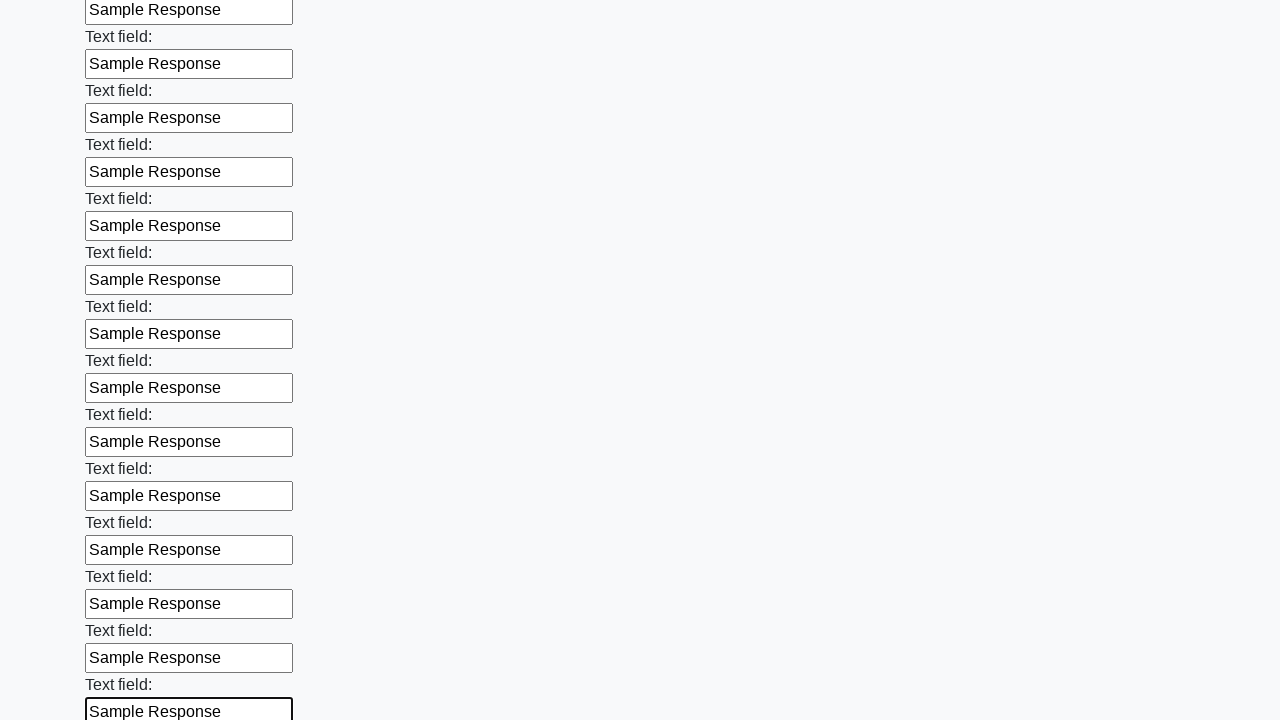

Filled input field with 'Sample Response' on input >> nth=46
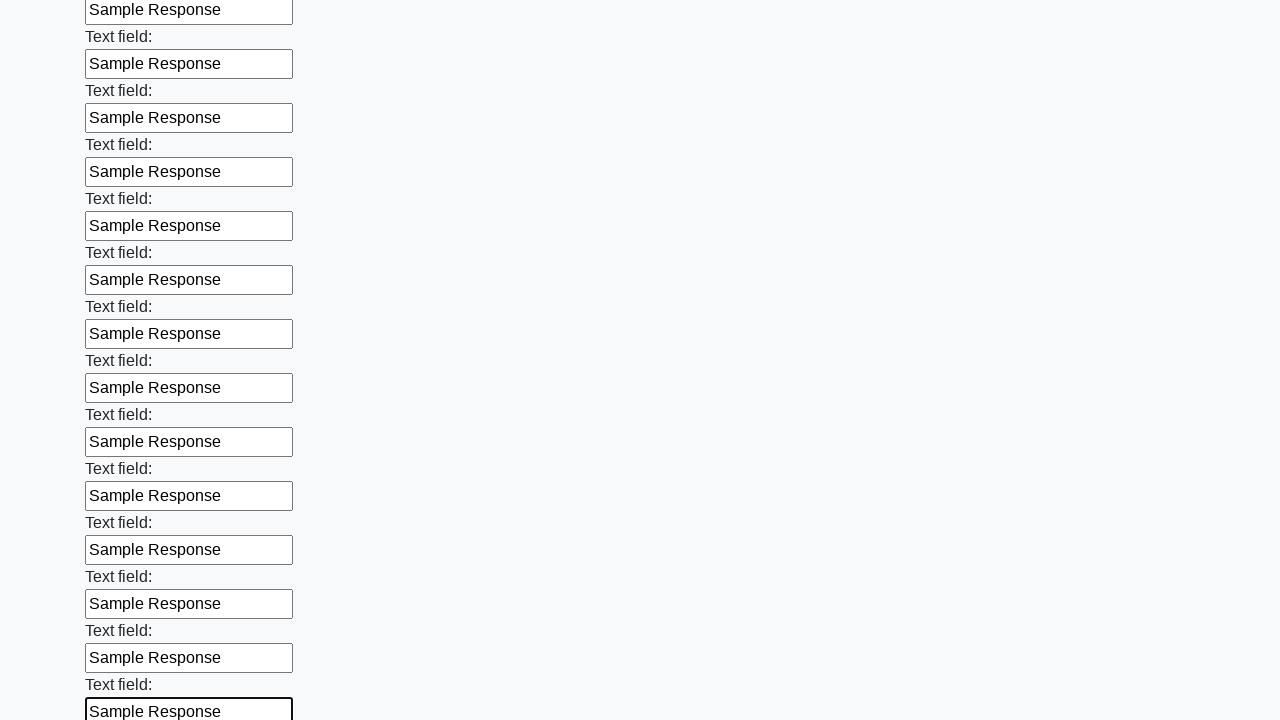

Filled input field with 'Sample Response' on input >> nth=47
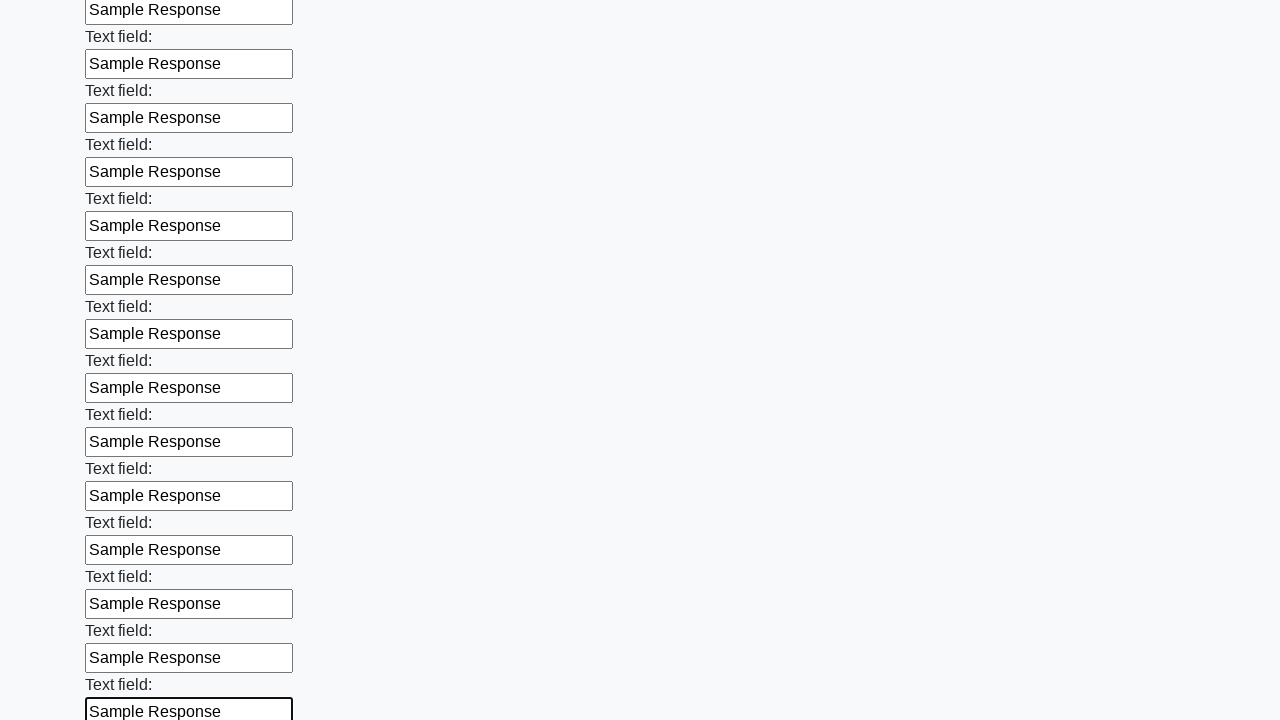

Filled input field with 'Sample Response' on input >> nth=48
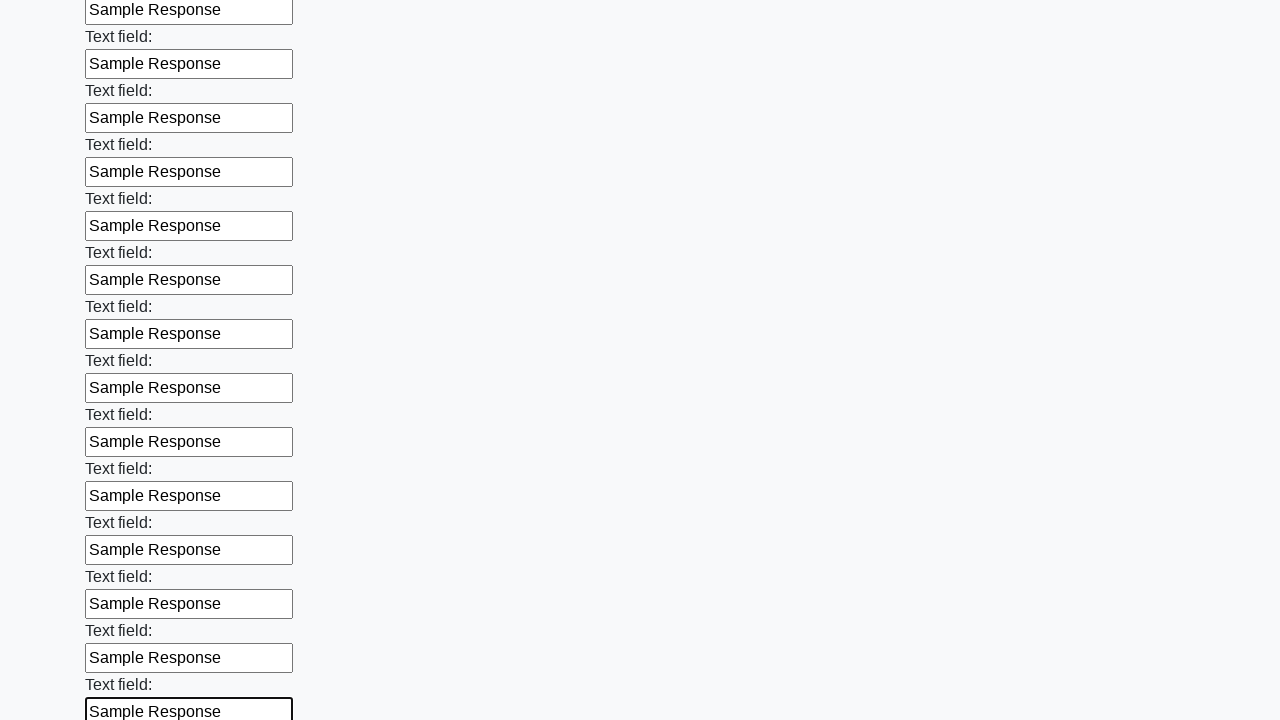

Filled input field with 'Sample Response' on input >> nth=49
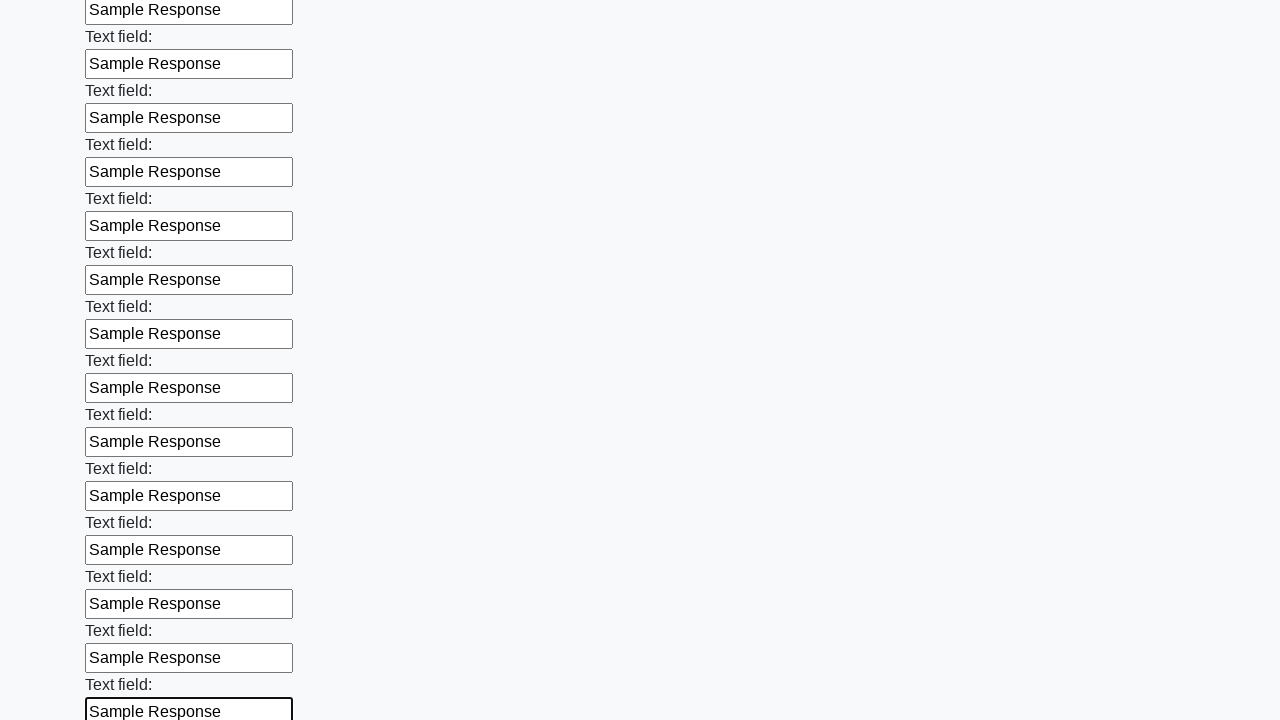

Filled input field with 'Sample Response' on input >> nth=50
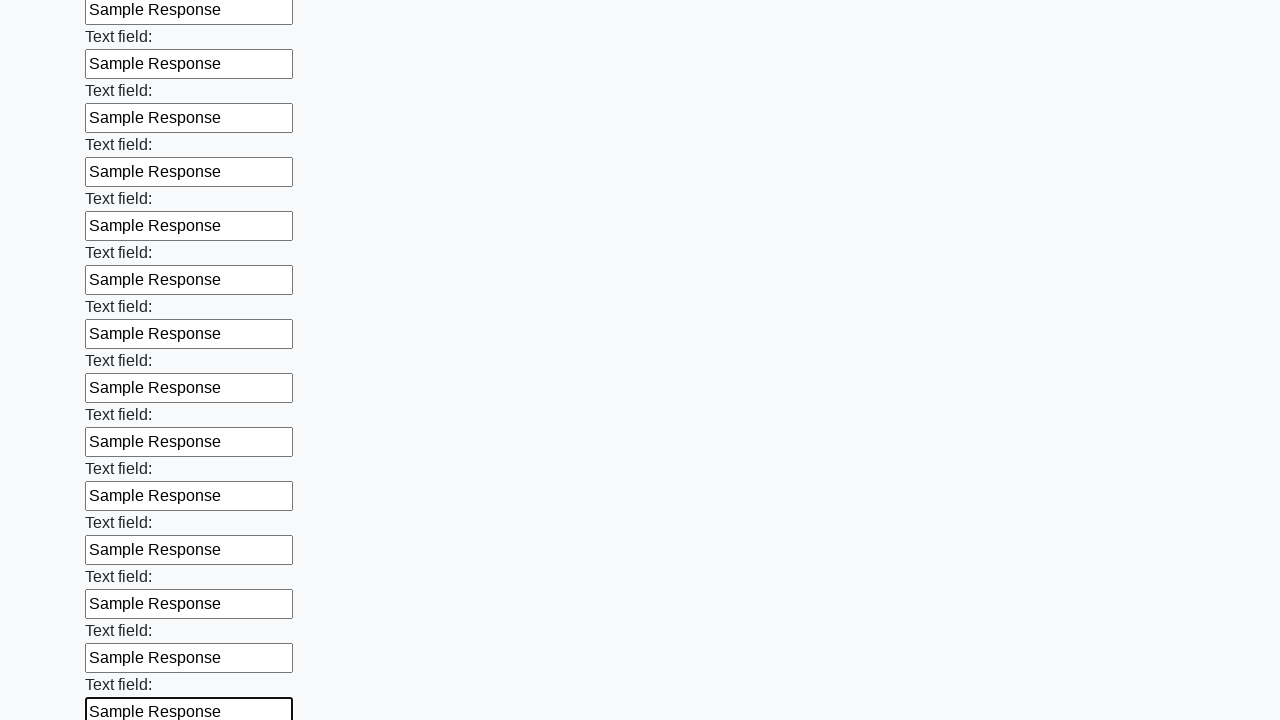

Filled input field with 'Sample Response' on input >> nth=51
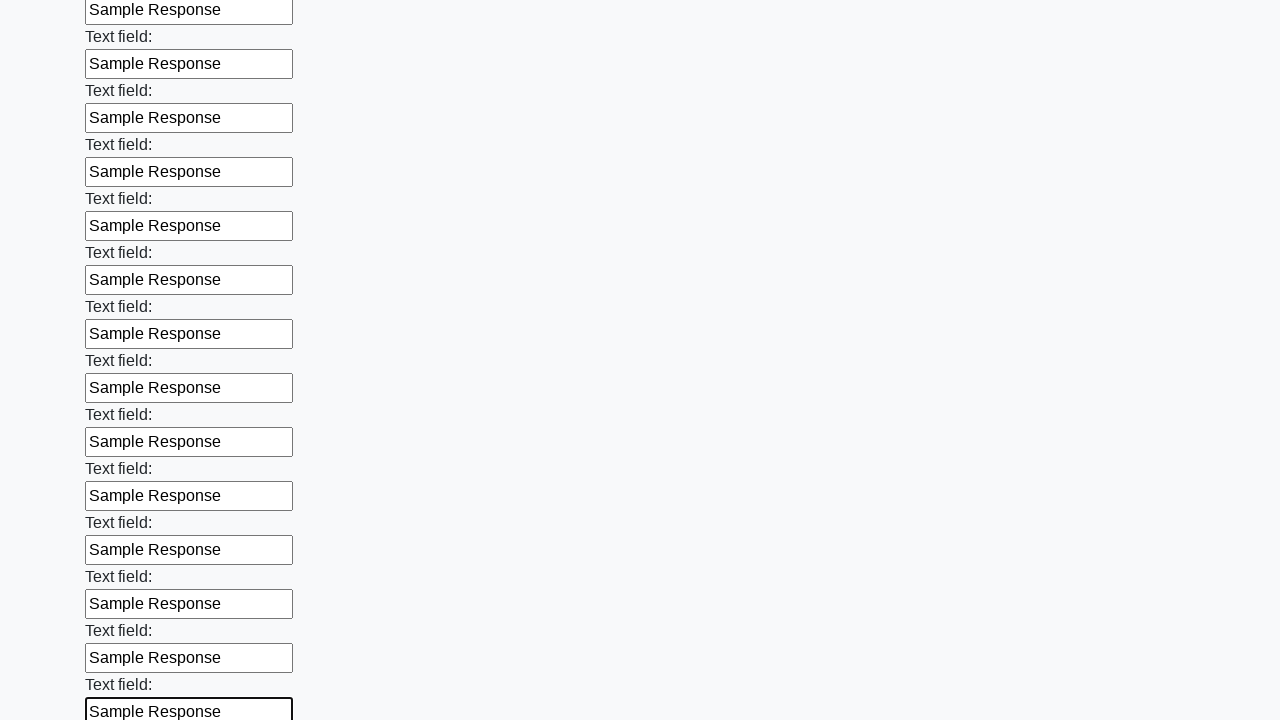

Filled input field with 'Sample Response' on input >> nth=52
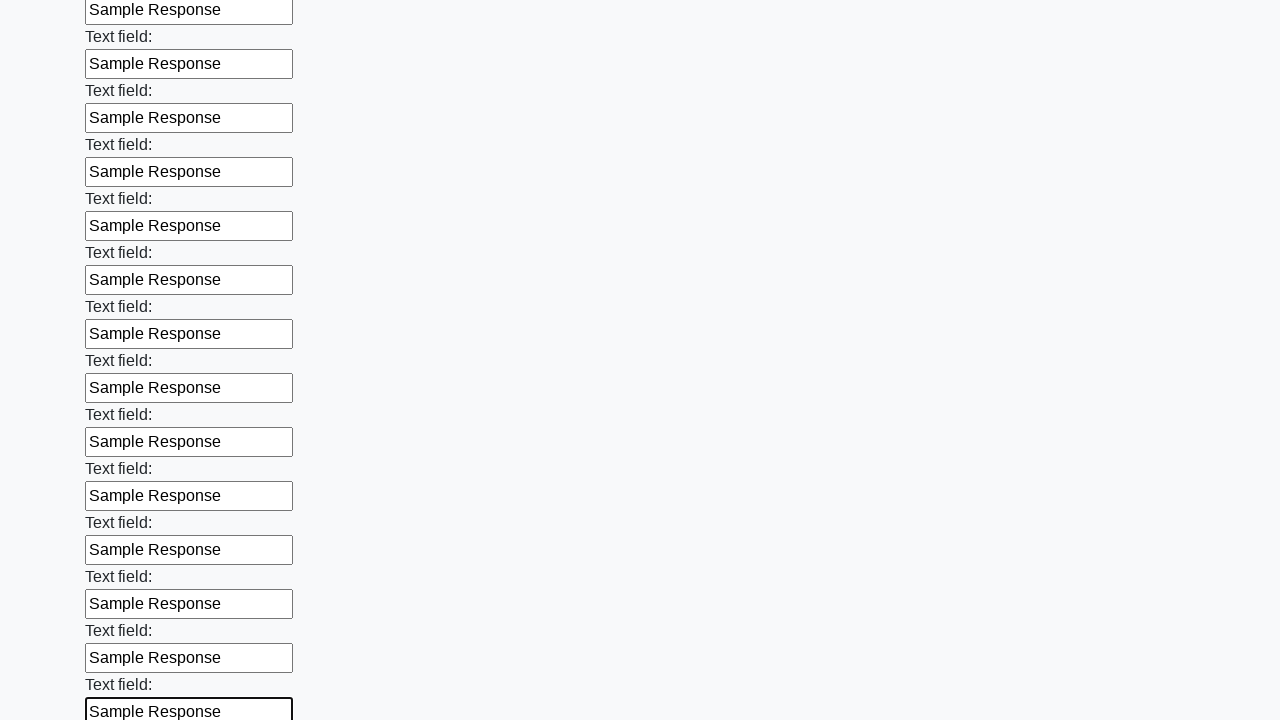

Filled input field with 'Sample Response' on input >> nth=53
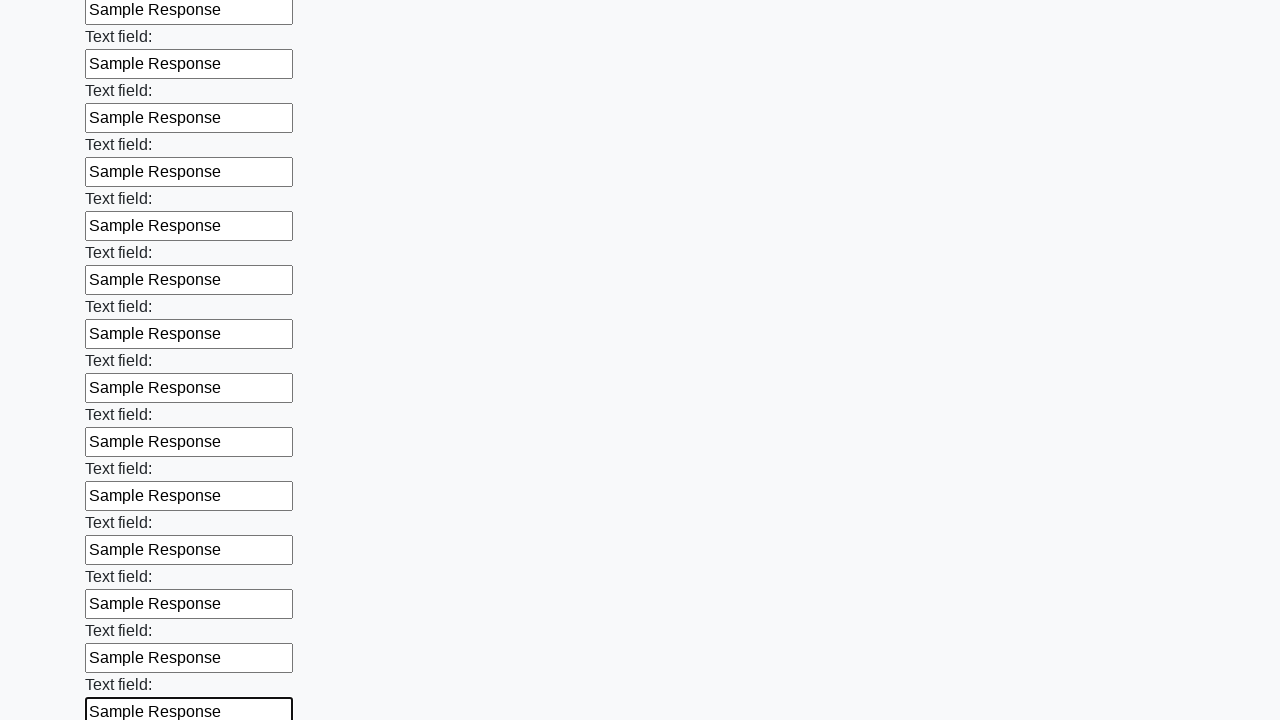

Filled input field with 'Sample Response' on input >> nth=54
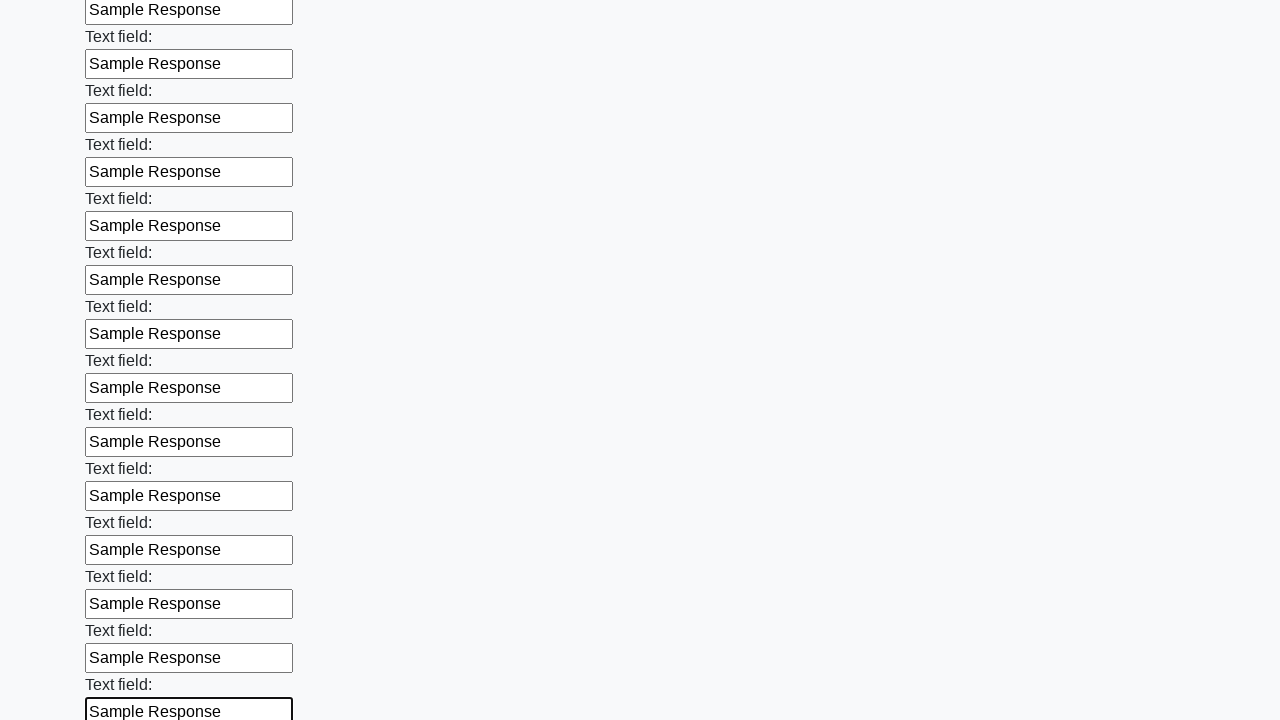

Filled input field with 'Sample Response' on input >> nth=55
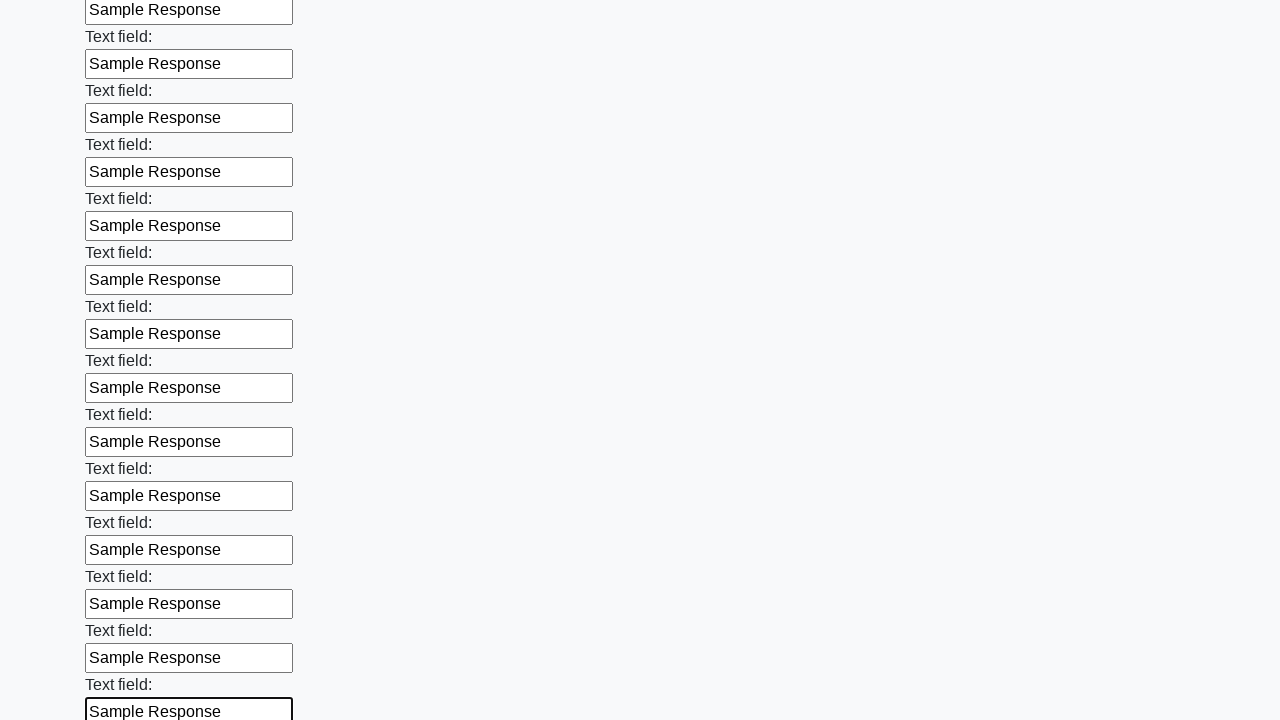

Filled input field with 'Sample Response' on input >> nth=56
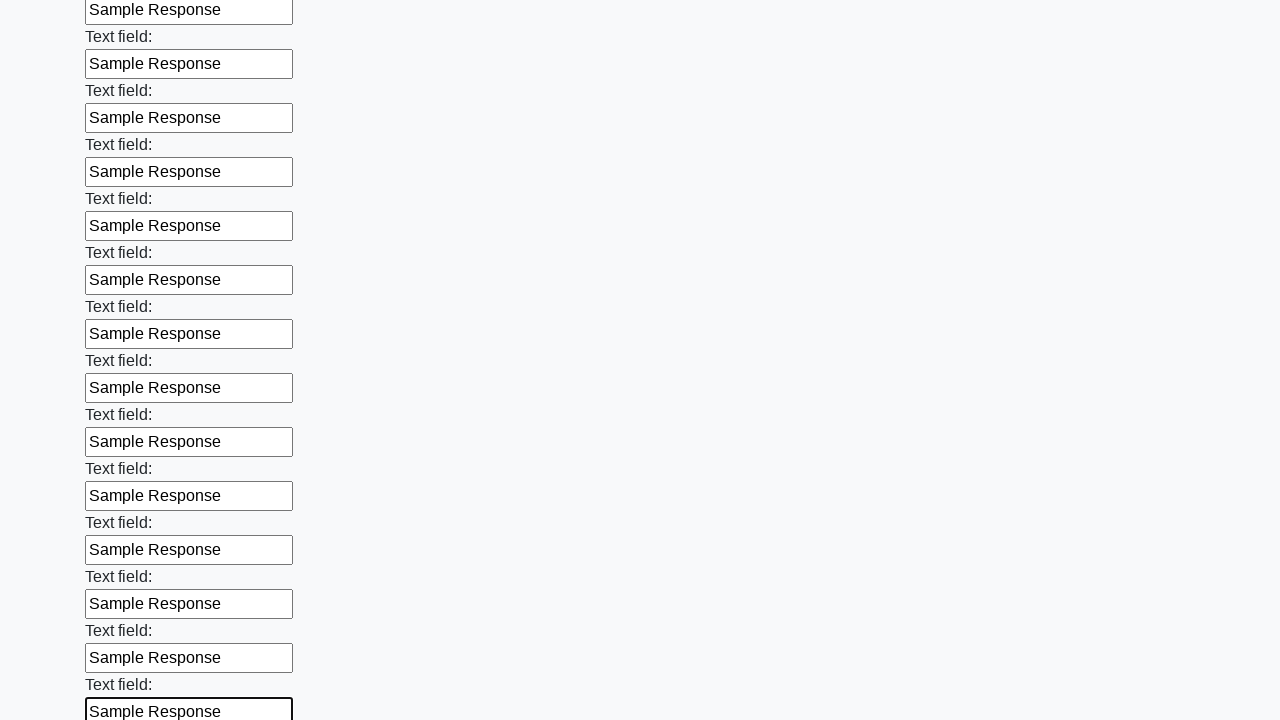

Filled input field with 'Sample Response' on input >> nth=57
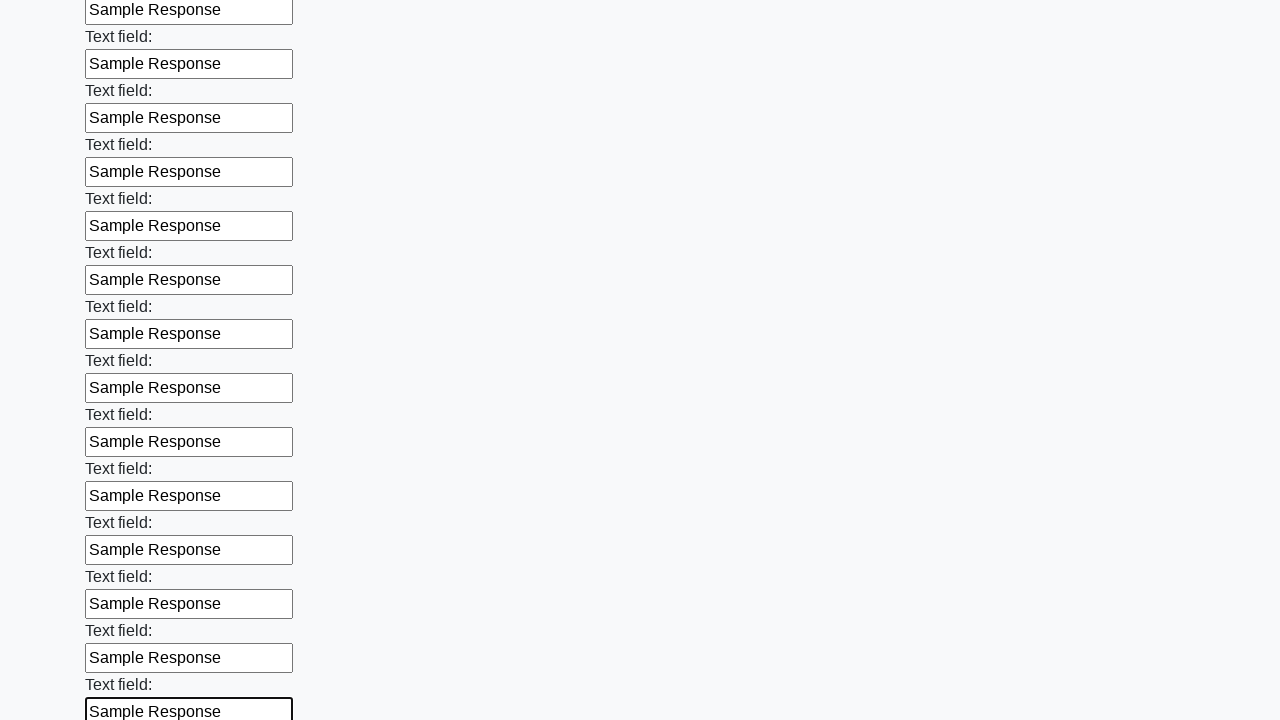

Filled input field with 'Sample Response' on input >> nth=58
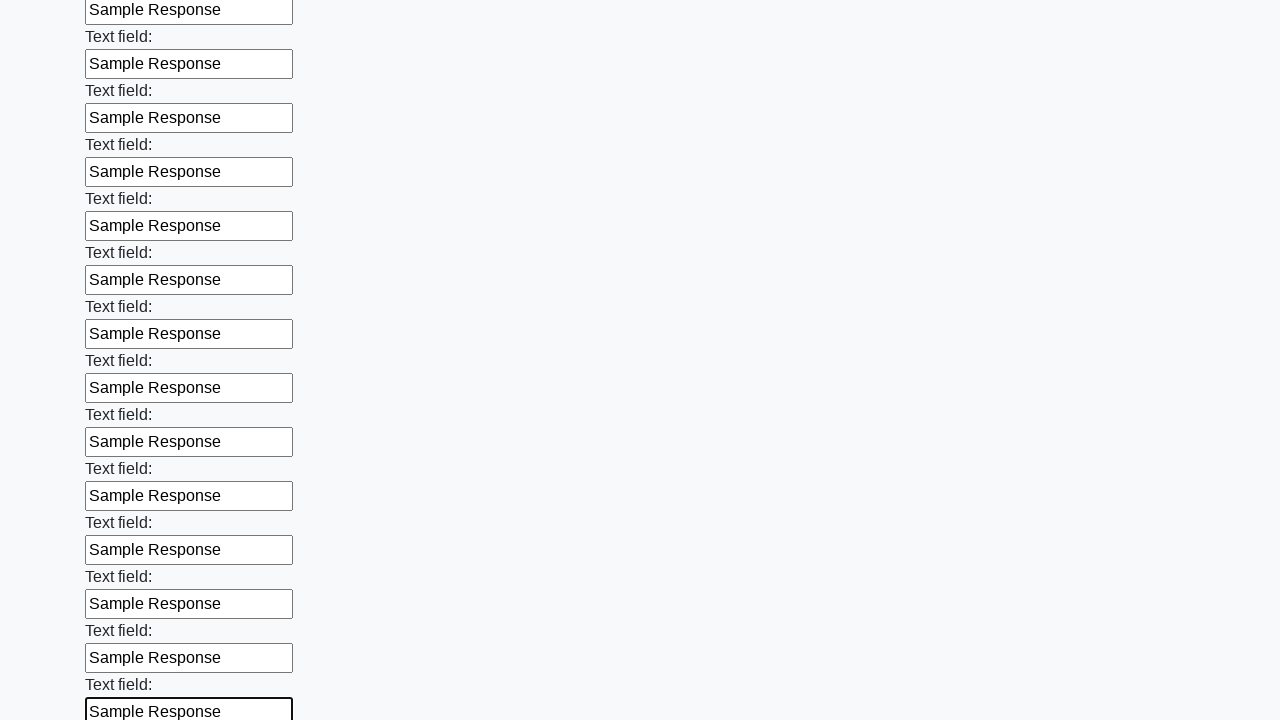

Filled input field with 'Sample Response' on input >> nth=59
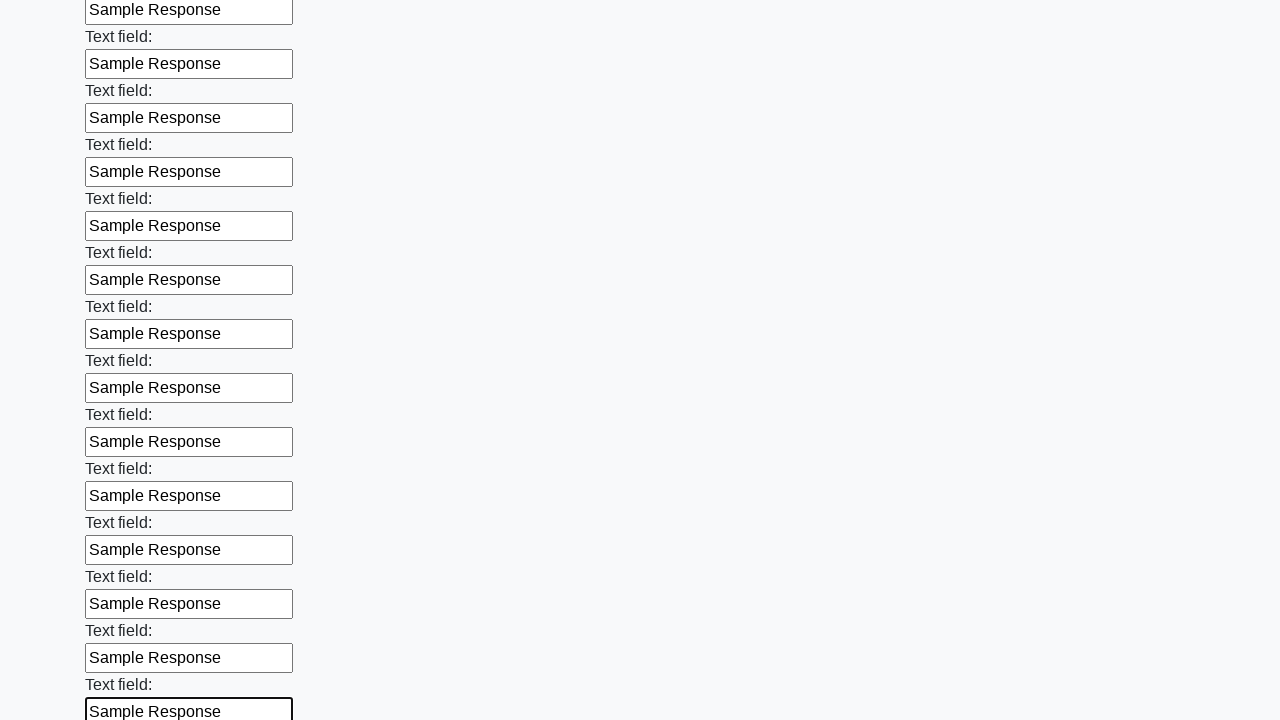

Filled input field with 'Sample Response' on input >> nth=60
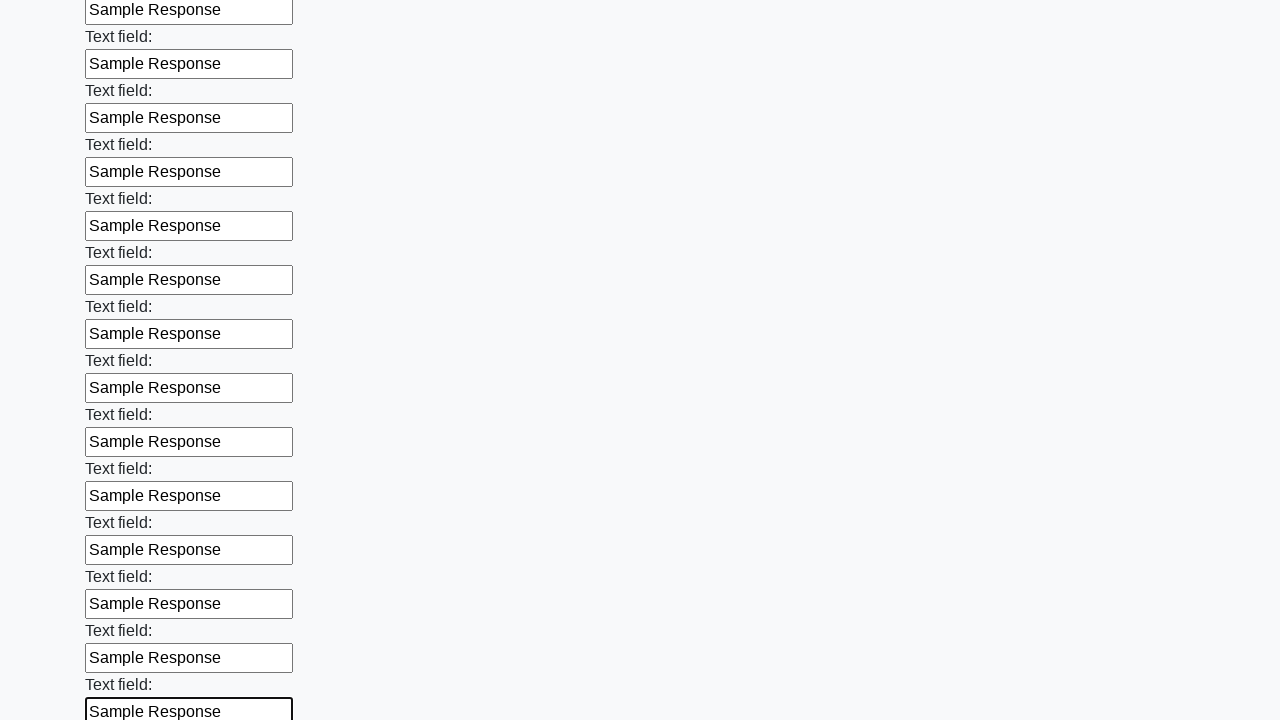

Filled input field with 'Sample Response' on input >> nth=61
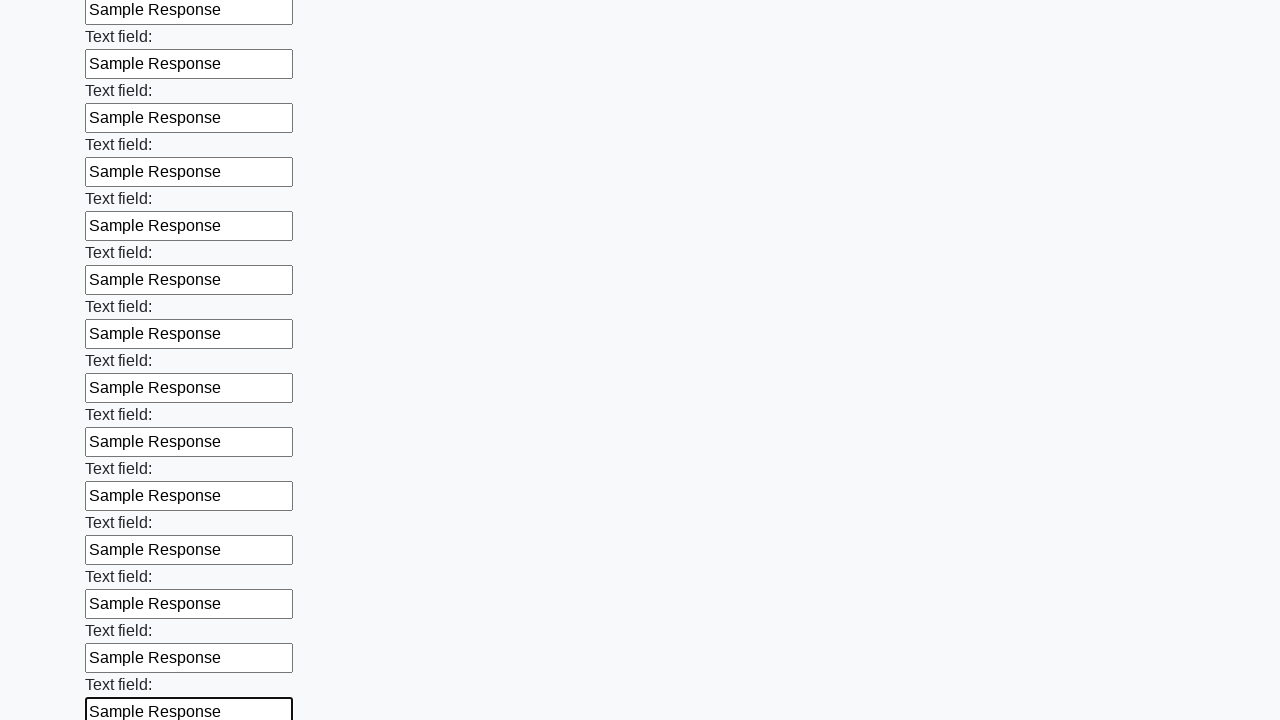

Filled input field with 'Sample Response' on input >> nth=62
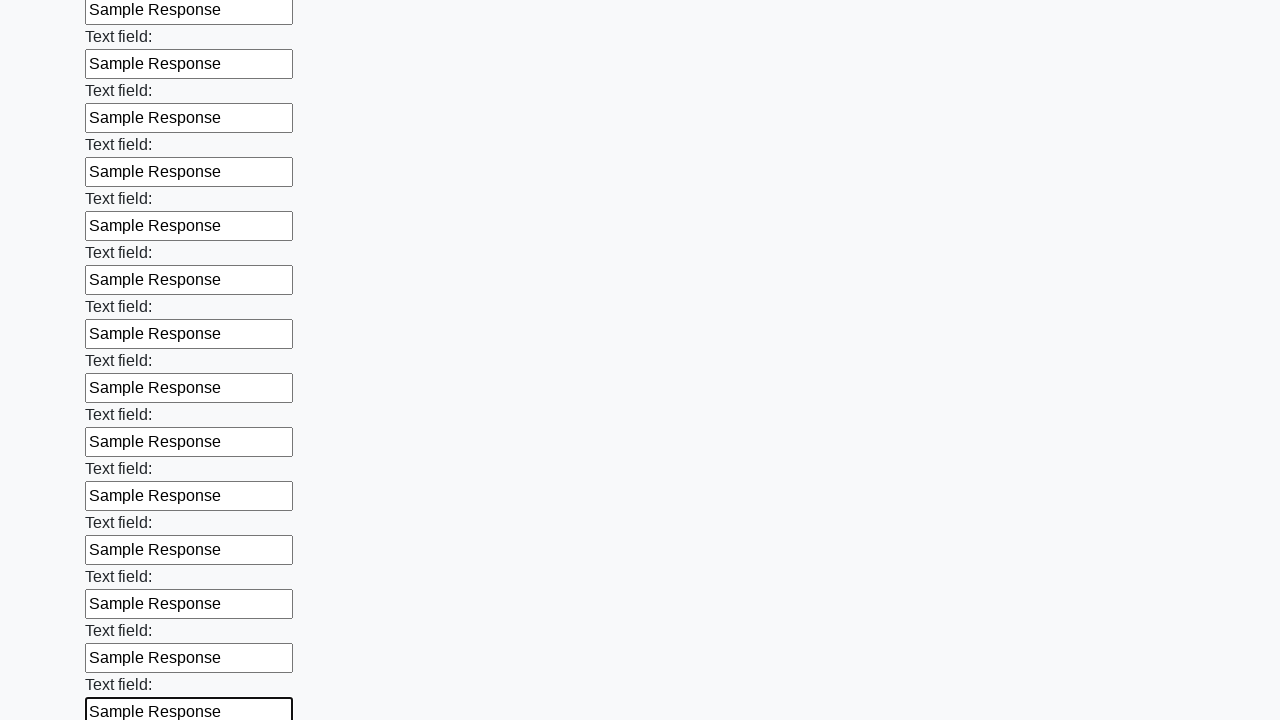

Filled input field with 'Sample Response' on input >> nth=63
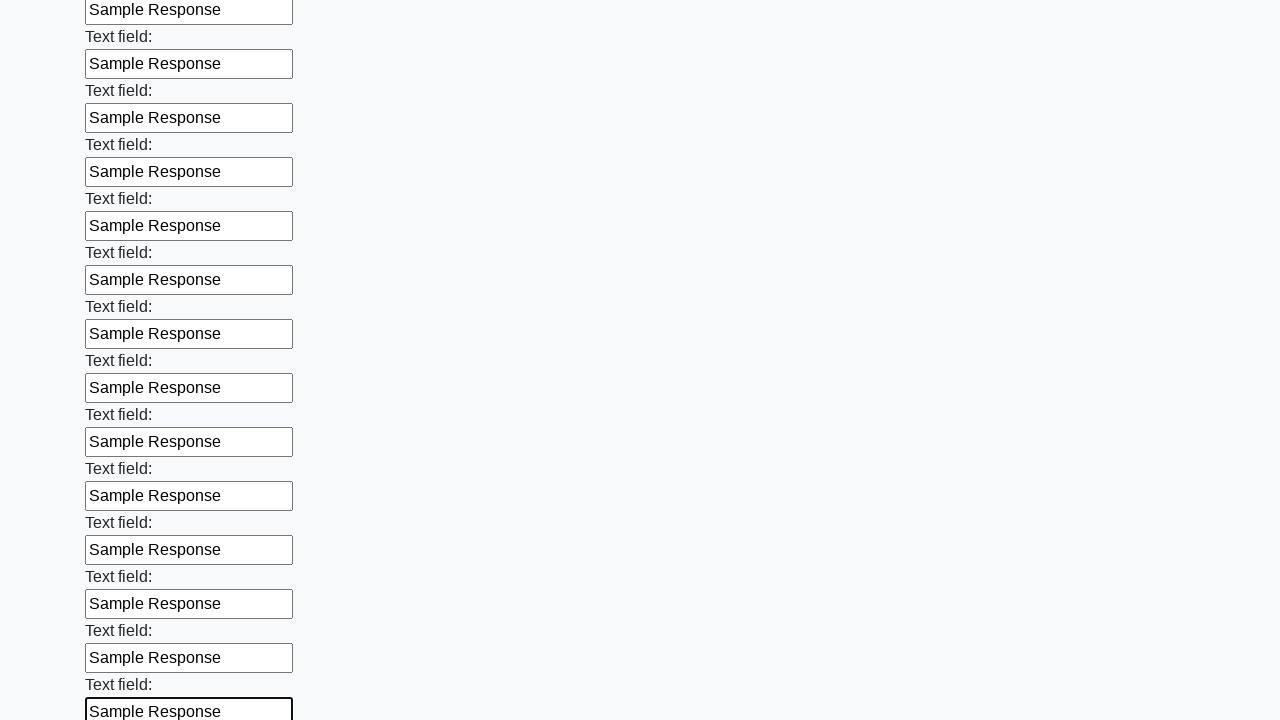

Filled input field with 'Sample Response' on input >> nth=64
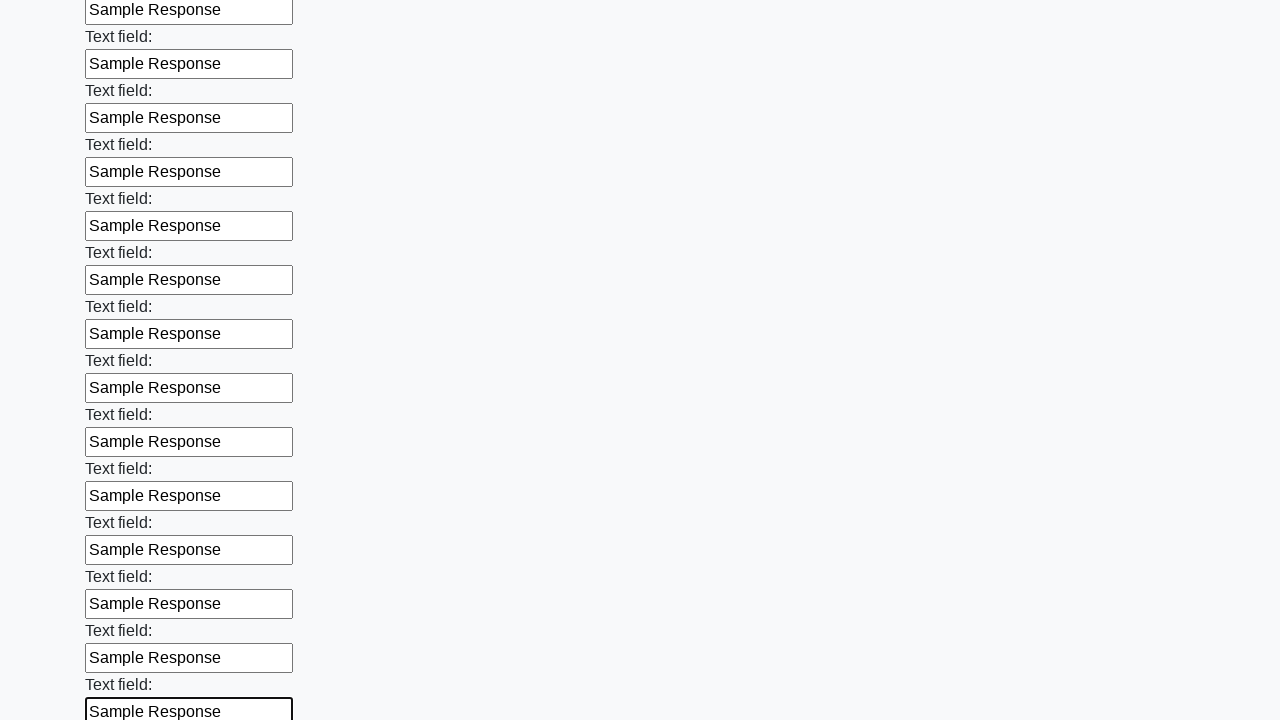

Filled input field with 'Sample Response' on input >> nth=65
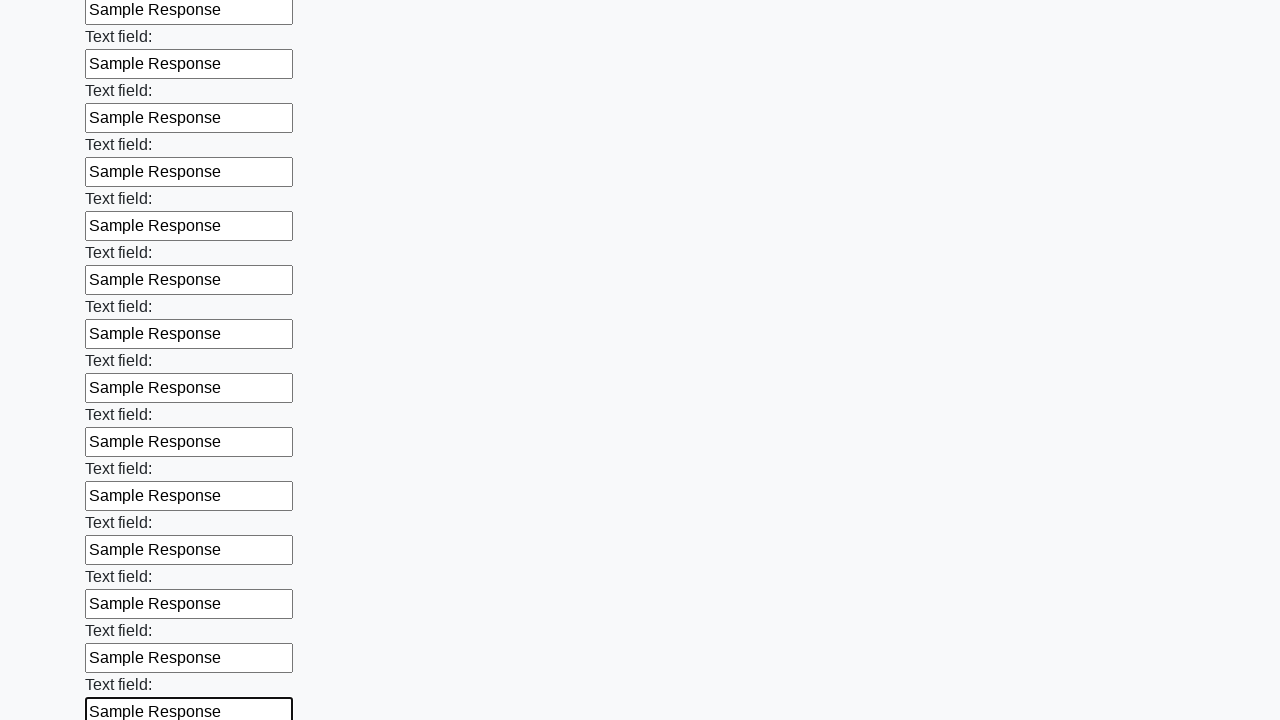

Filled input field with 'Sample Response' on input >> nth=66
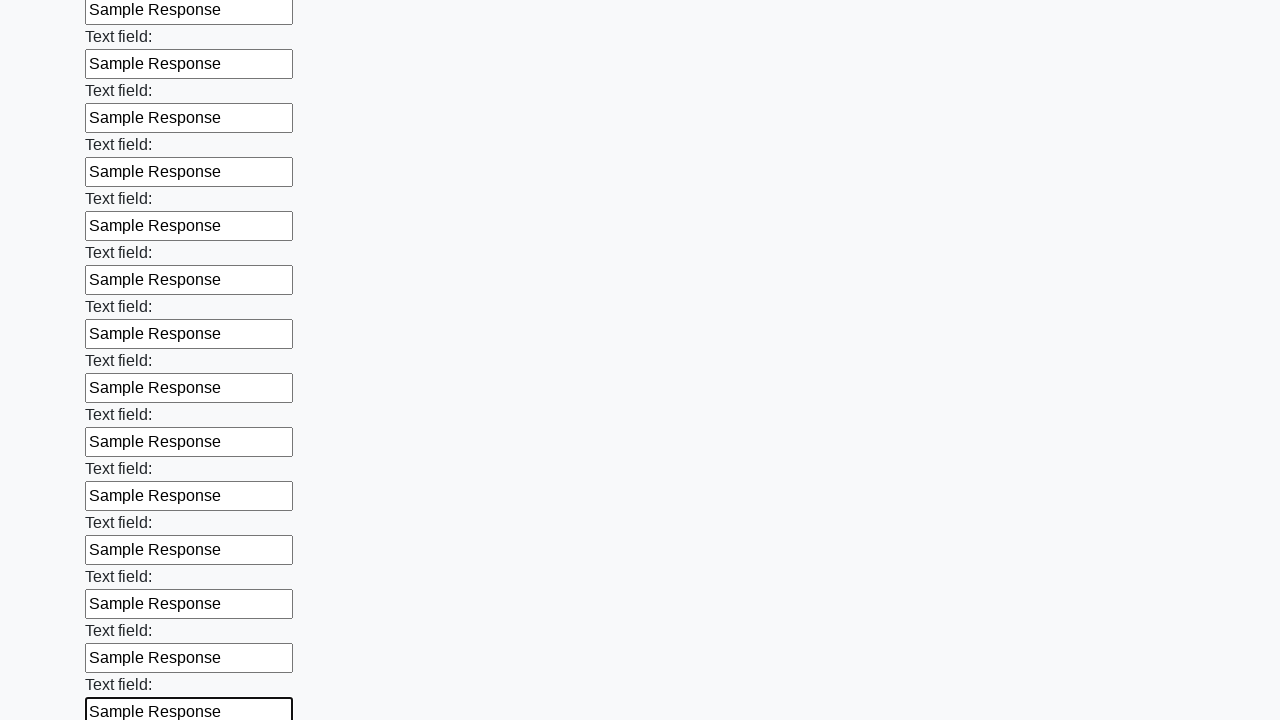

Filled input field with 'Sample Response' on input >> nth=67
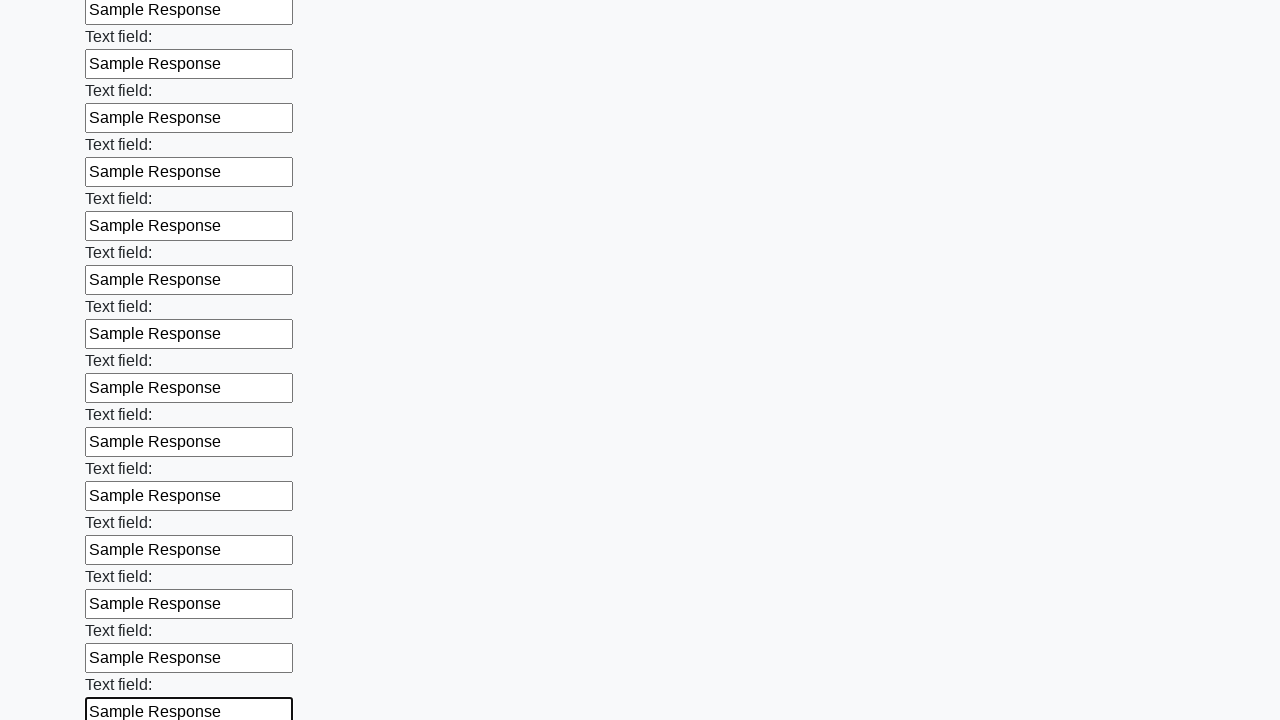

Filled input field with 'Sample Response' on input >> nth=68
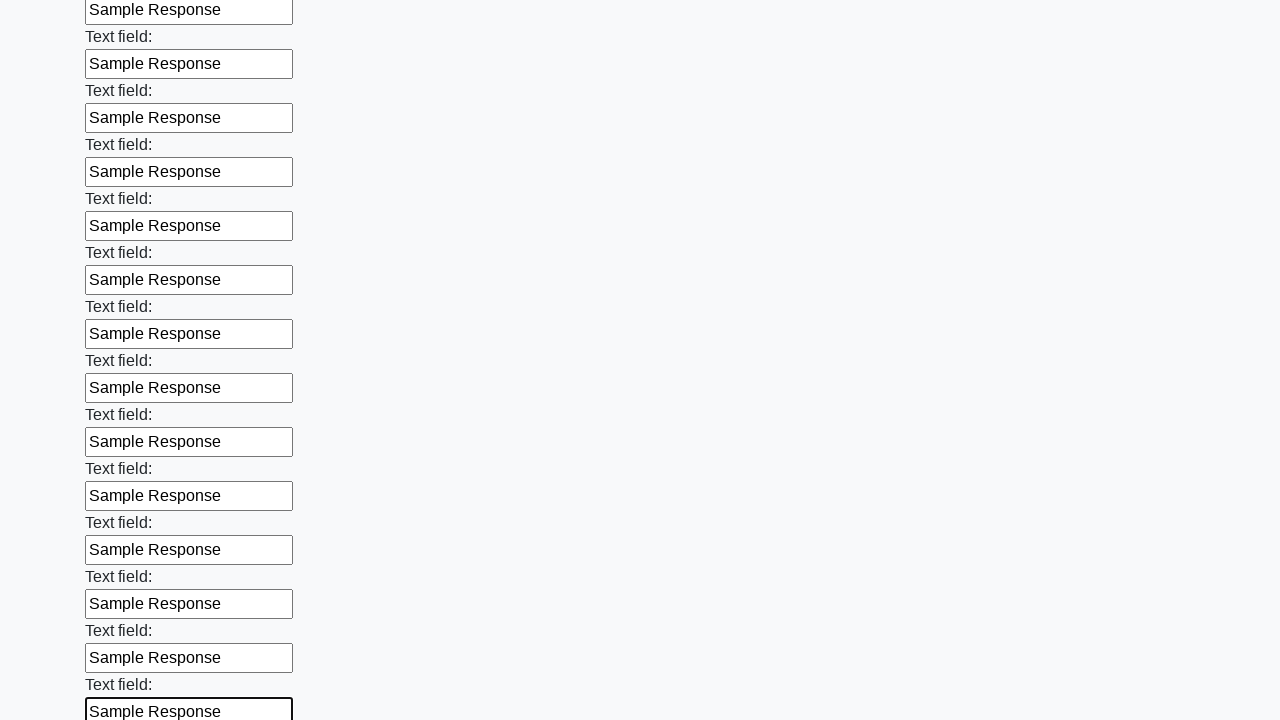

Filled input field with 'Sample Response' on input >> nth=69
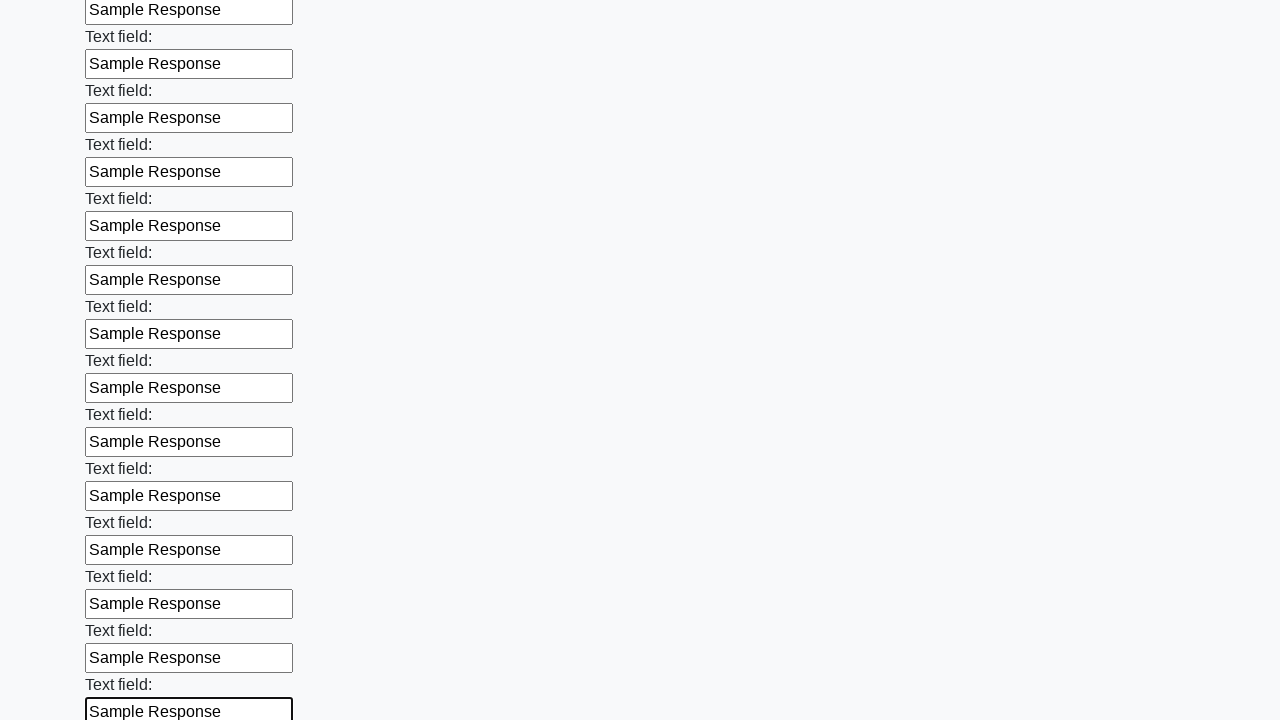

Filled input field with 'Sample Response' on input >> nth=70
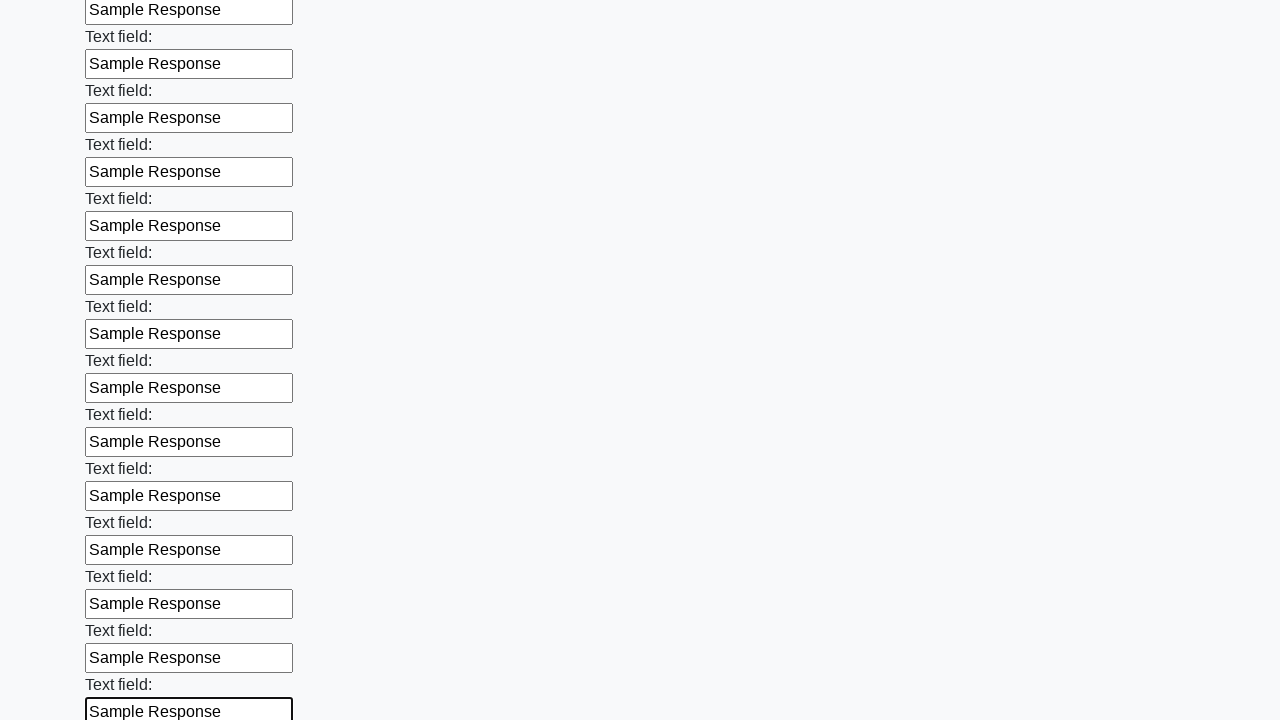

Filled input field with 'Sample Response' on input >> nth=71
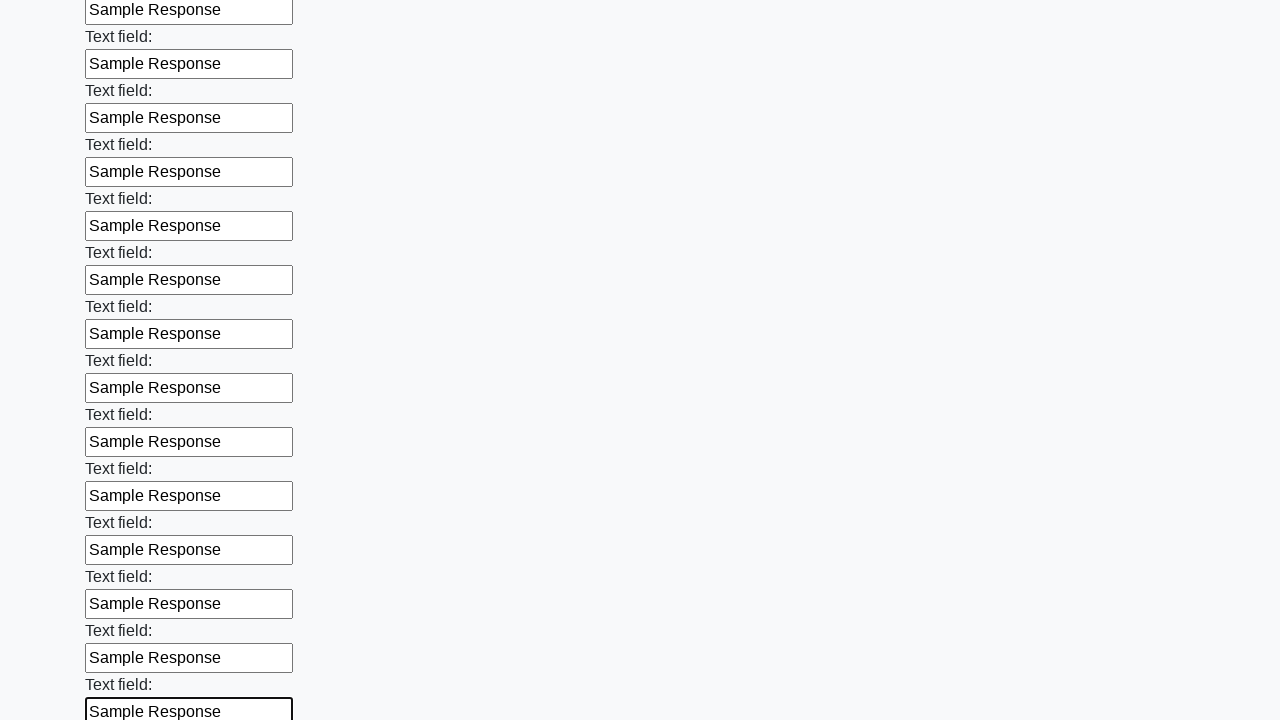

Filled input field with 'Sample Response' on input >> nth=72
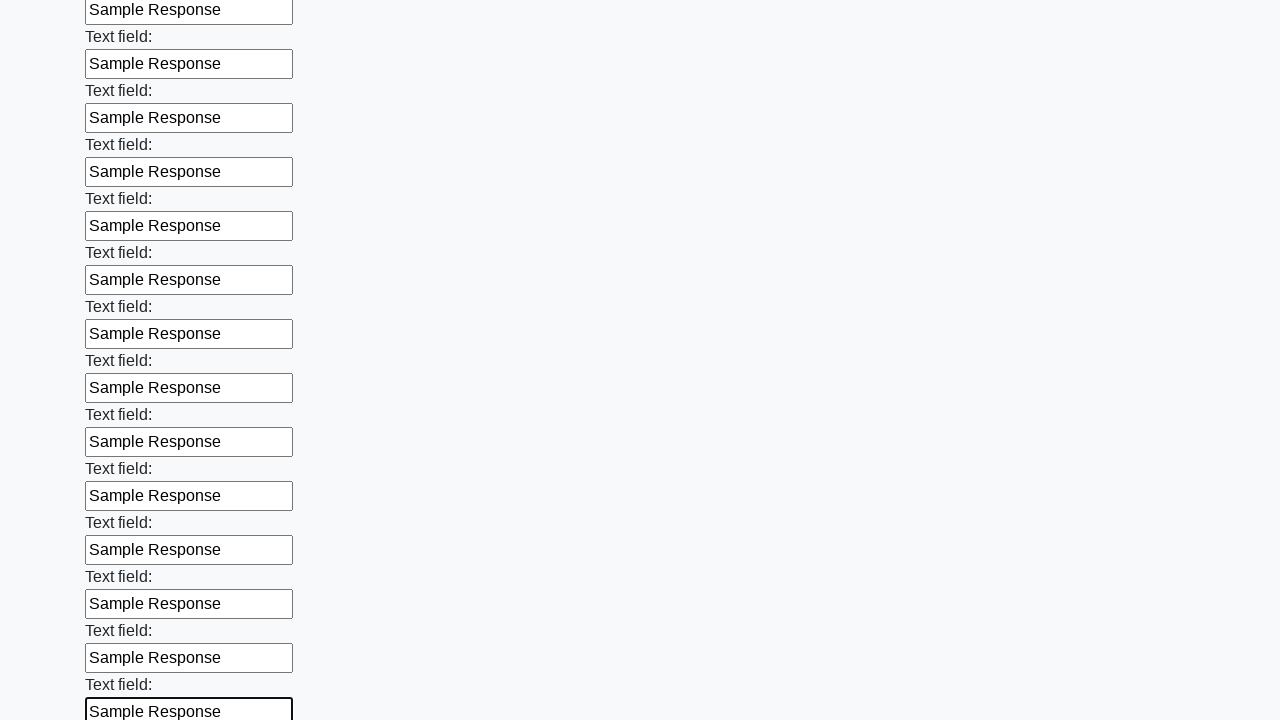

Filled input field with 'Sample Response' on input >> nth=73
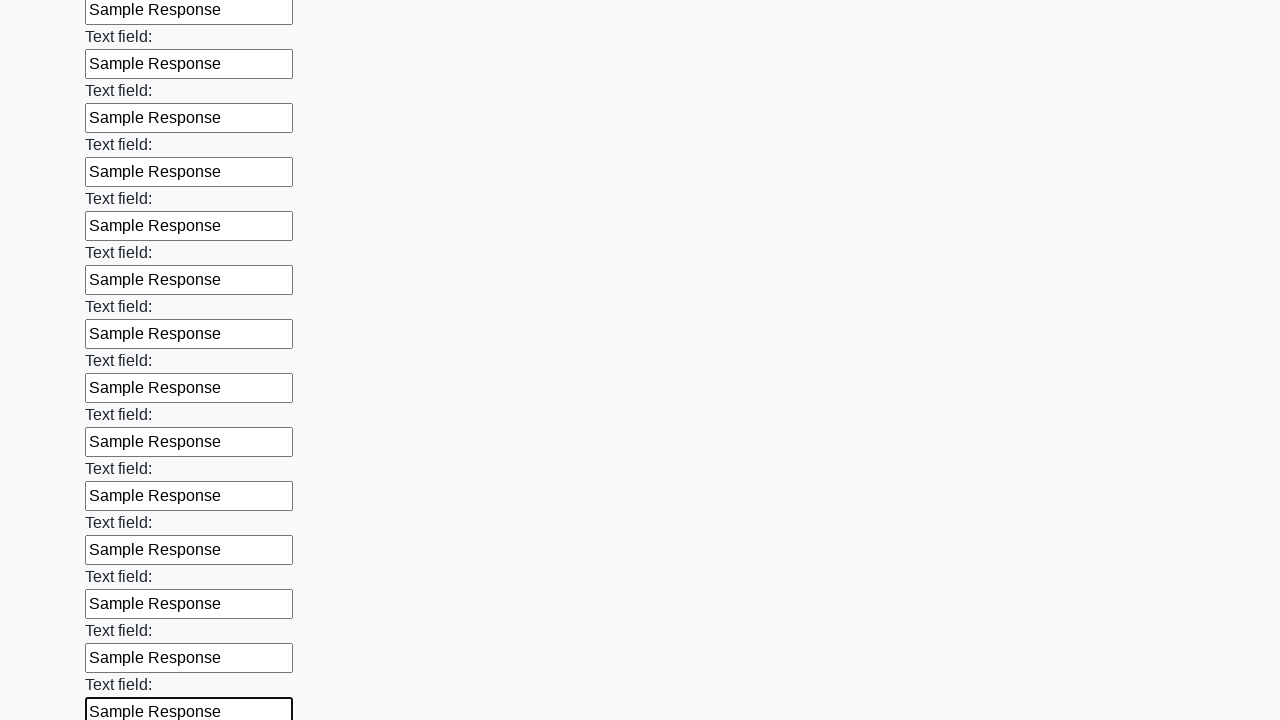

Filled input field with 'Sample Response' on input >> nth=74
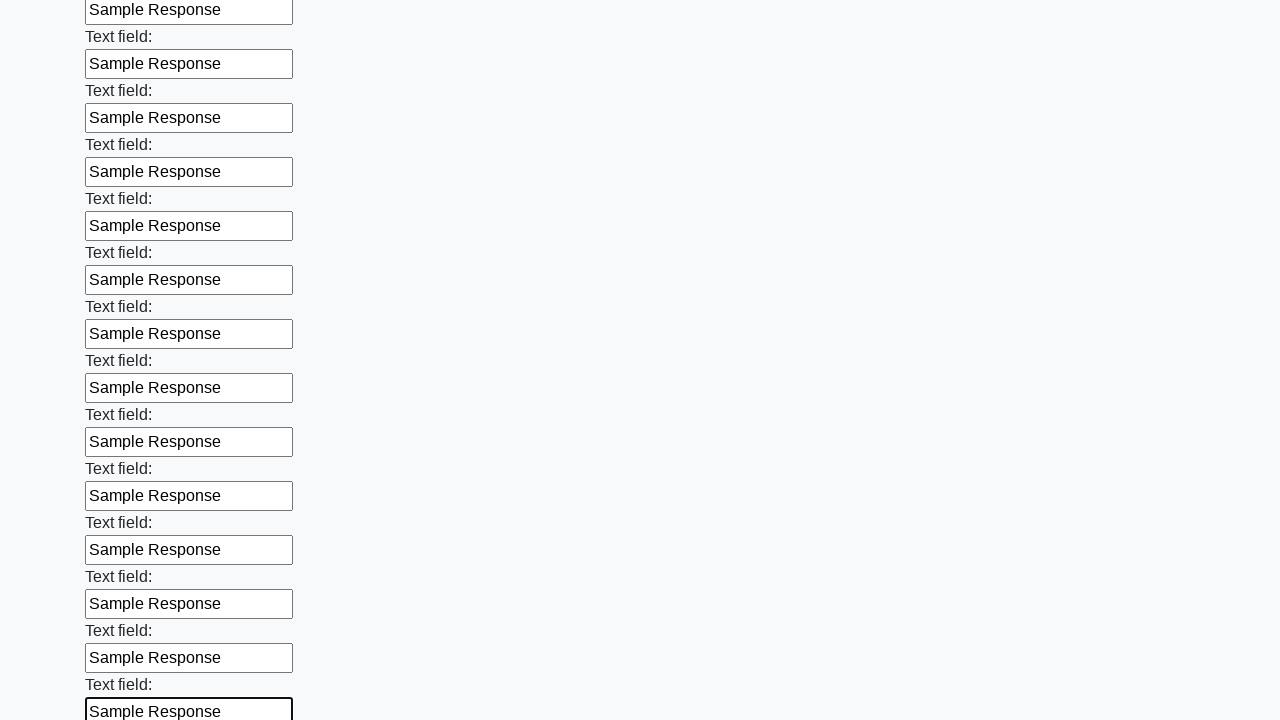

Filled input field with 'Sample Response' on input >> nth=75
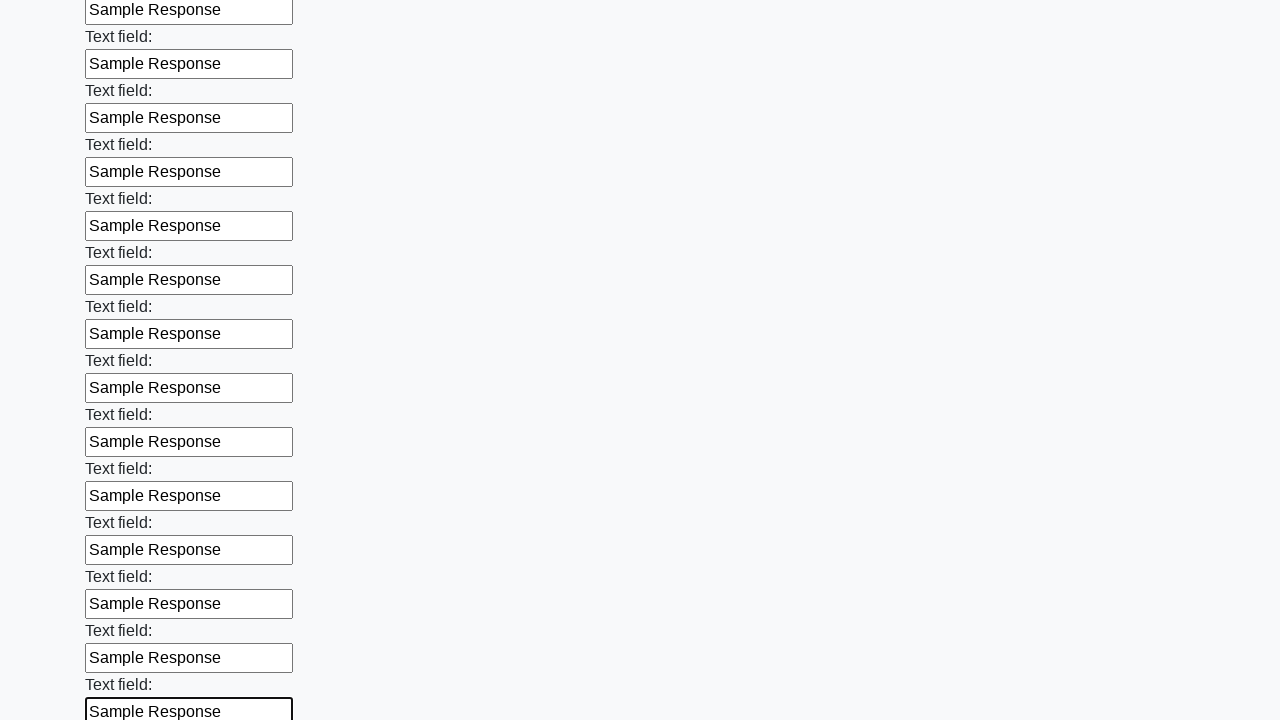

Filled input field with 'Sample Response' on input >> nth=76
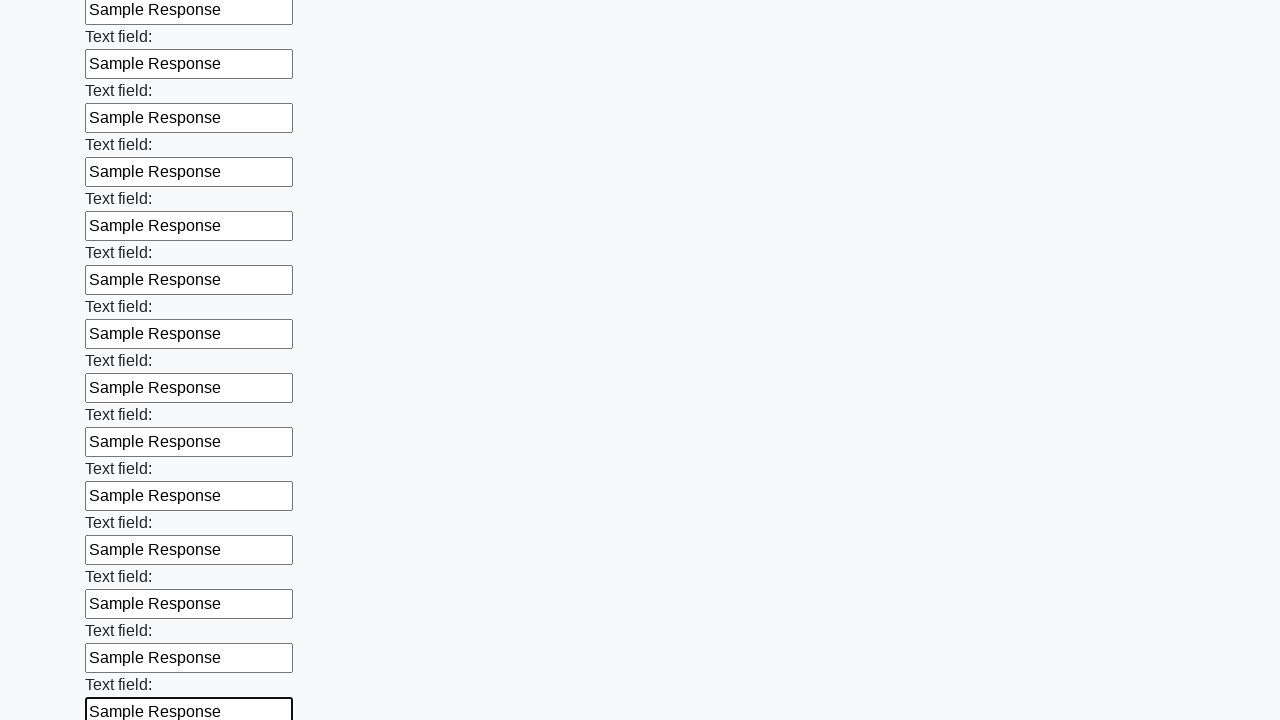

Filled input field with 'Sample Response' on input >> nth=77
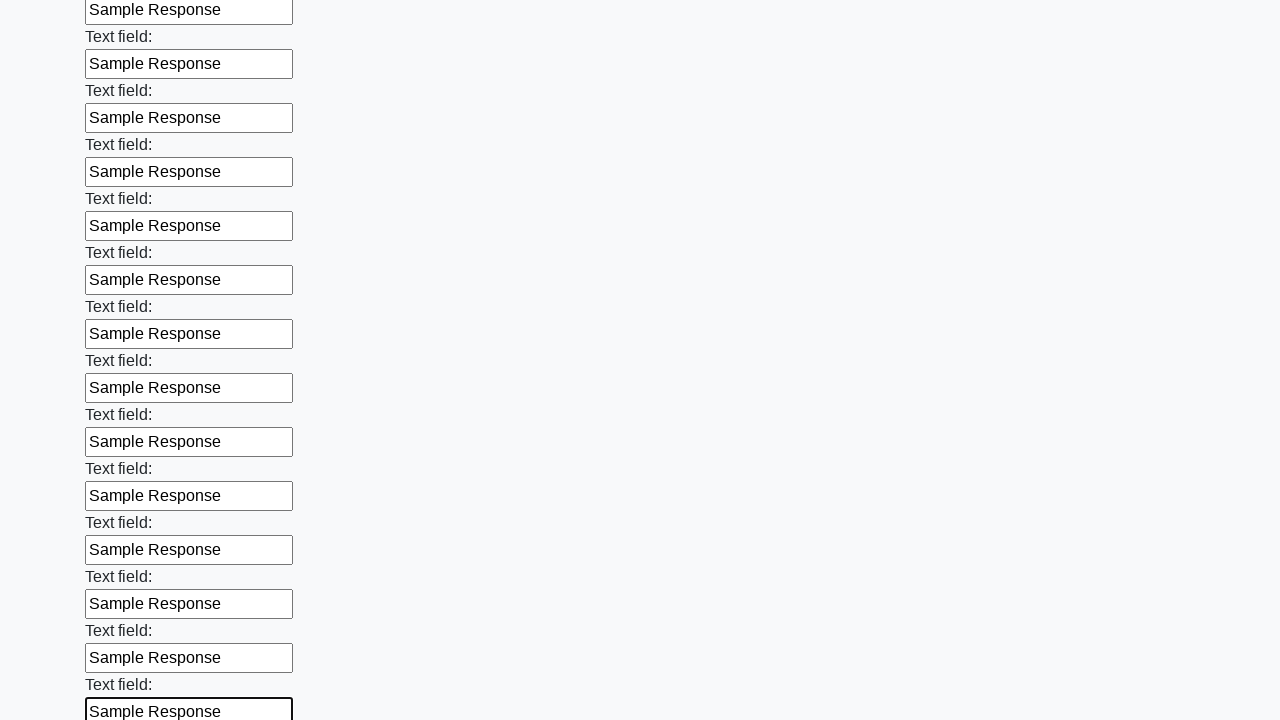

Filled input field with 'Sample Response' on input >> nth=78
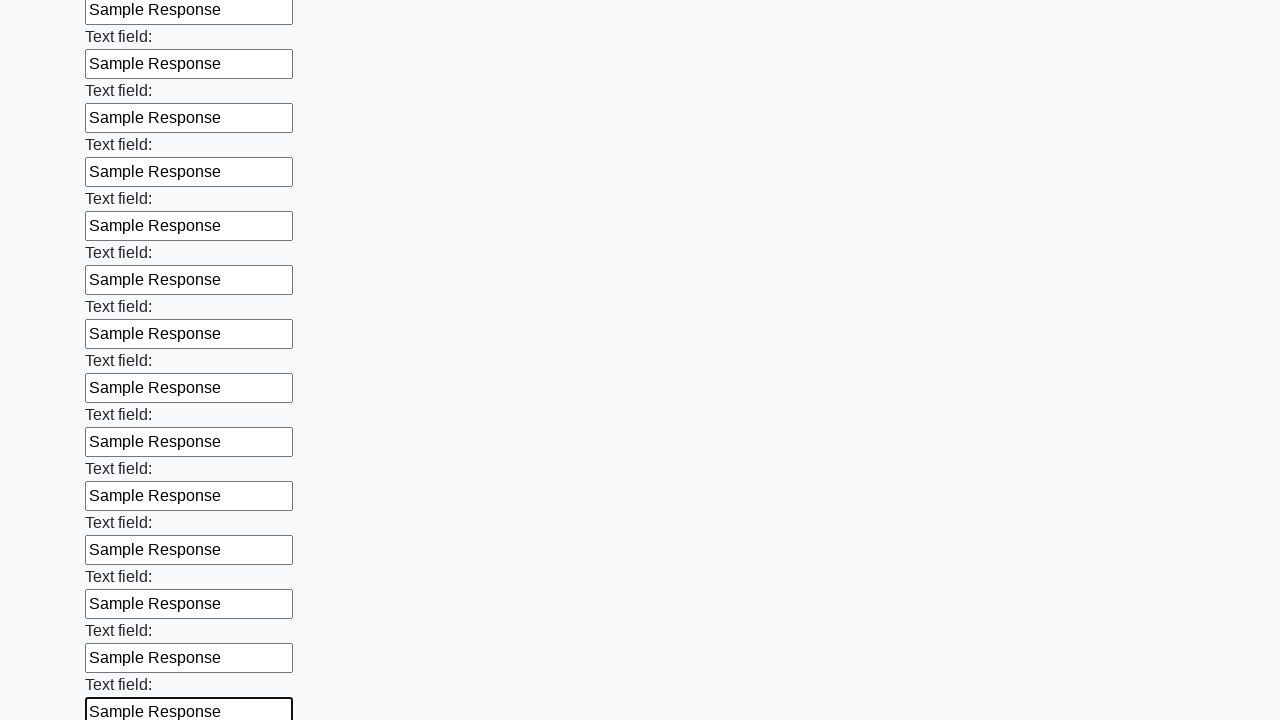

Filled input field with 'Sample Response' on input >> nth=79
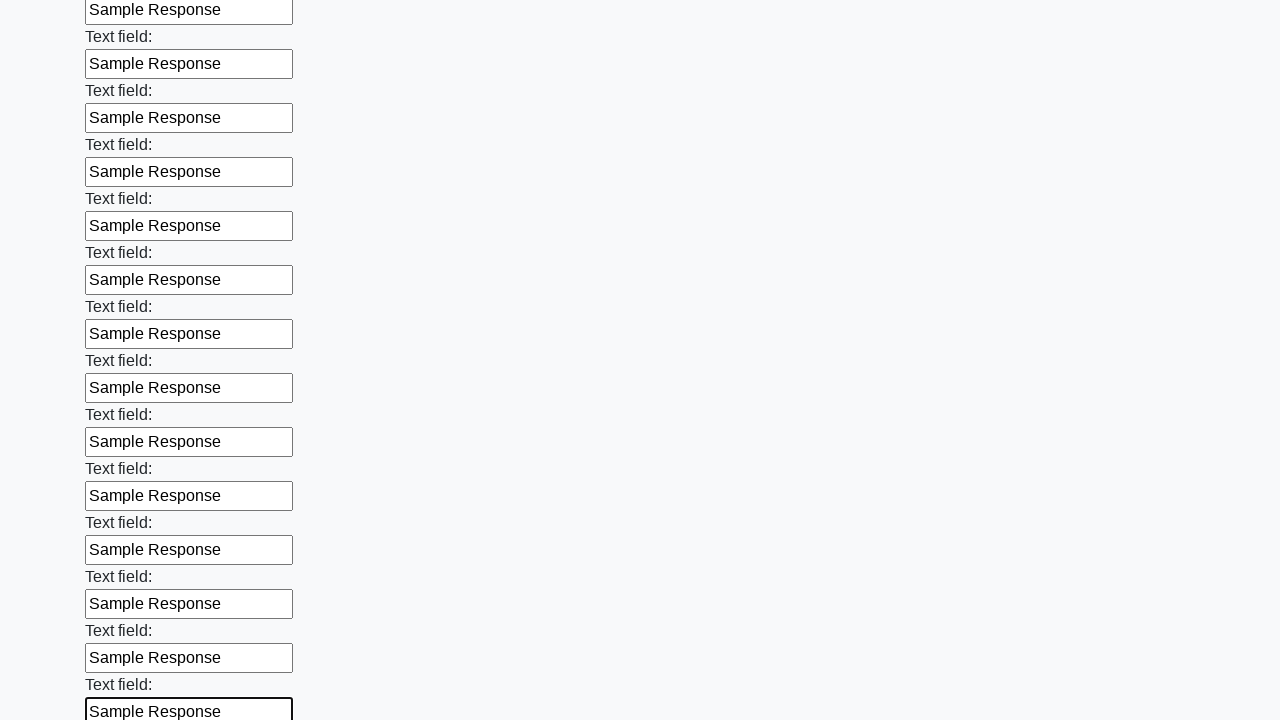

Filled input field with 'Sample Response' on input >> nth=80
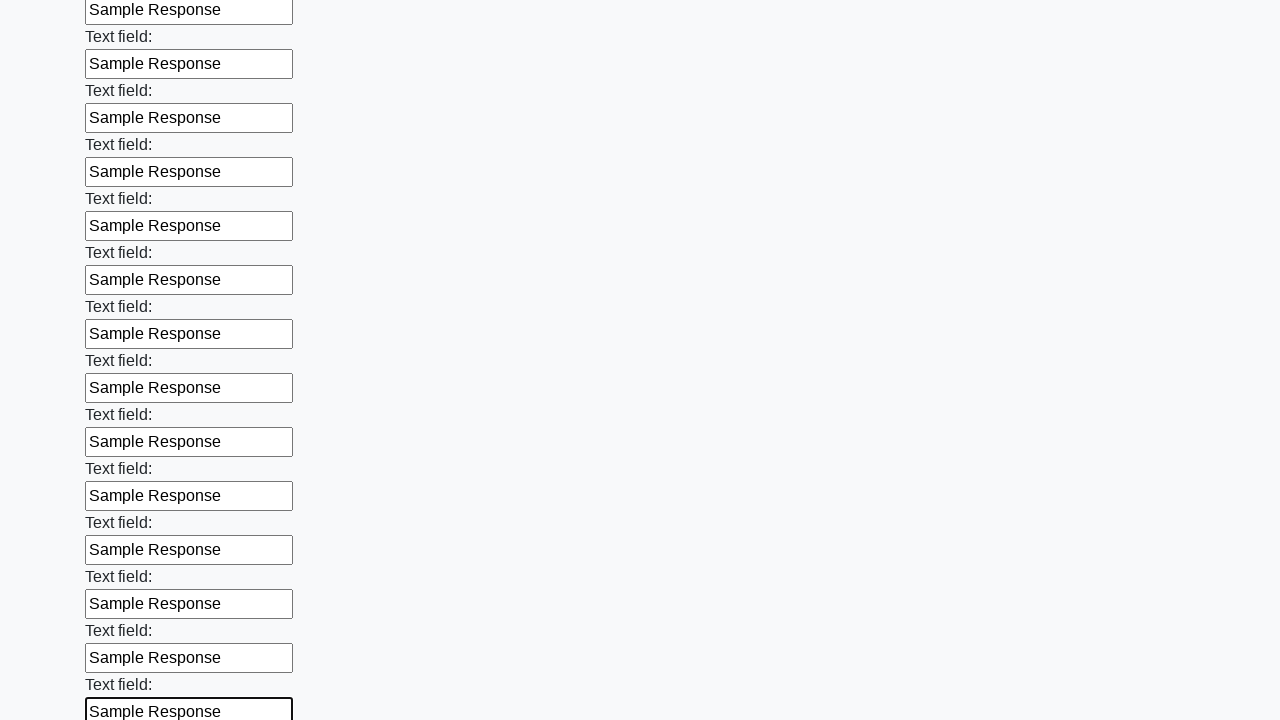

Filled input field with 'Sample Response' on input >> nth=81
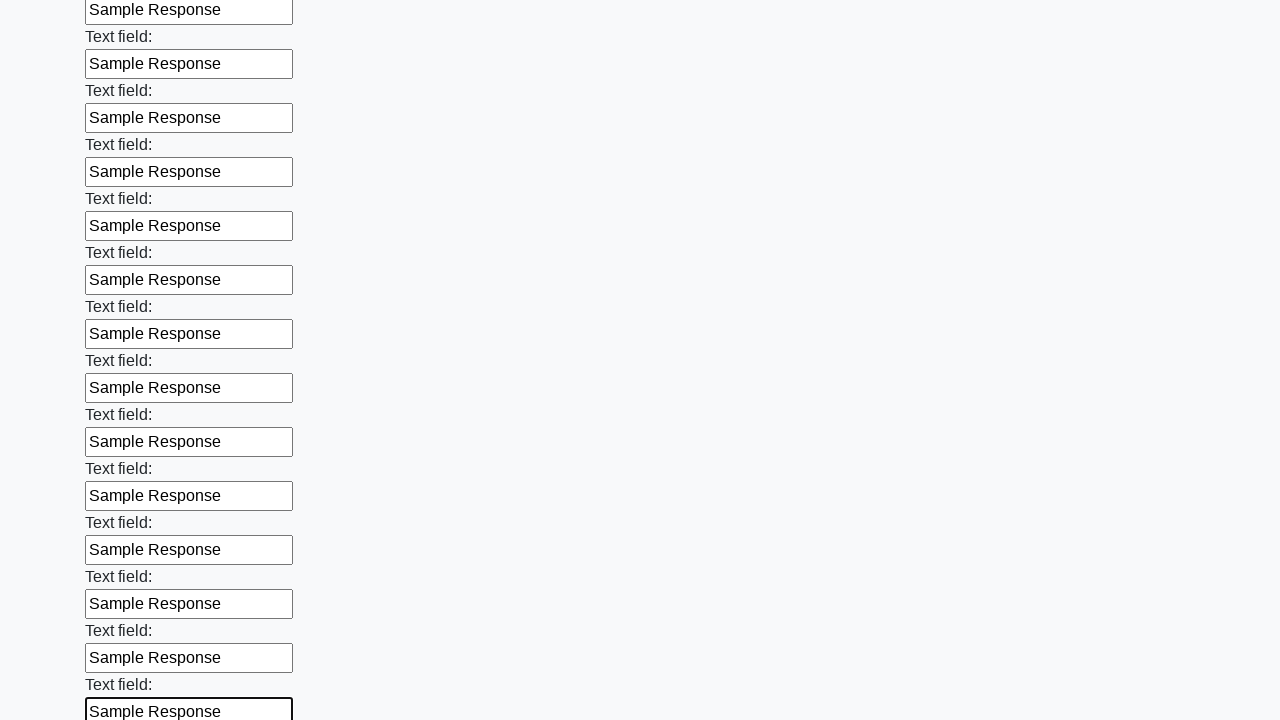

Filled input field with 'Sample Response' on input >> nth=82
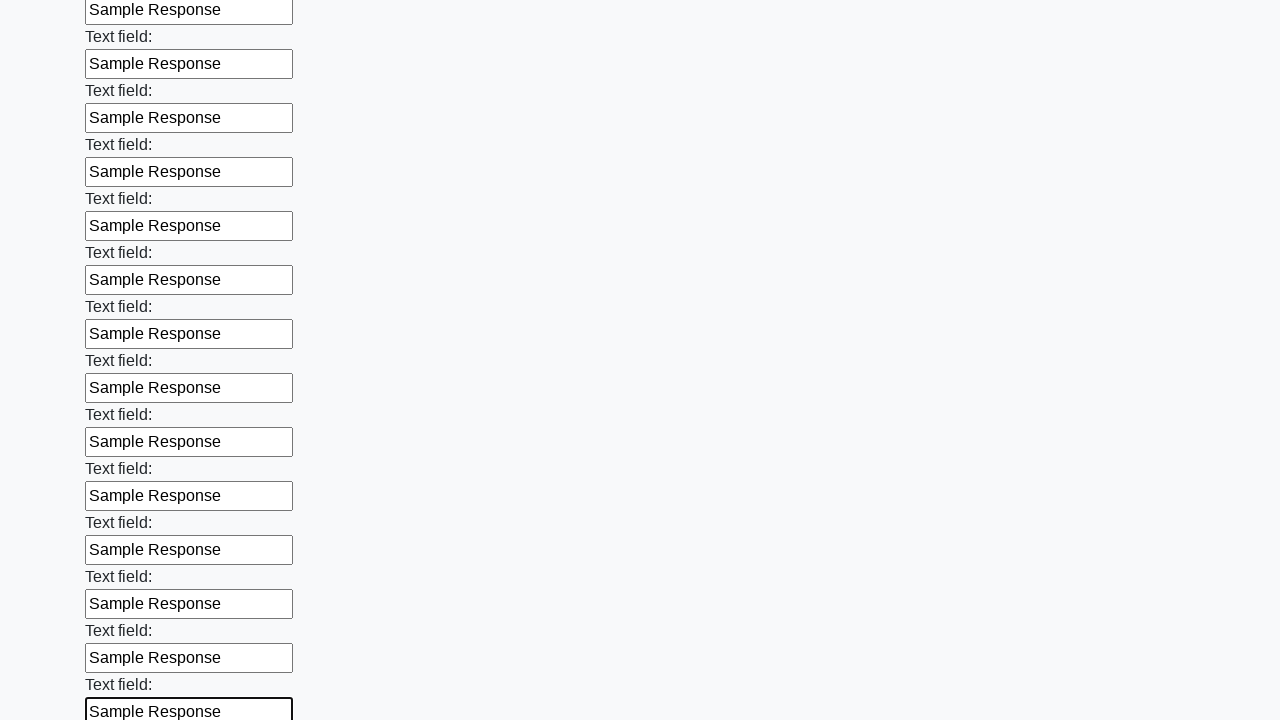

Filled input field with 'Sample Response' on input >> nth=83
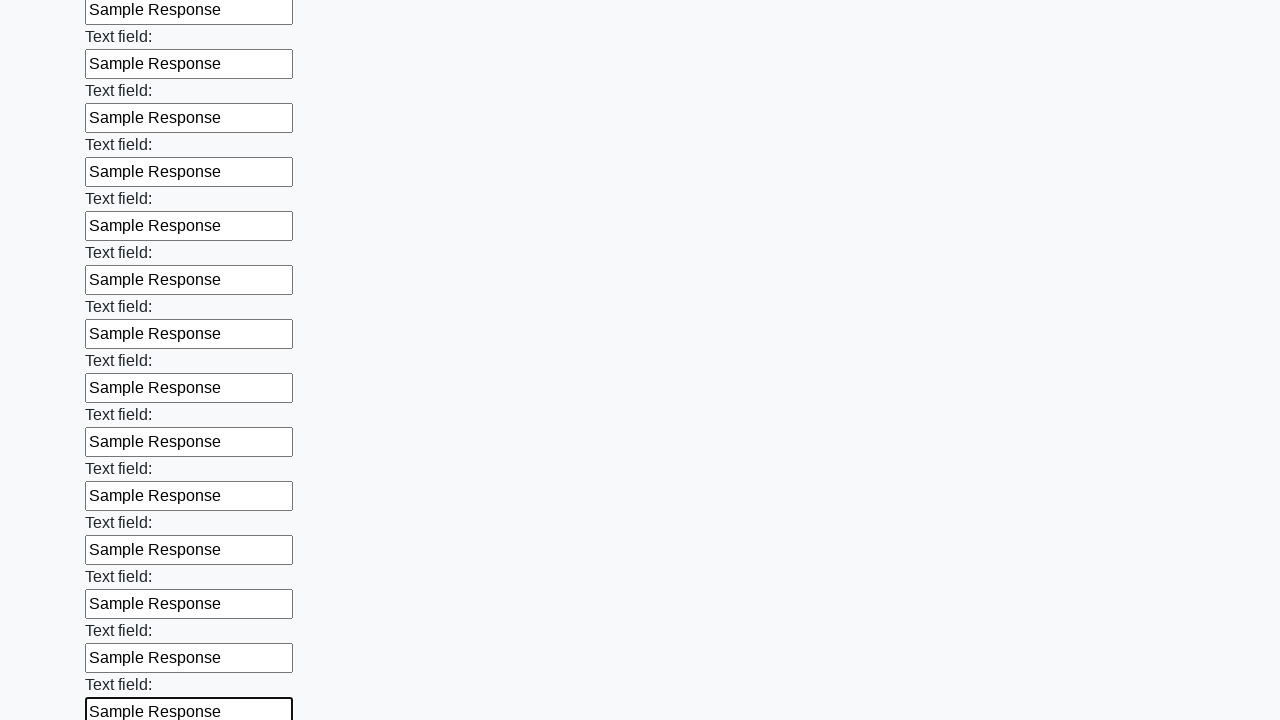

Filled input field with 'Sample Response' on input >> nth=84
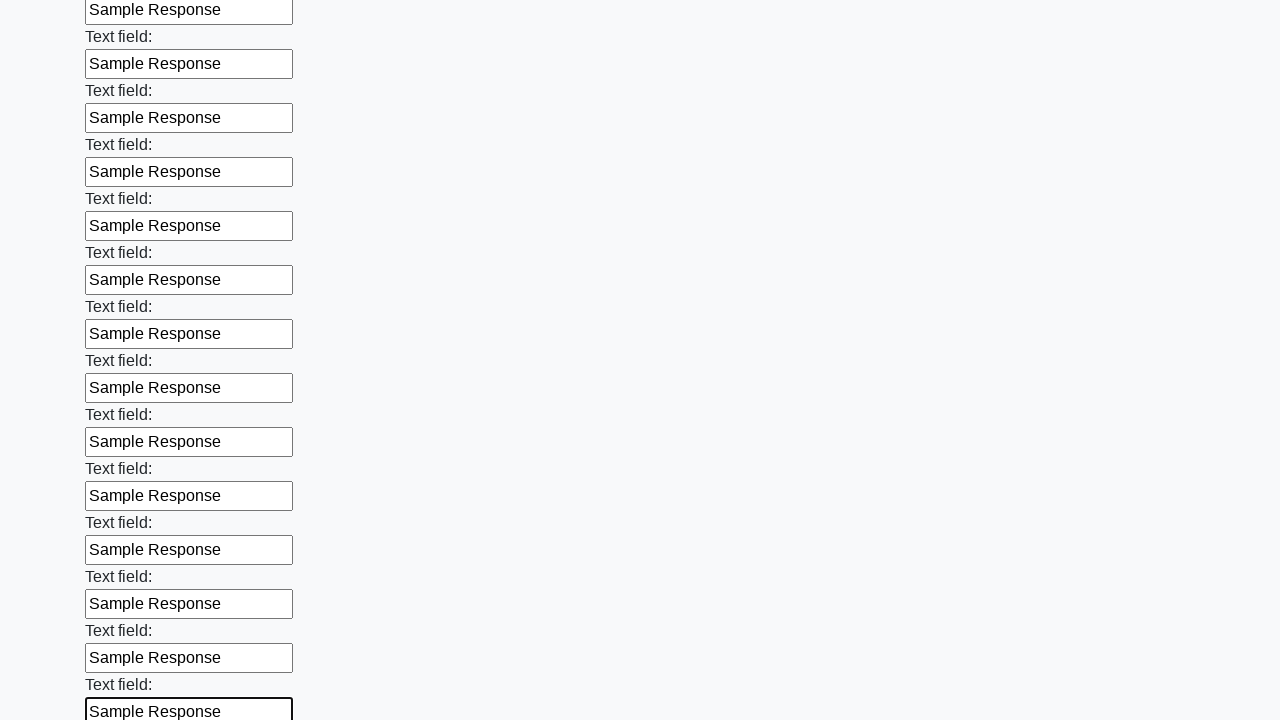

Filled input field with 'Sample Response' on input >> nth=85
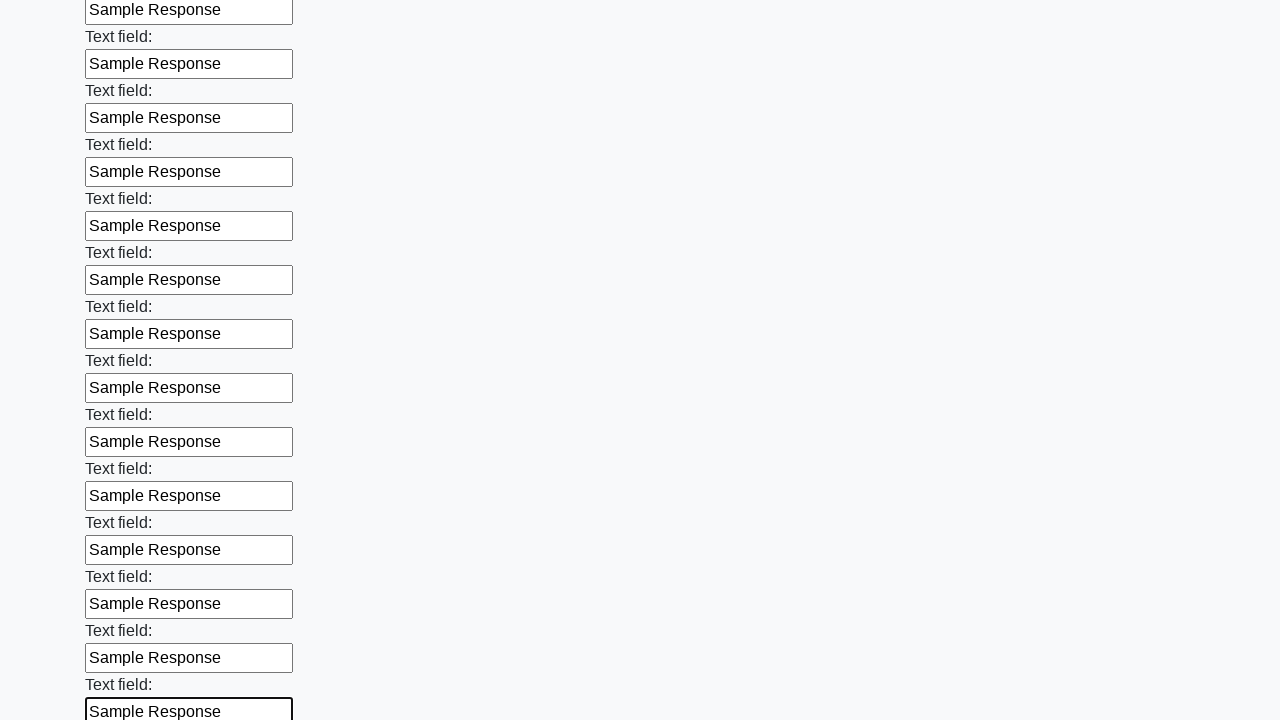

Filled input field with 'Sample Response' on input >> nth=86
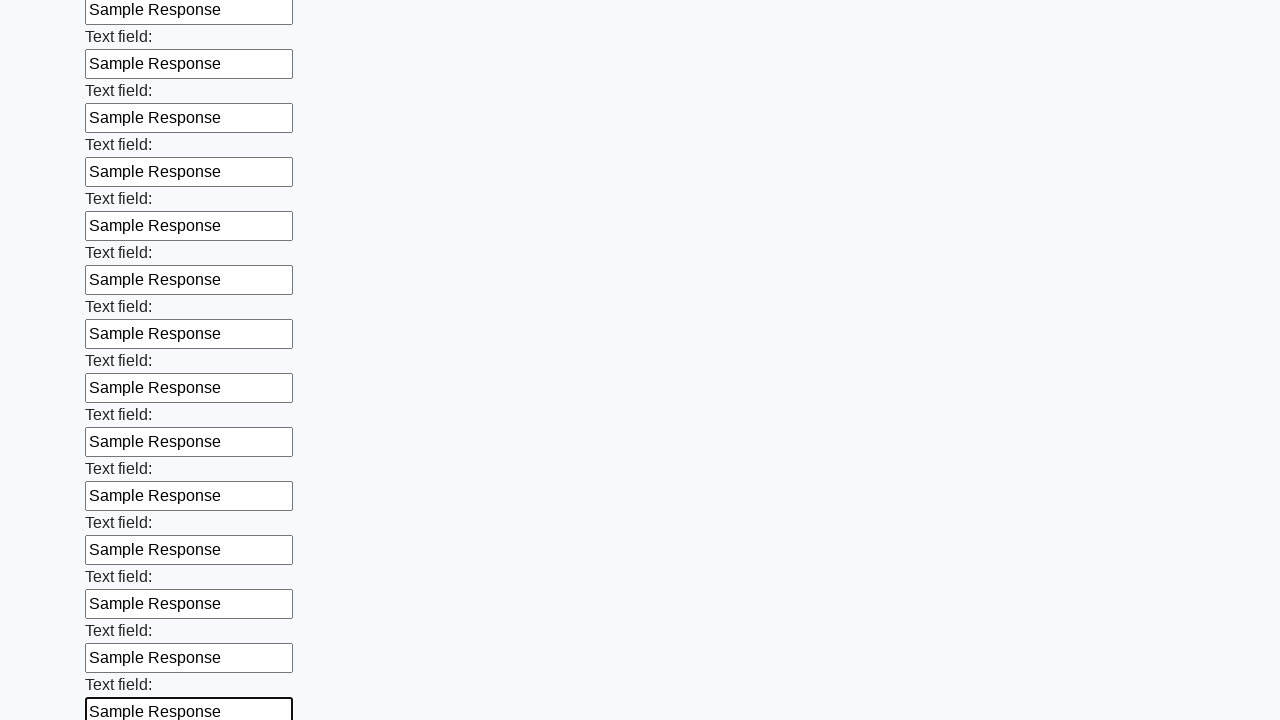

Filled input field with 'Sample Response' on input >> nth=87
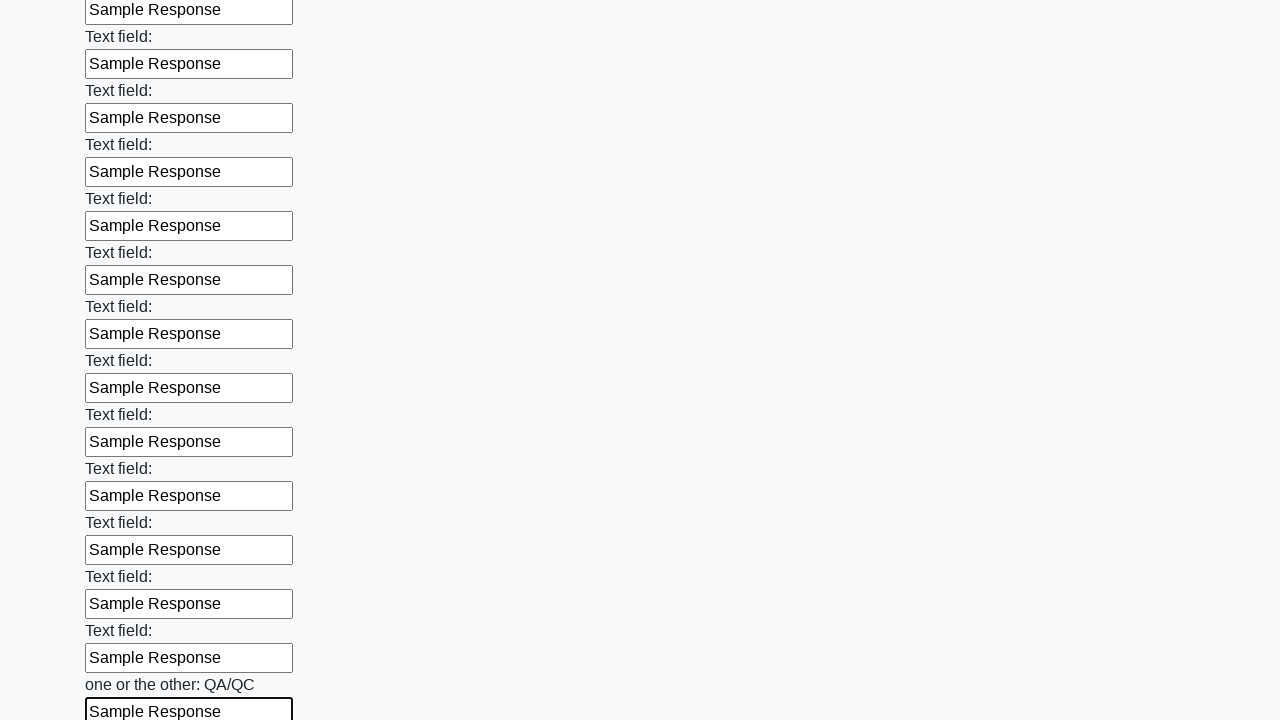

Filled input field with 'Sample Response' on input >> nth=88
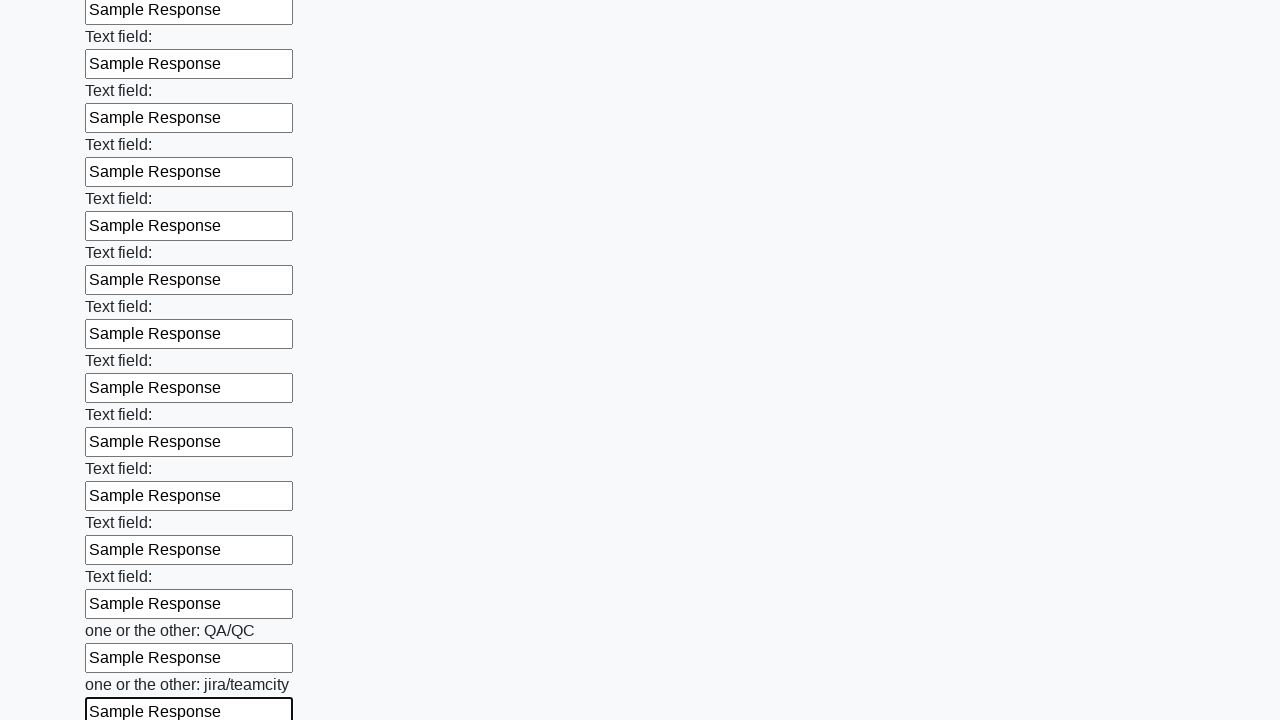

Filled input field with 'Sample Response' on input >> nth=89
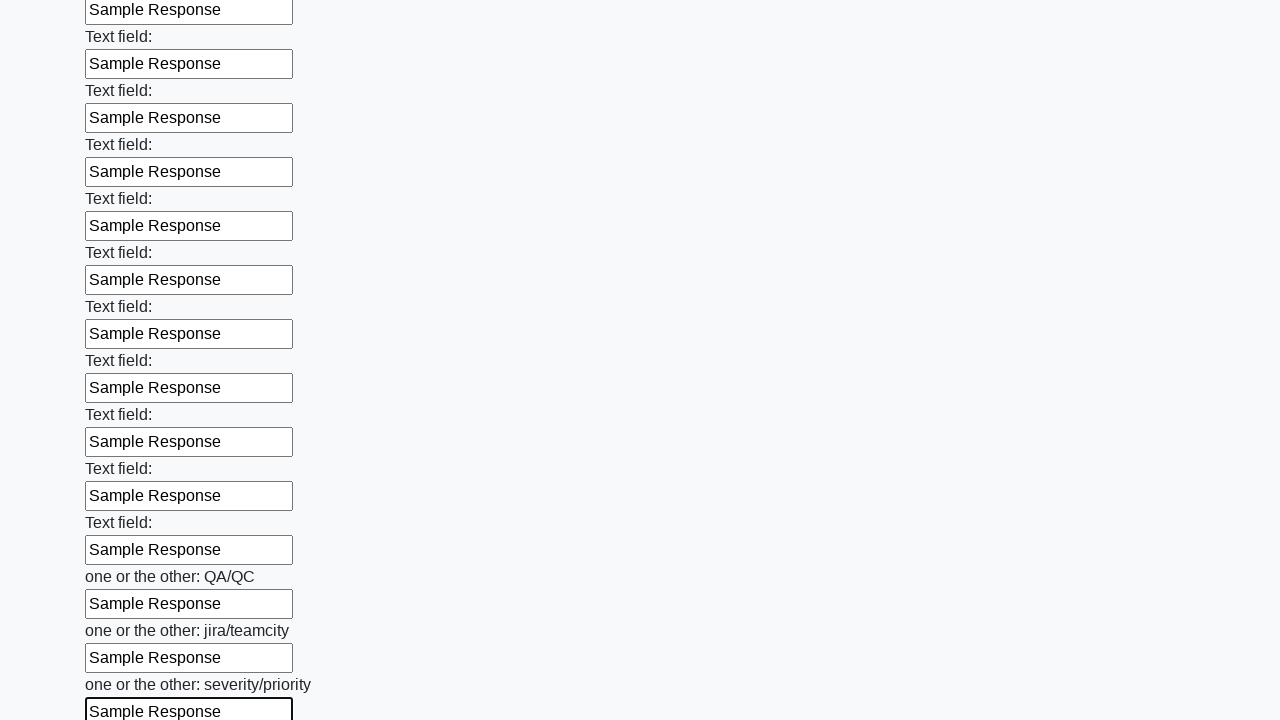

Filled input field with 'Sample Response' on input >> nth=90
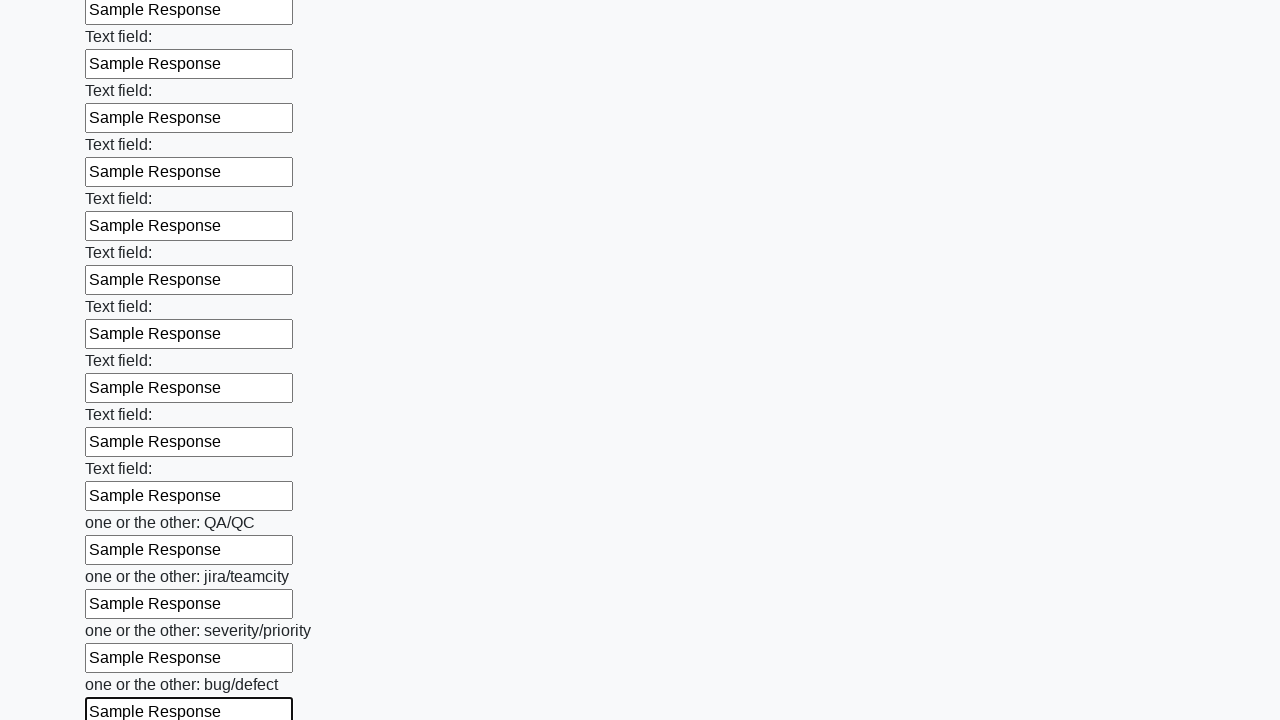

Filled input field with 'Sample Response' on input >> nth=91
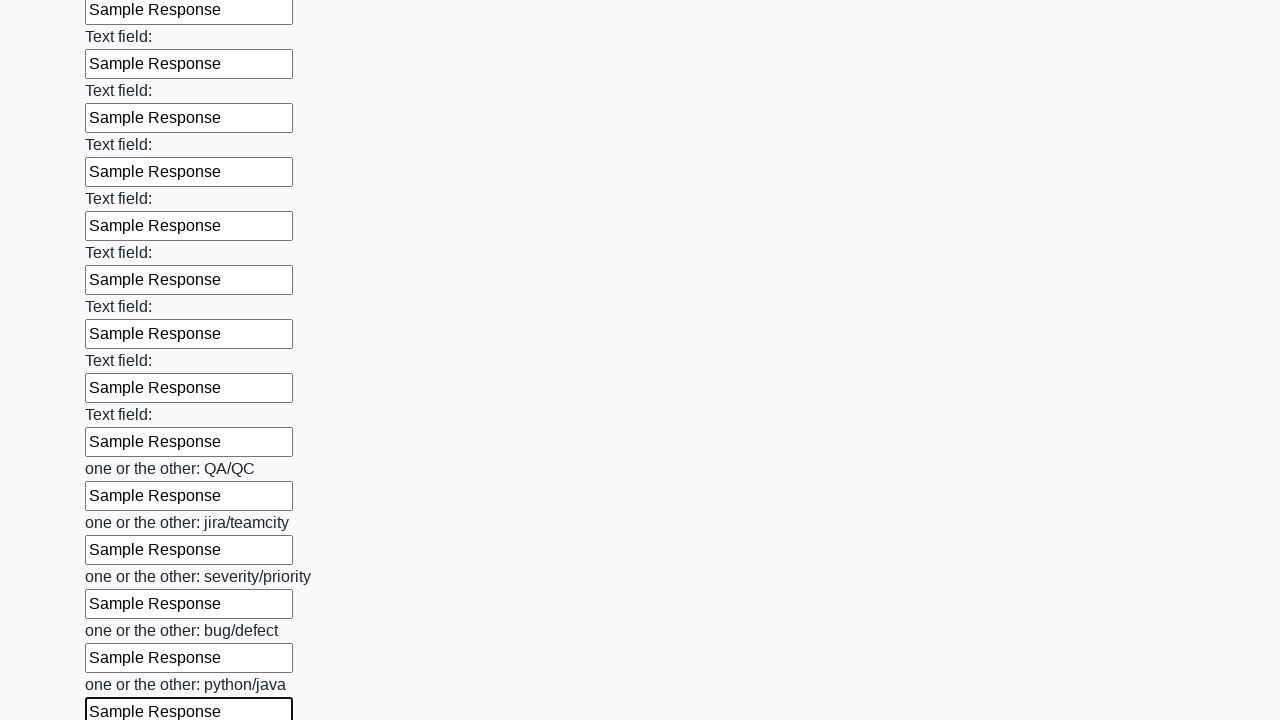

Filled input field with 'Sample Response' on input >> nth=92
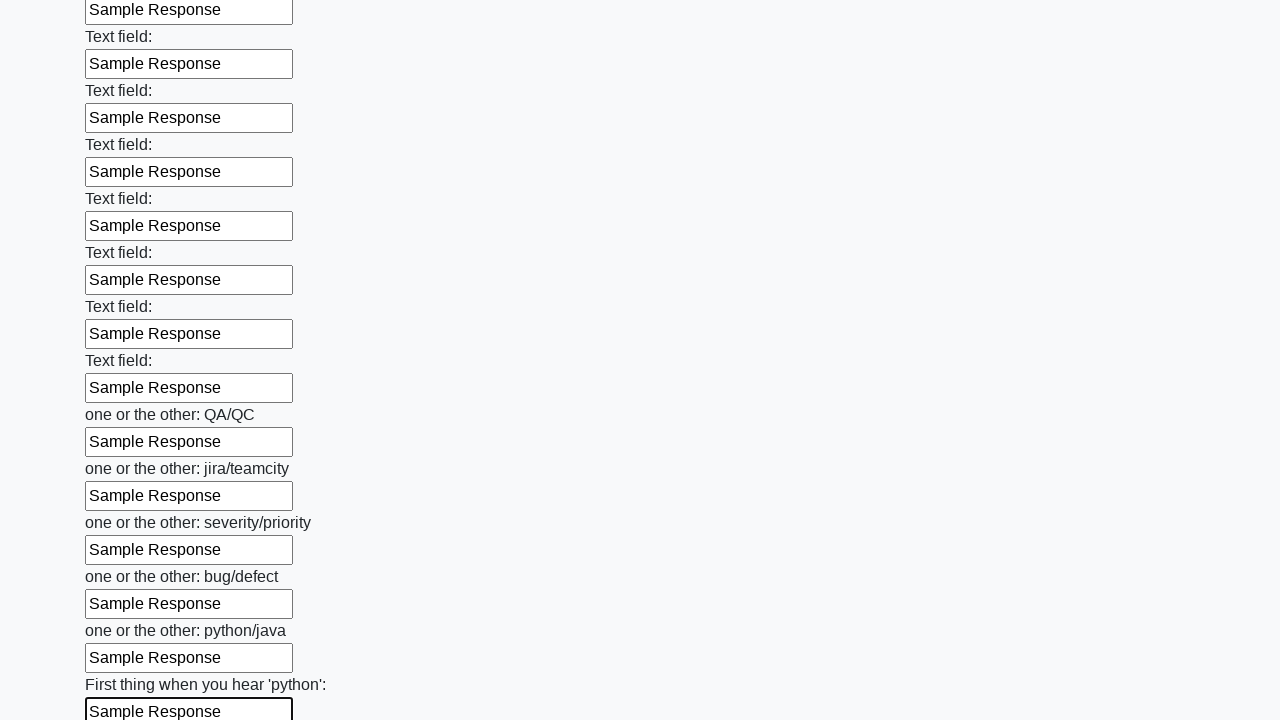

Filled input field with 'Sample Response' on input >> nth=93
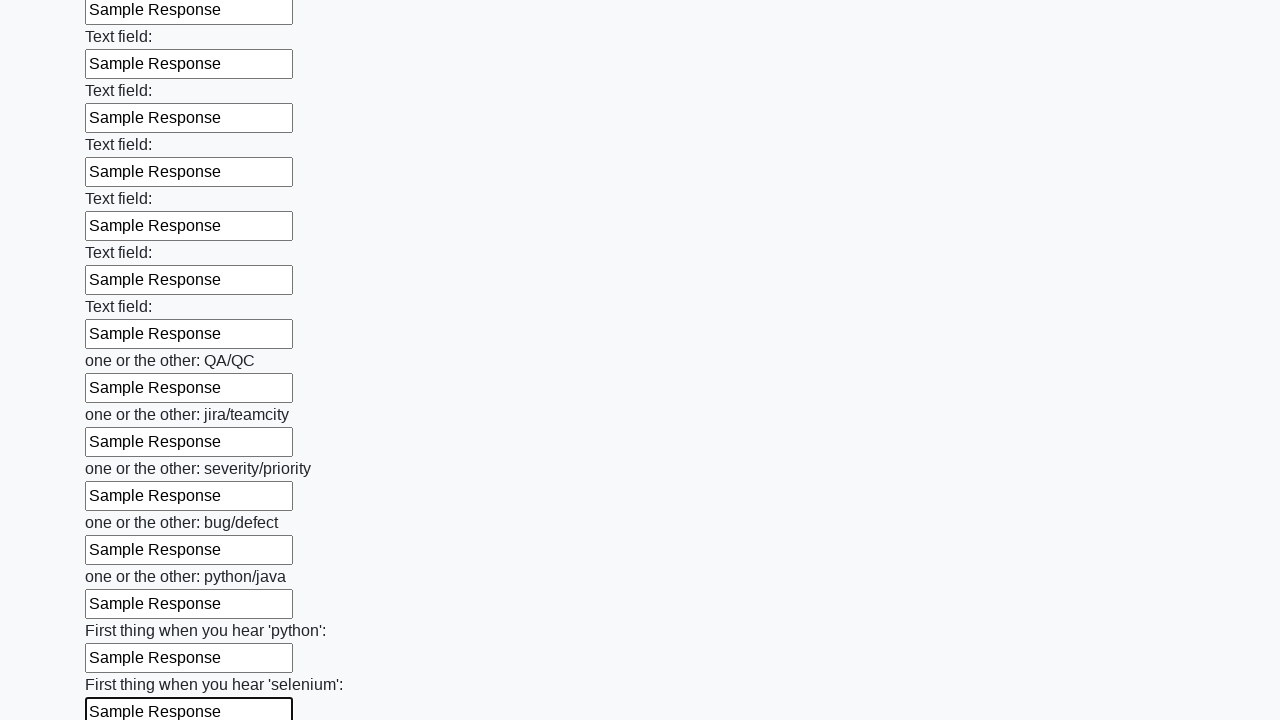

Filled input field with 'Sample Response' on input >> nth=94
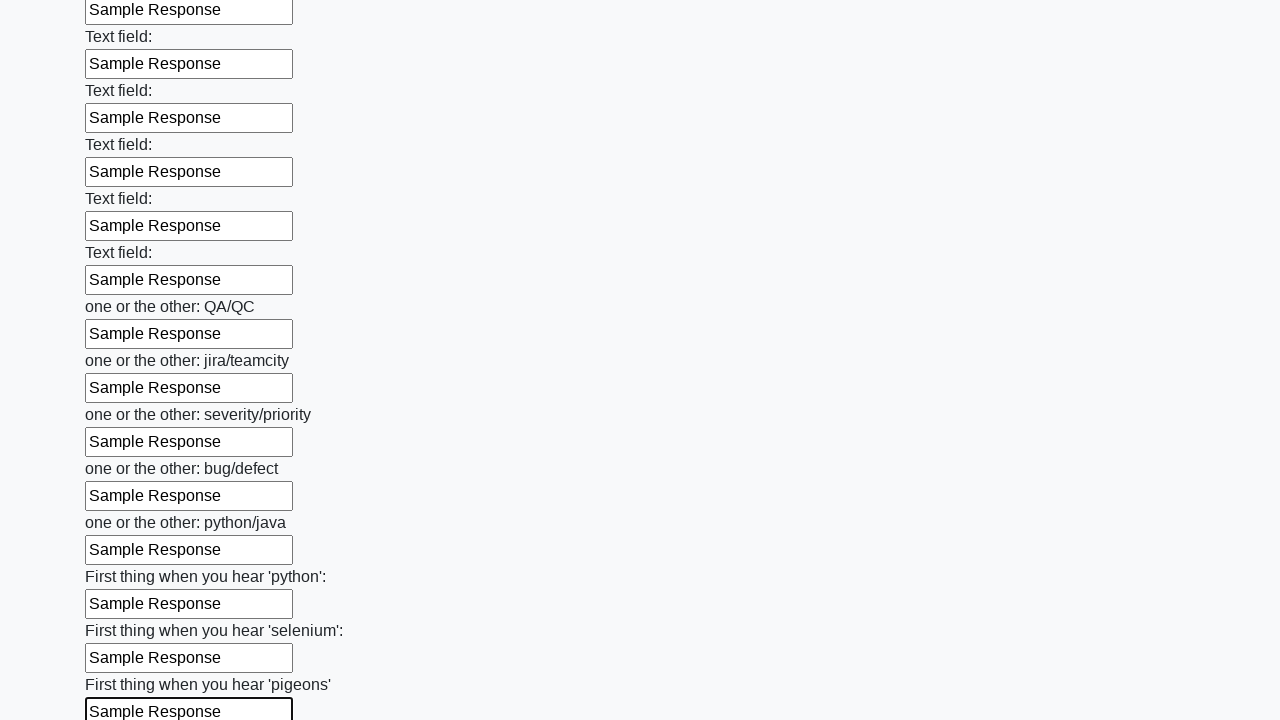

Filled input field with 'Sample Response' on input >> nth=95
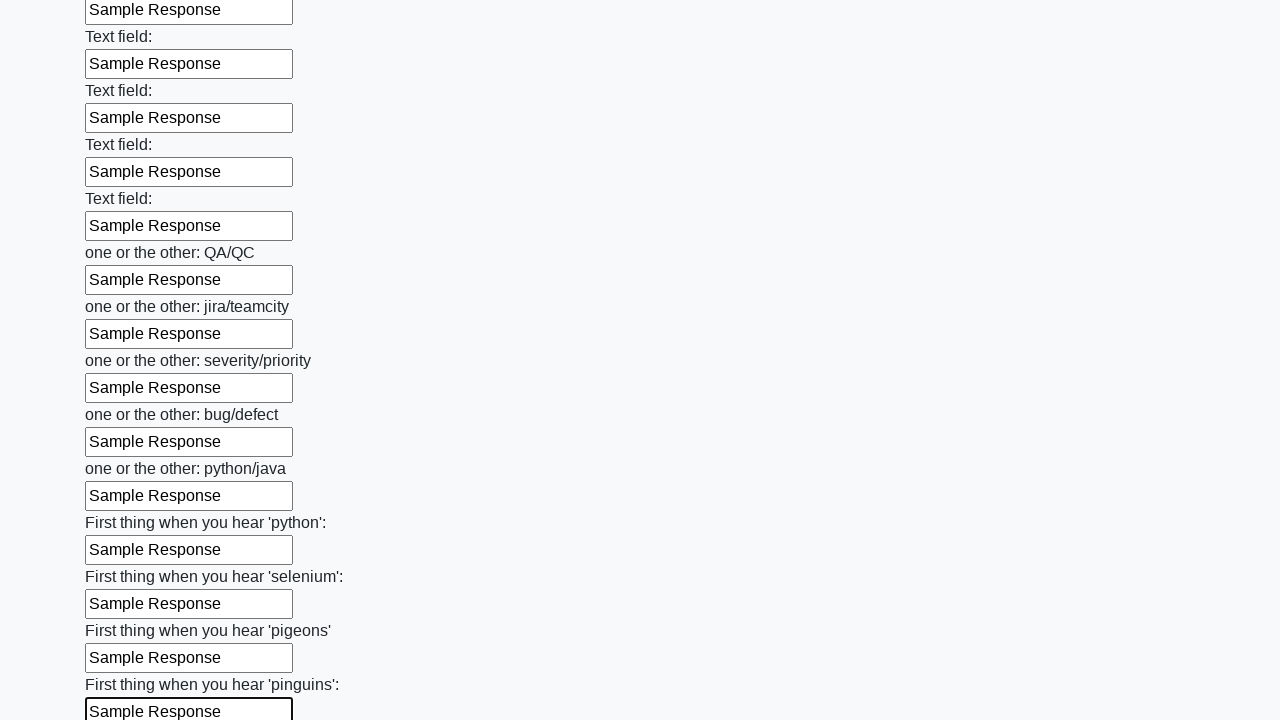

Filled input field with 'Sample Response' on input >> nth=96
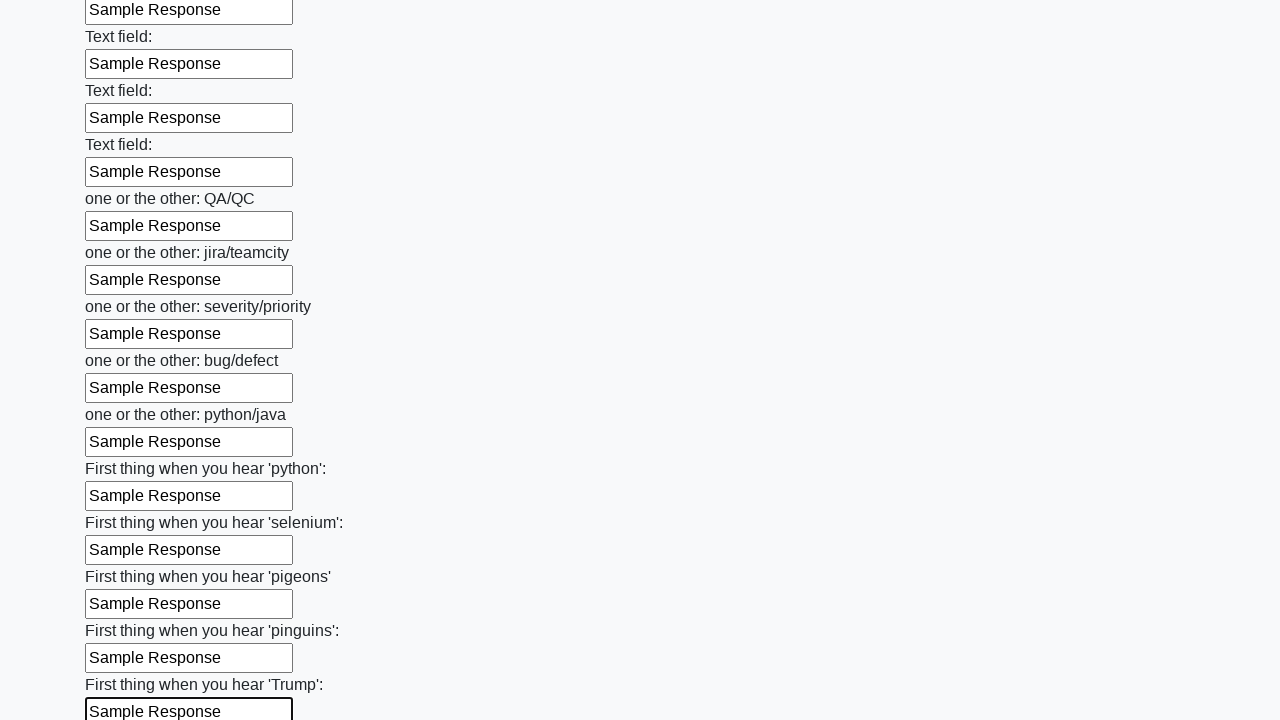

Filled input field with 'Sample Response' on input >> nth=97
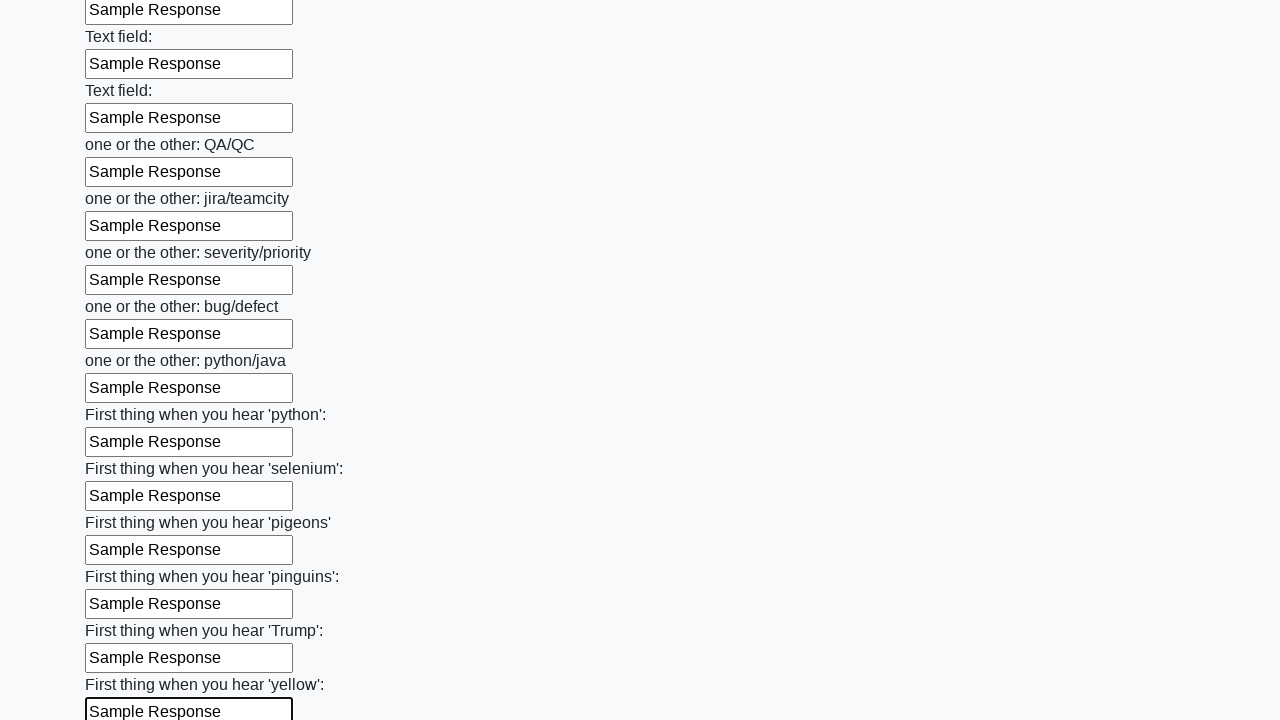

Filled input field with 'Sample Response' on input >> nth=98
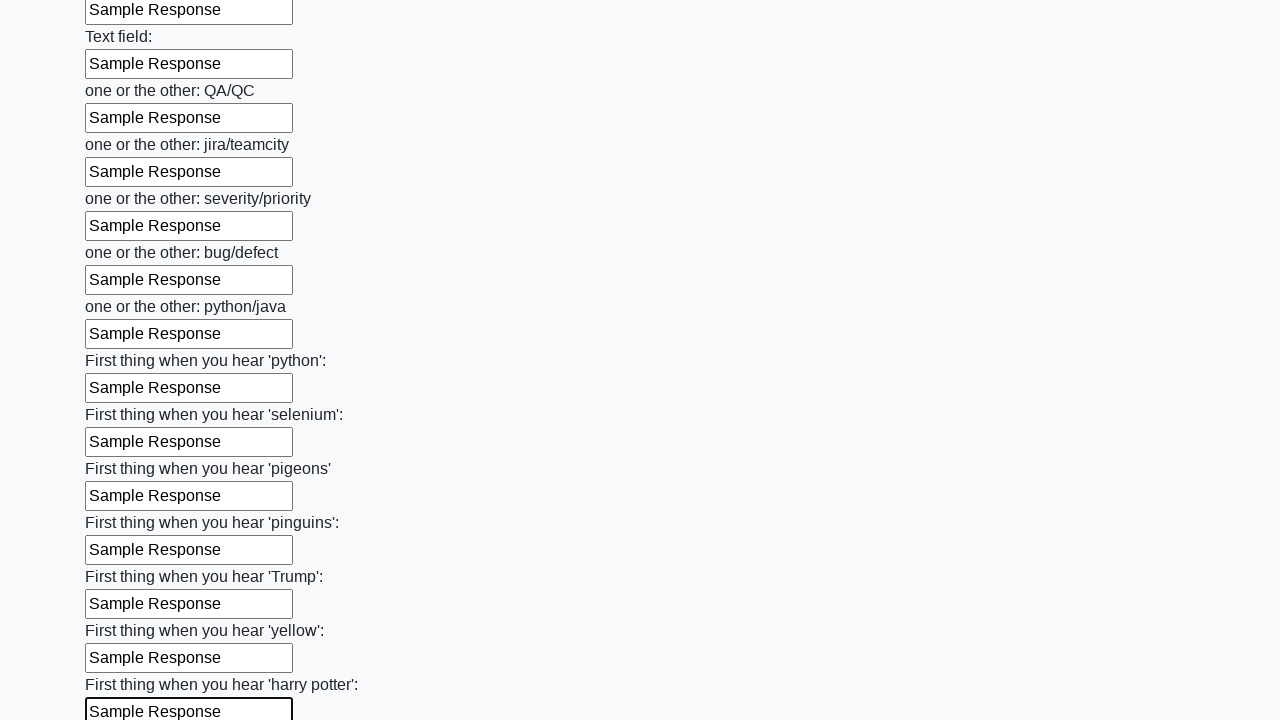

Filled input field with 'Sample Response' on input >> nth=99
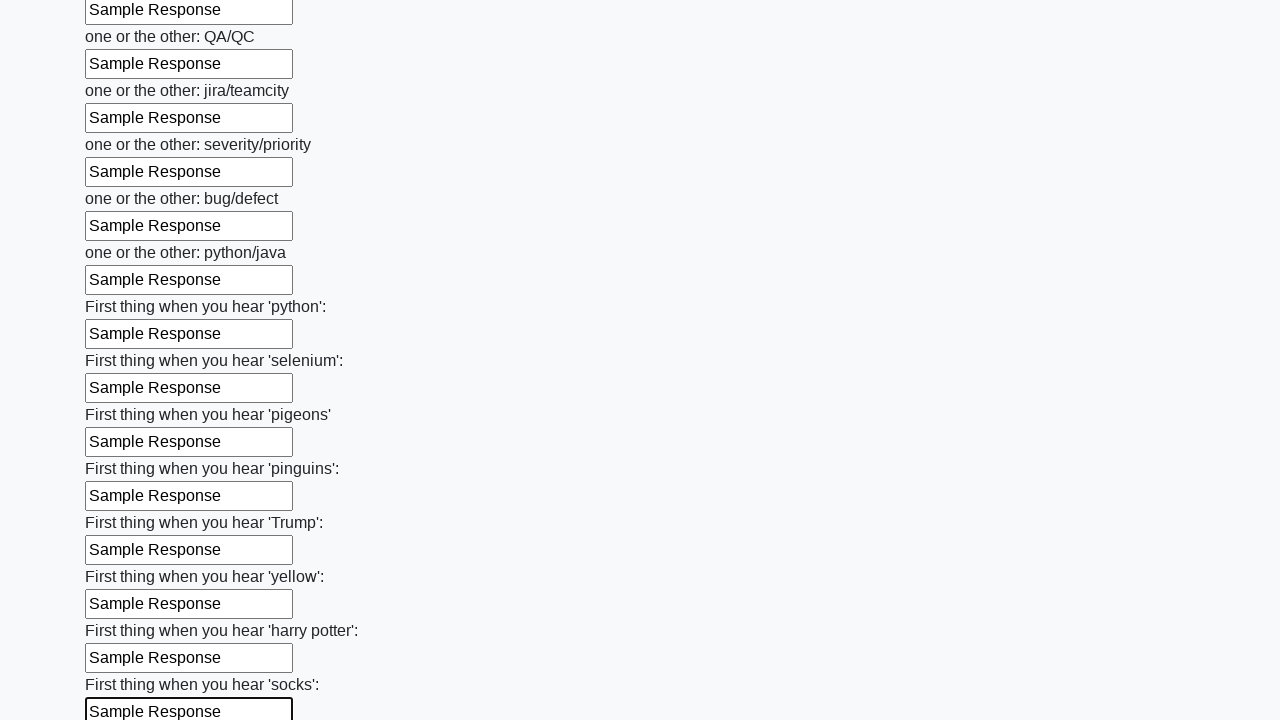

Clicked the submit button to submit the form at (123, 611) on button.btn
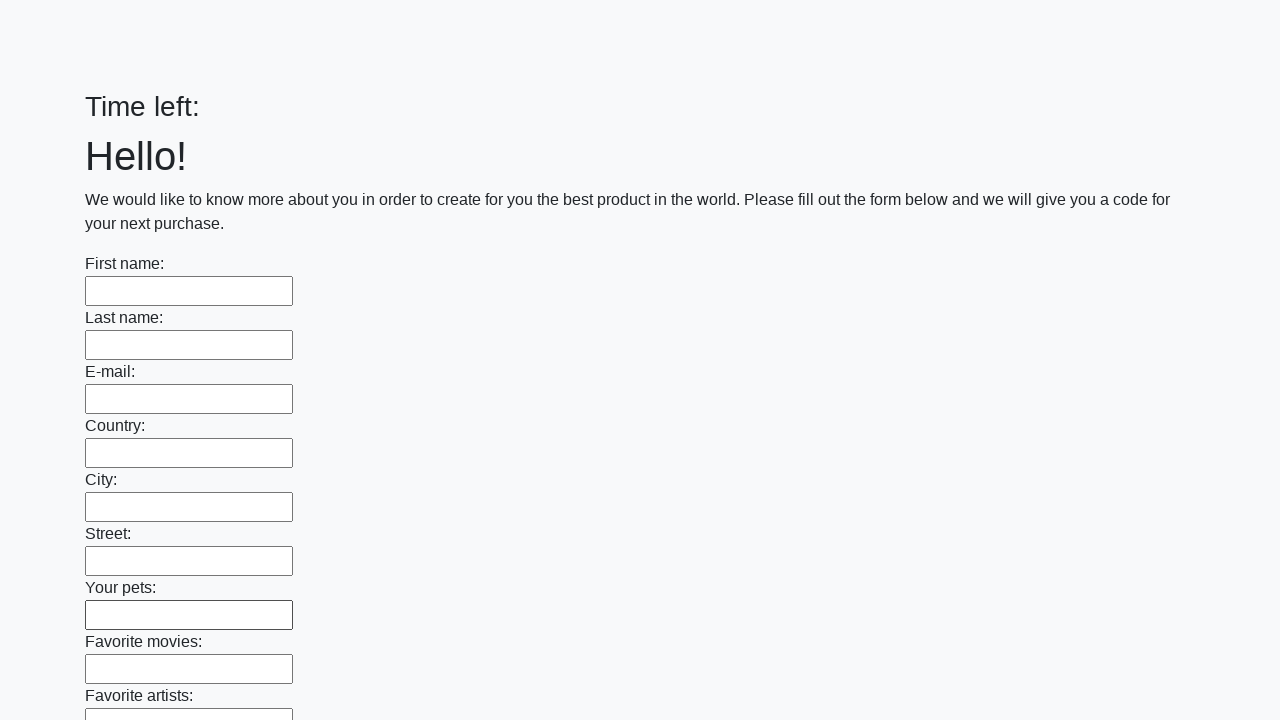

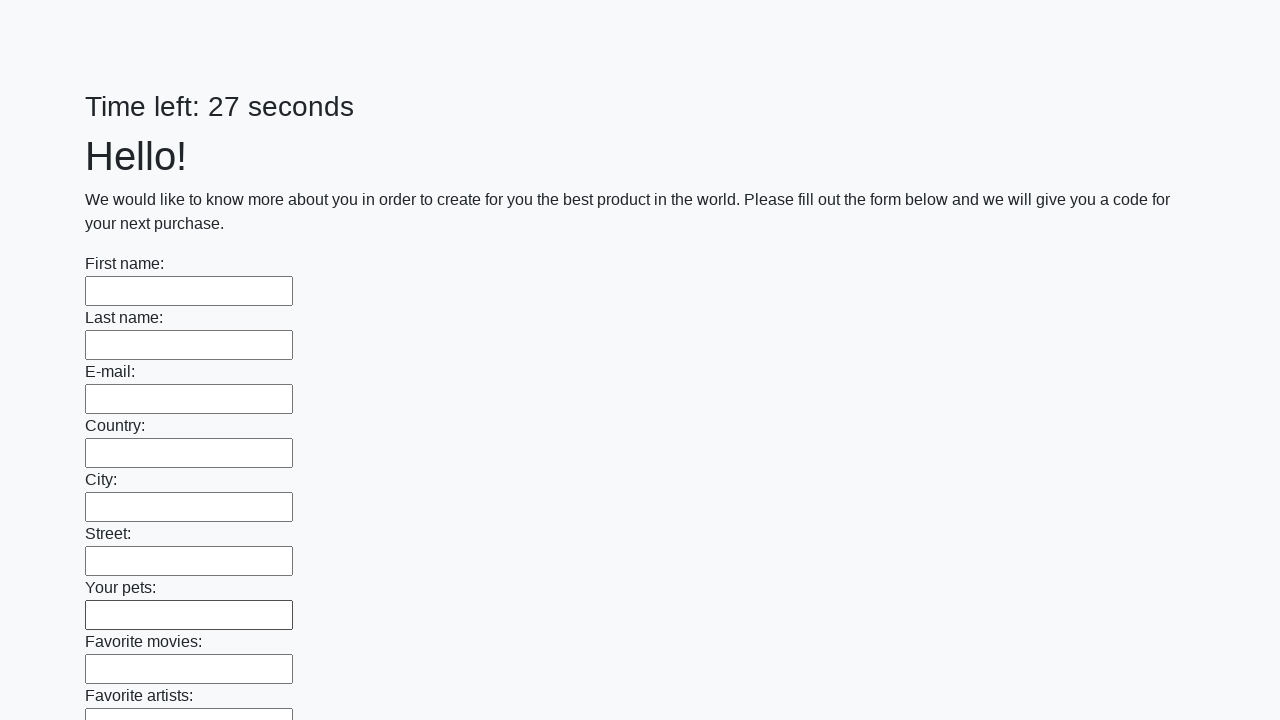